Tests filling a large form with 100 text input fields by entering a value in each field and then clicking the submit button to complete the form.

Starting URL: http://suninjuly.github.io/huge_form.html

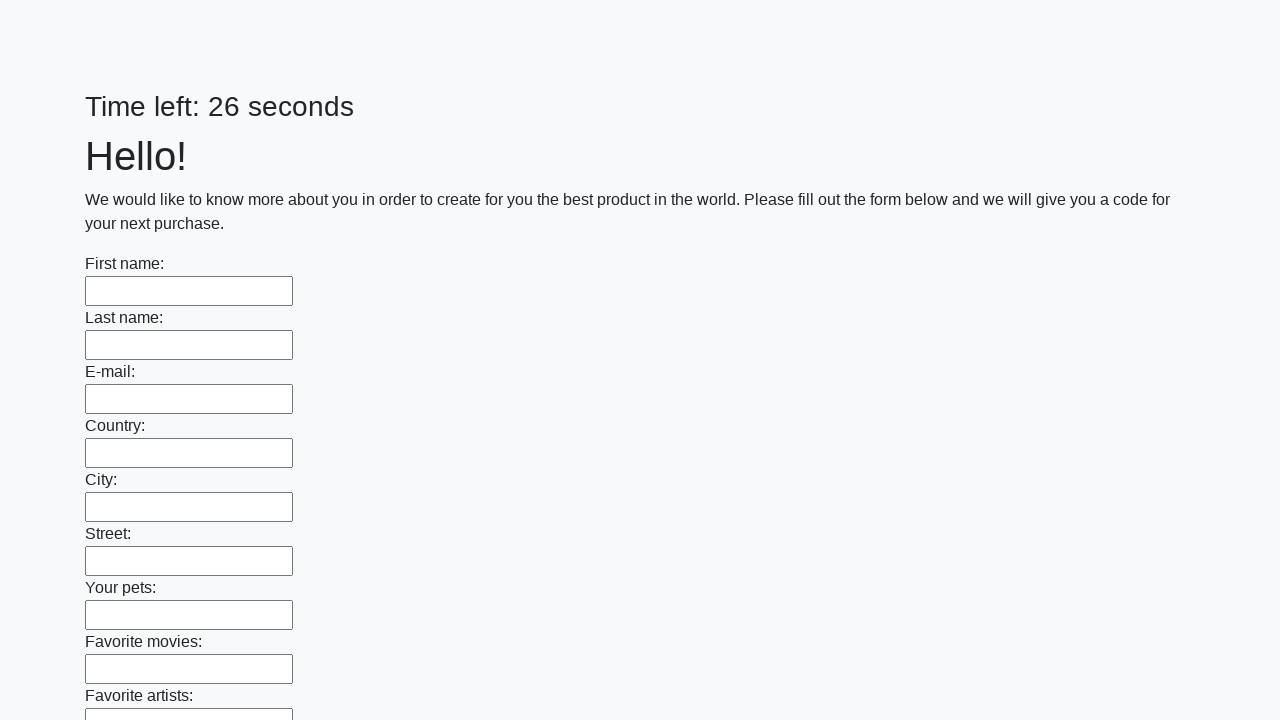

Located all text input fields on the form
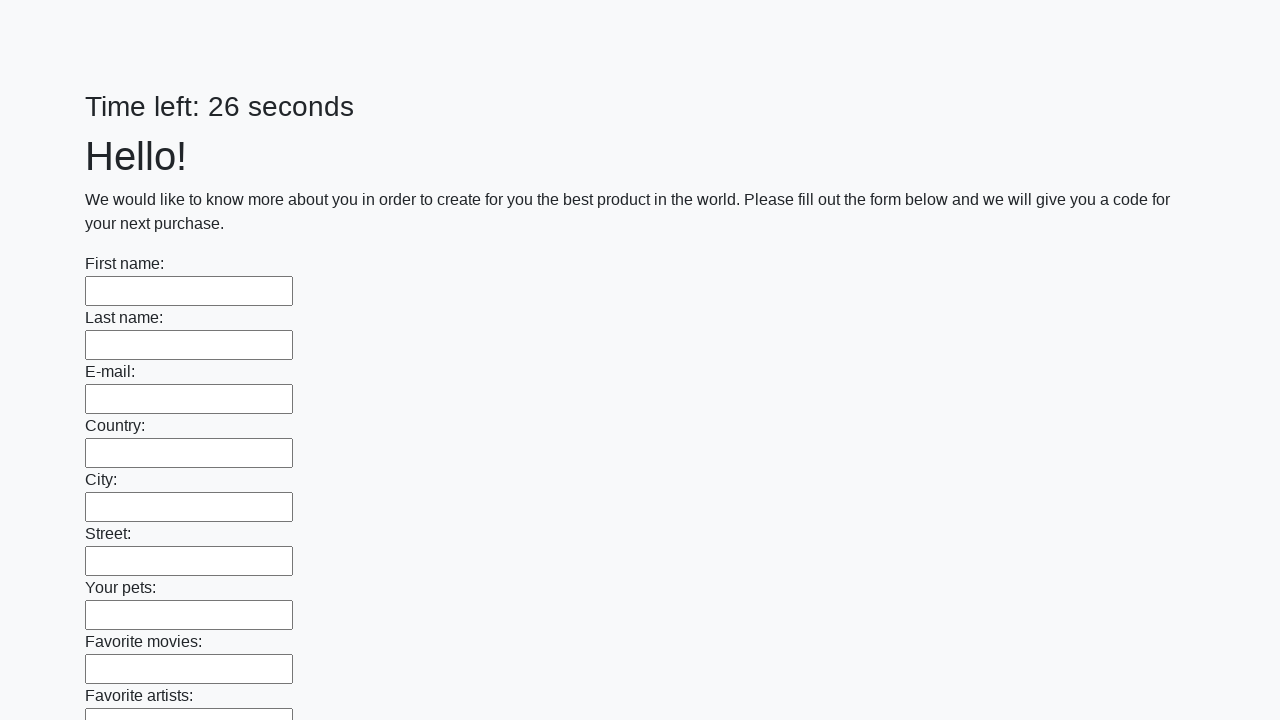

Found 100 text input fields
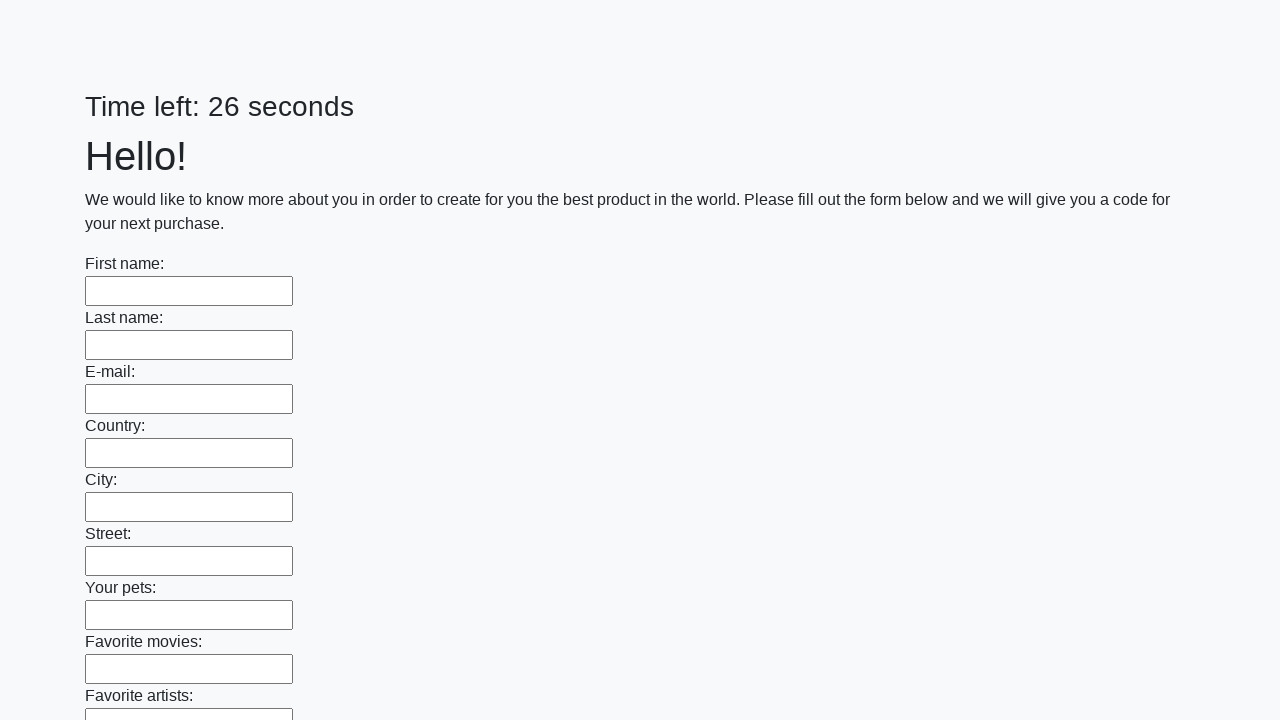

Filled text input field 1 of 100 with value '1' on input[type="text"] >> nth=0
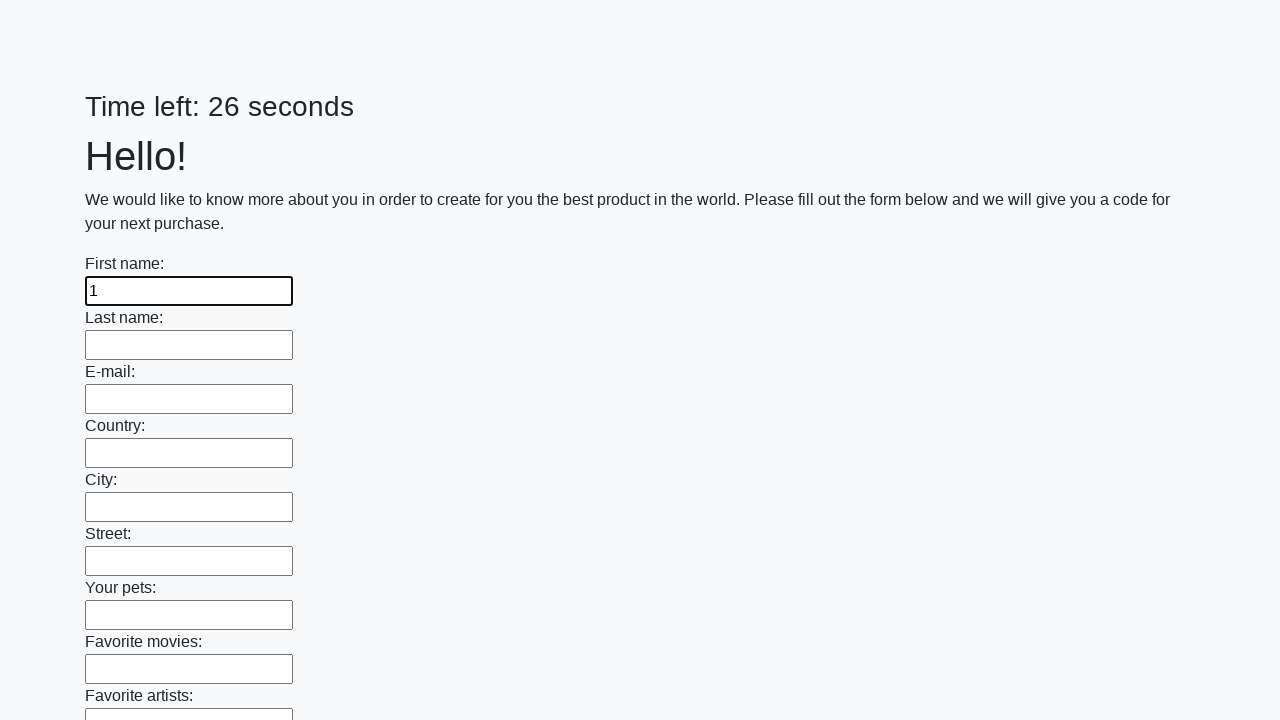

Filled text input field 2 of 100 with value '1' on input[type="text"] >> nth=1
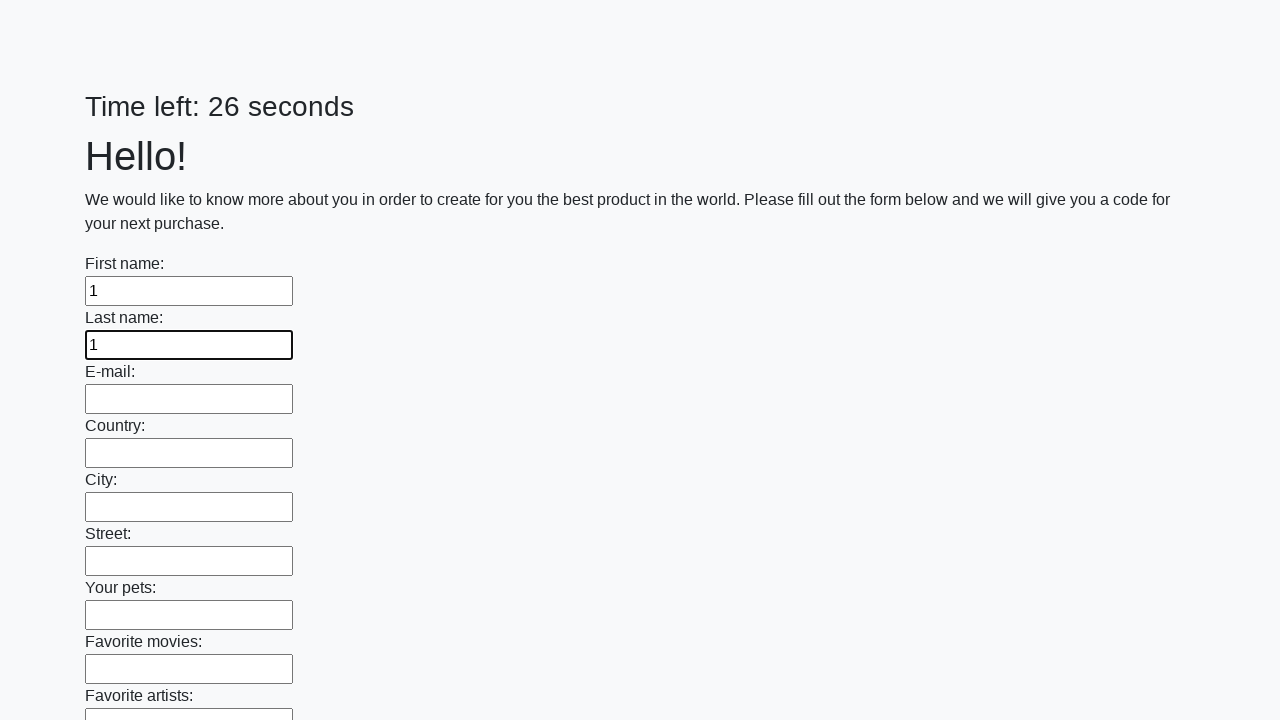

Filled text input field 3 of 100 with value '1' on input[type="text"] >> nth=2
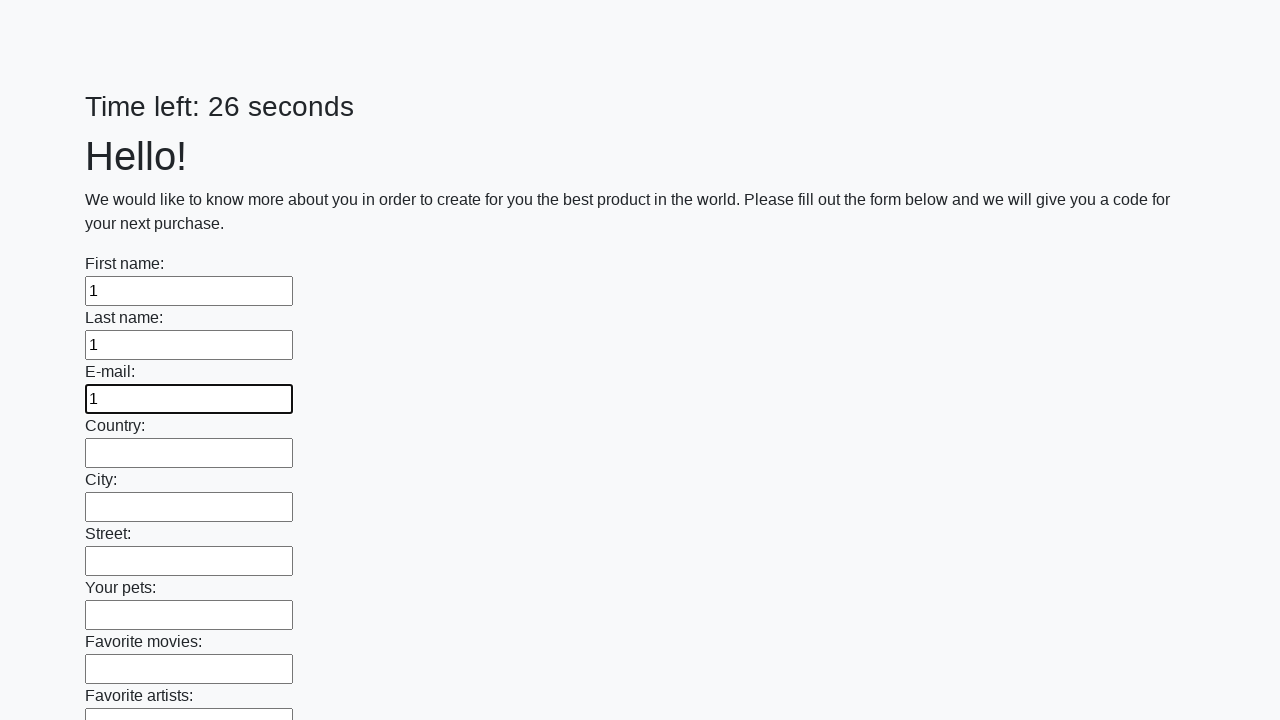

Filled text input field 4 of 100 with value '1' on input[type="text"] >> nth=3
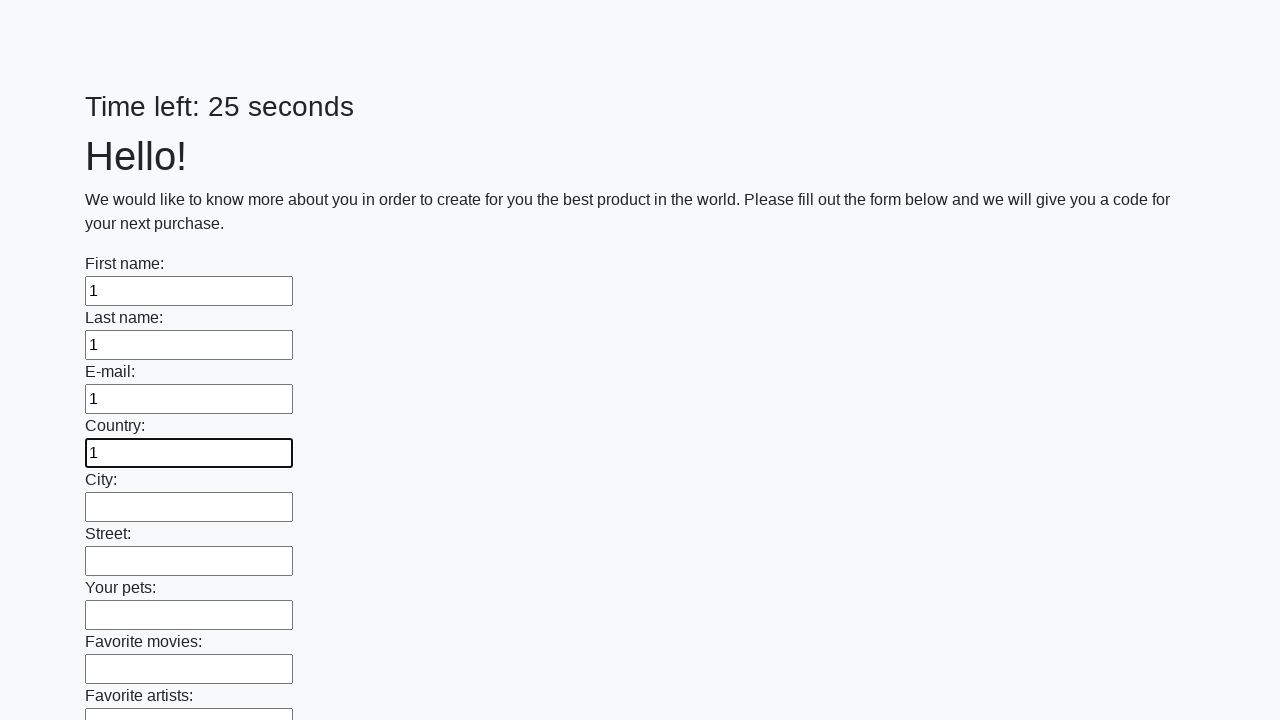

Filled text input field 5 of 100 with value '1' on input[type="text"] >> nth=4
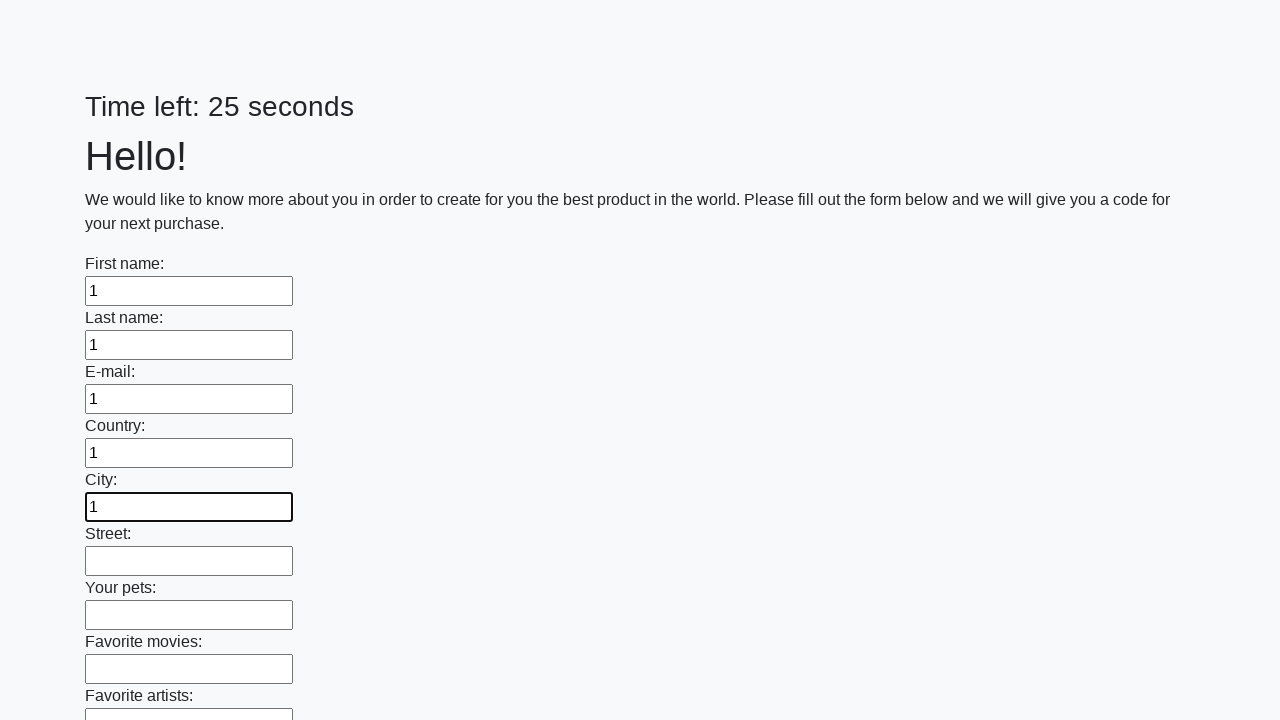

Filled text input field 6 of 100 with value '1' on input[type="text"] >> nth=5
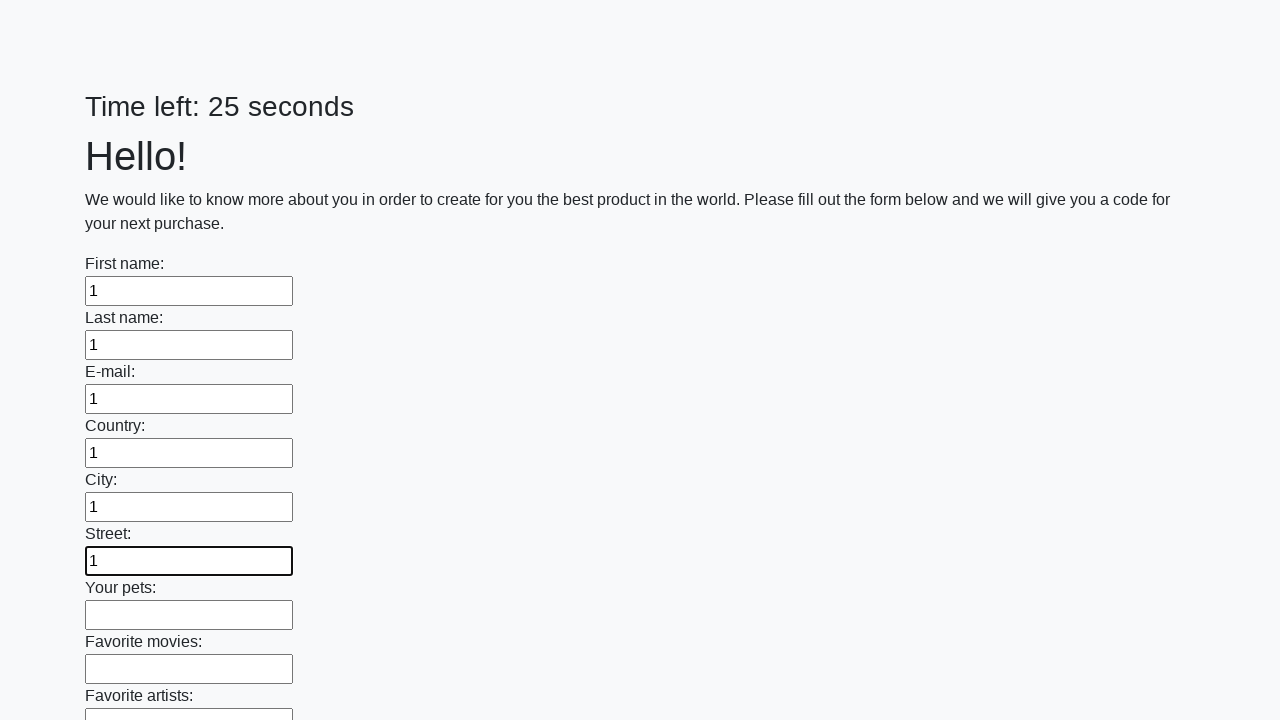

Filled text input field 7 of 100 with value '1' on input[type="text"] >> nth=6
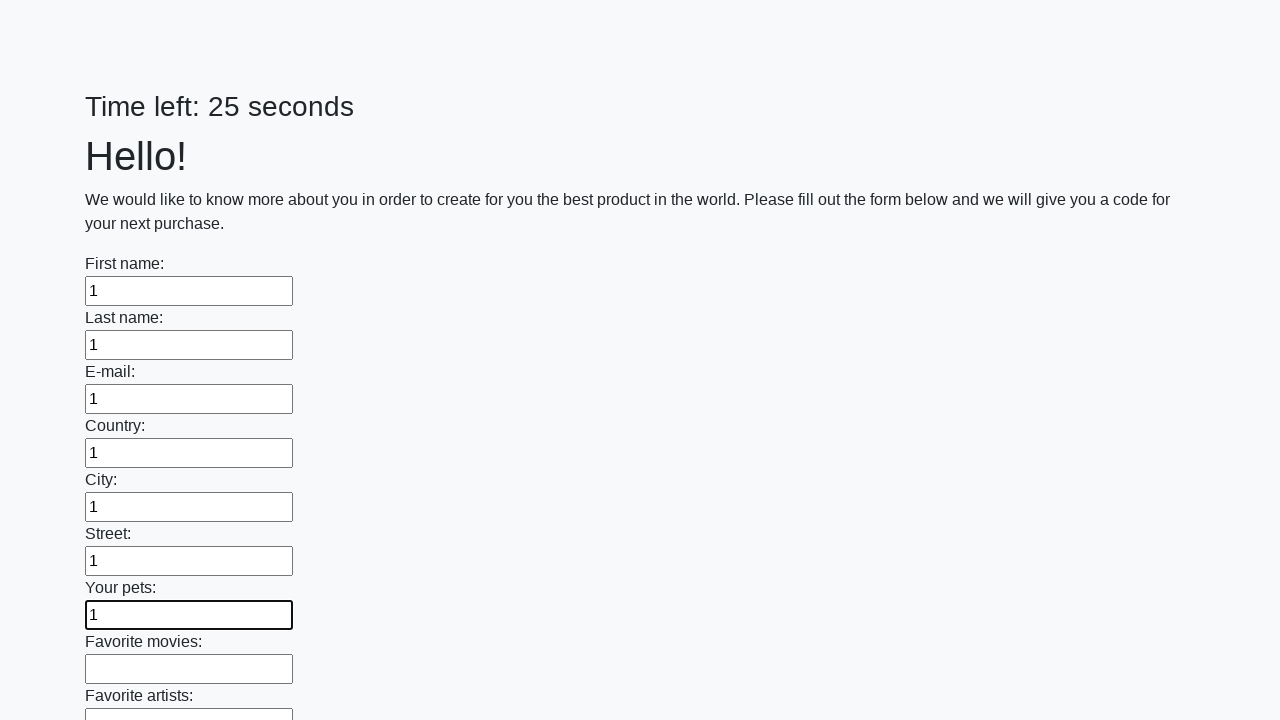

Filled text input field 8 of 100 with value '1' on input[type="text"] >> nth=7
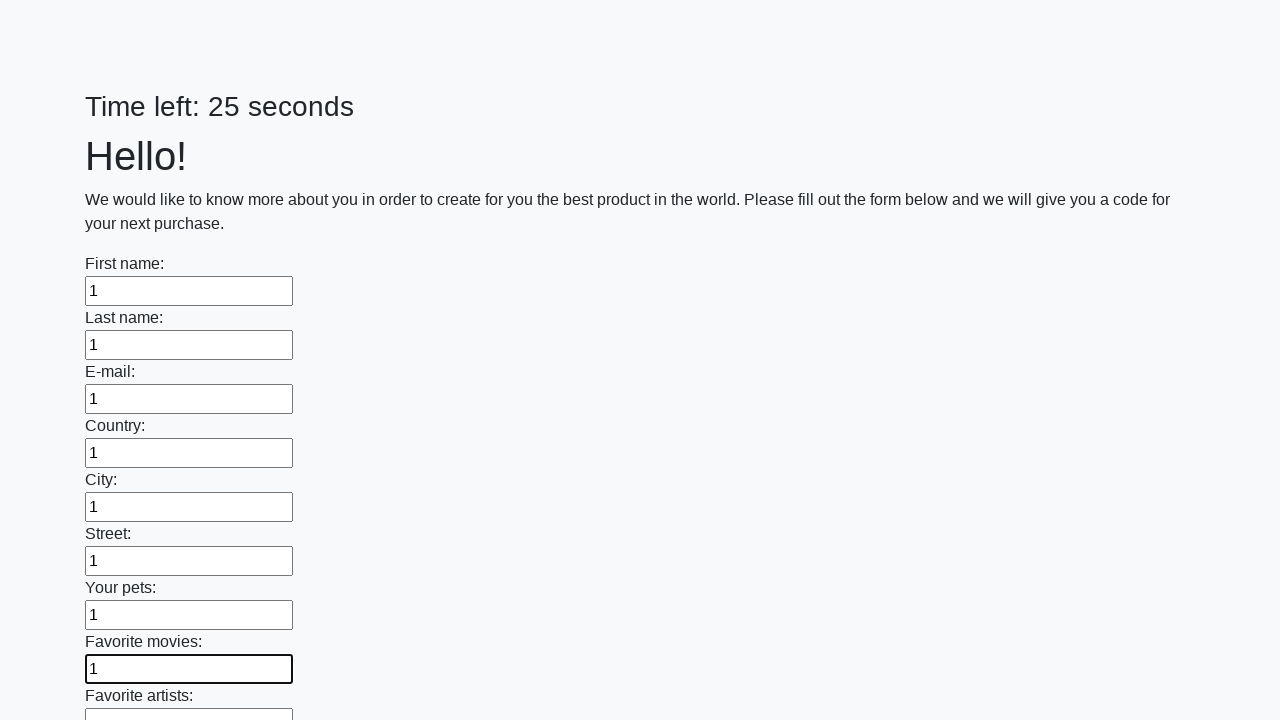

Filled text input field 9 of 100 with value '1' on input[type="text"] >> nth=8
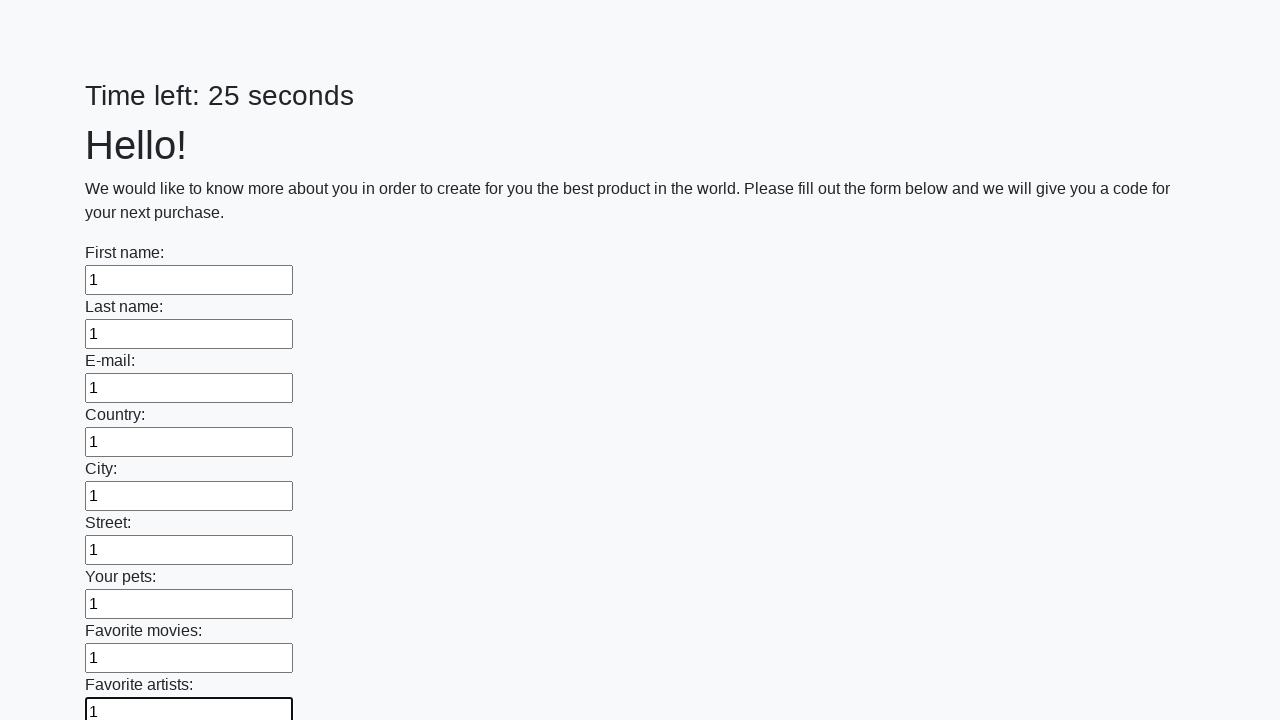

Filled text input field 10 of 100 with value '1' on input[type="text"] >> nth=9
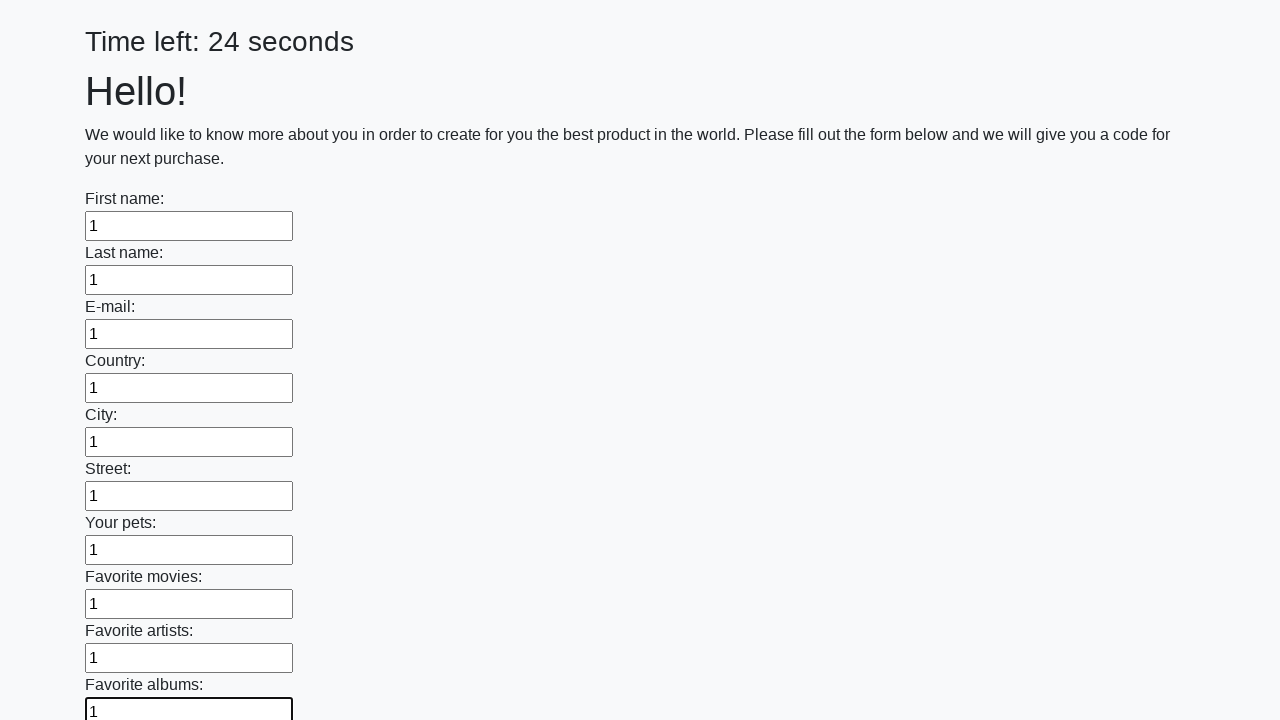

Filled text input field 11 of 100 with value '1' on input[type="text"] >> nth=10
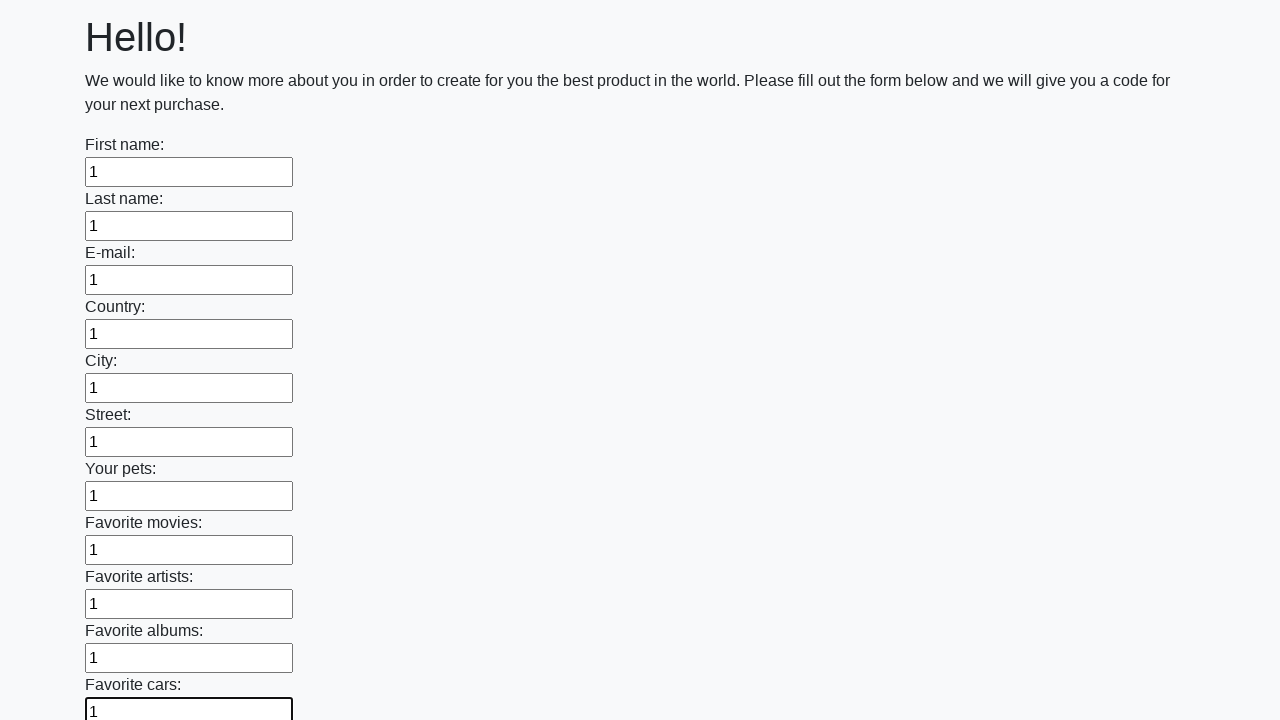

Filled text input field 12 of 100 with value '1' on input[type="text"] >> nth=11
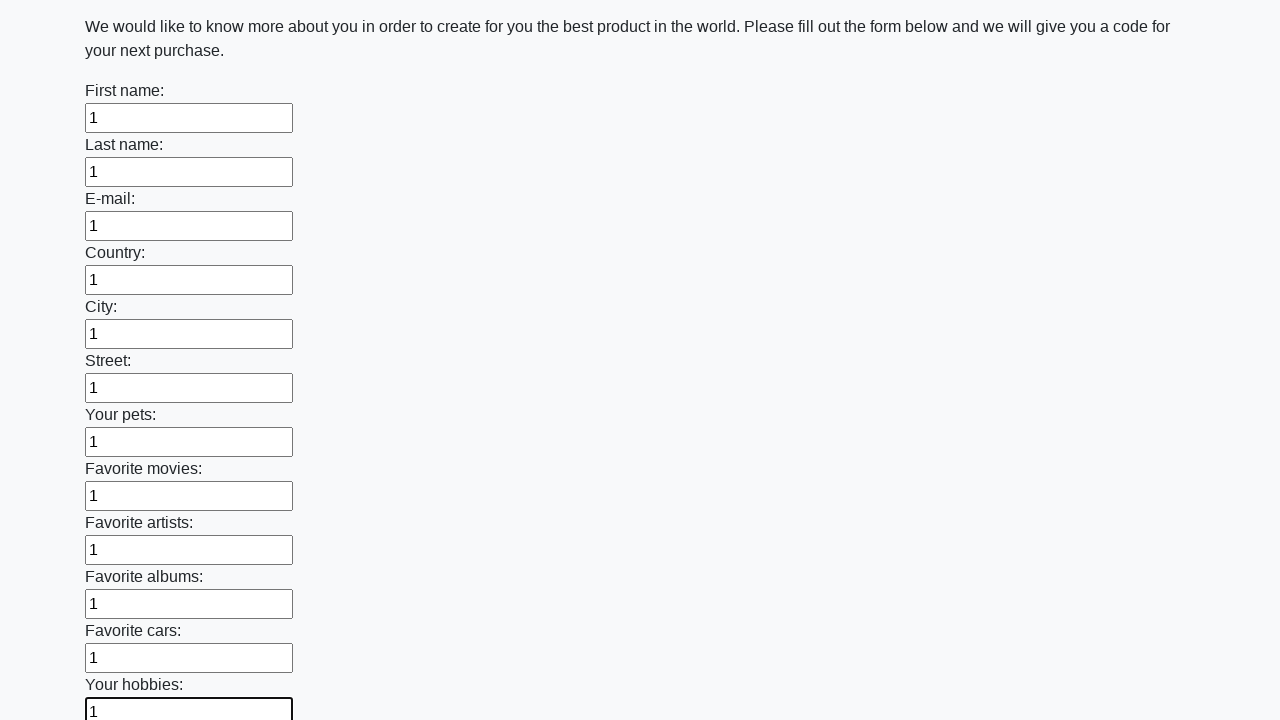

Filled text input field 13 of 100 with value '1' on input[type="text"] >> nth=12
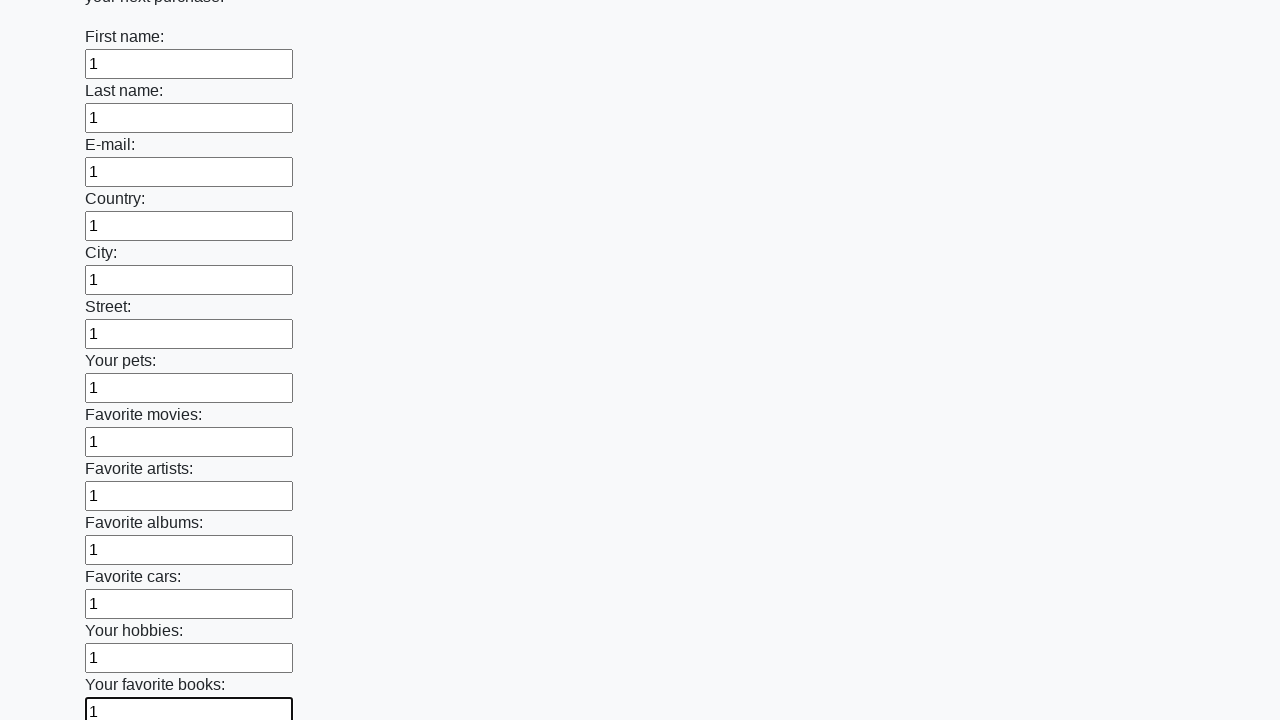

Filled text input field 14 of 100 with value '1' on input[type="text"] >> nth=13
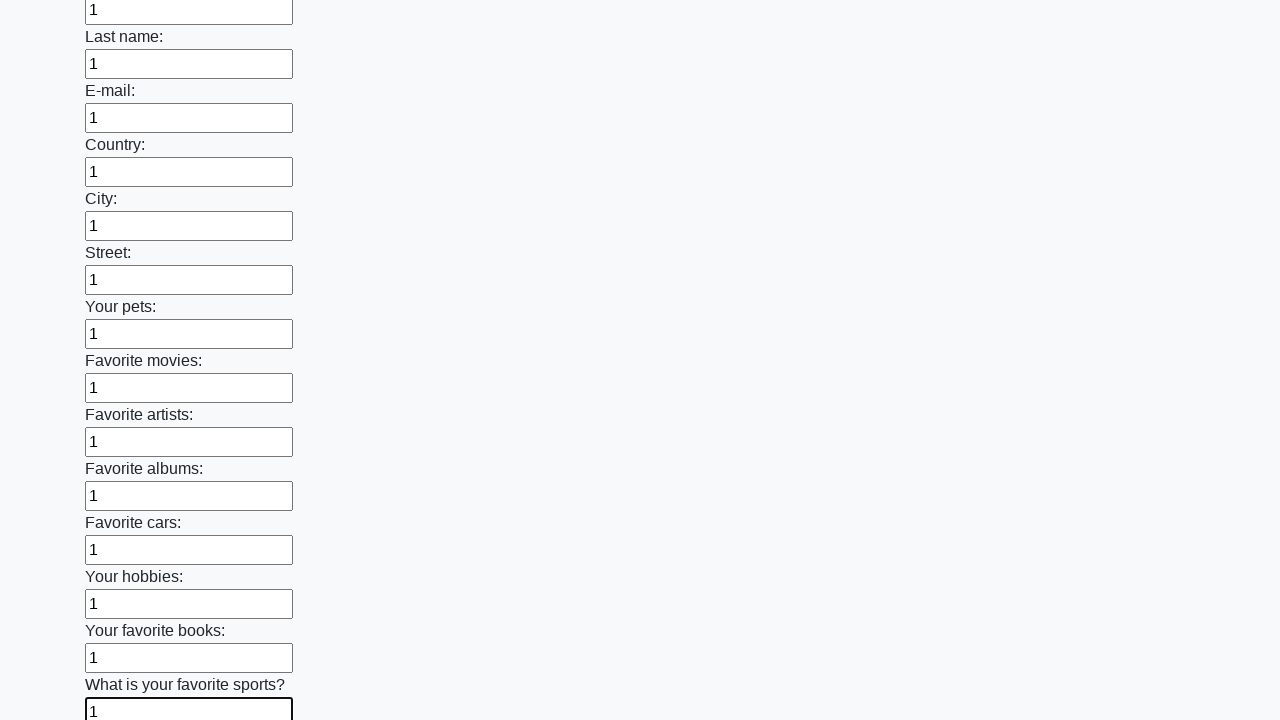

Filled text input field 15 of 100 with value '1' on input[type="text"] >> nth=14
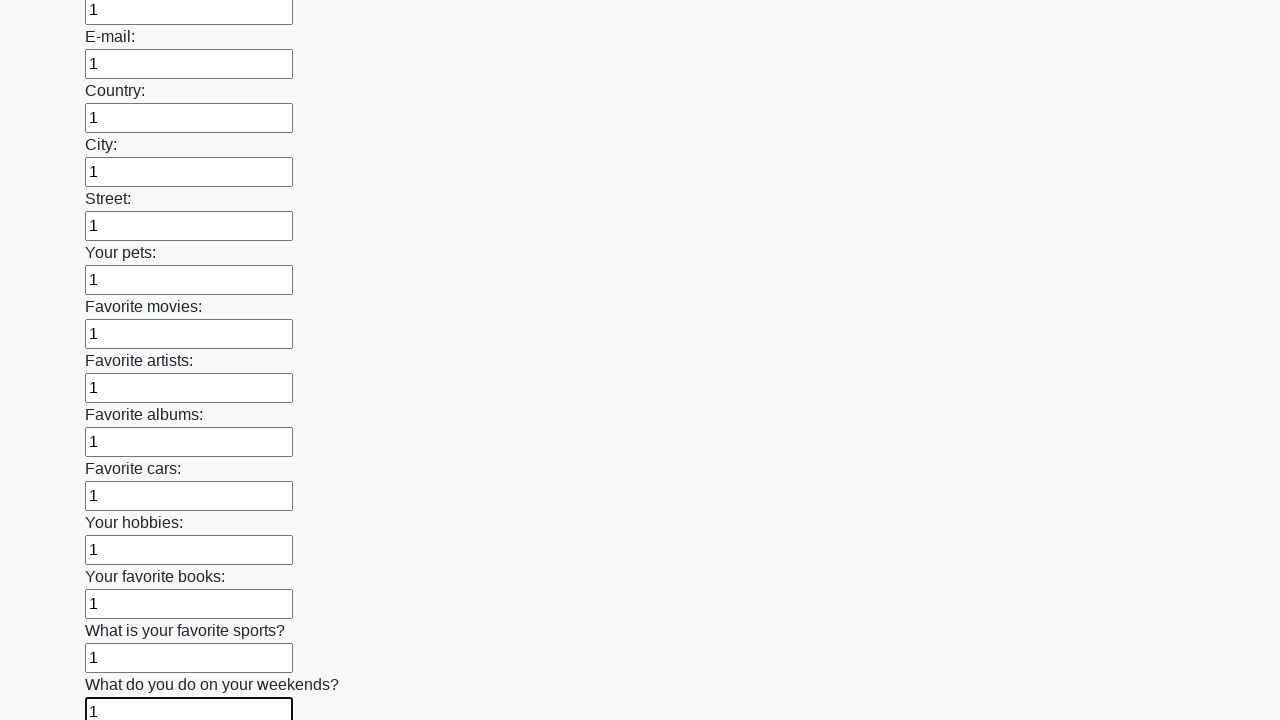

Filled text input field 16 of 100 with value '1' on input[type="text"] >> nth=15
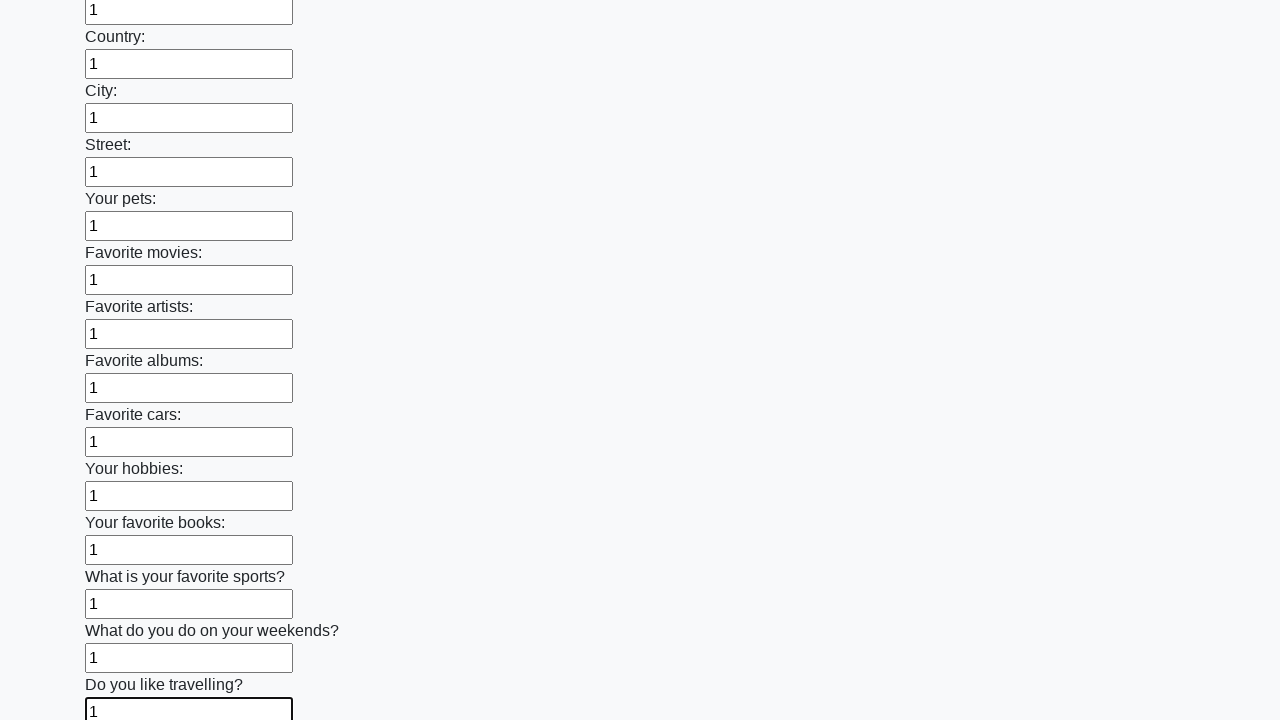

Filled text input field 17 of 100 with value '1' on input[type="text"] >> nth=16
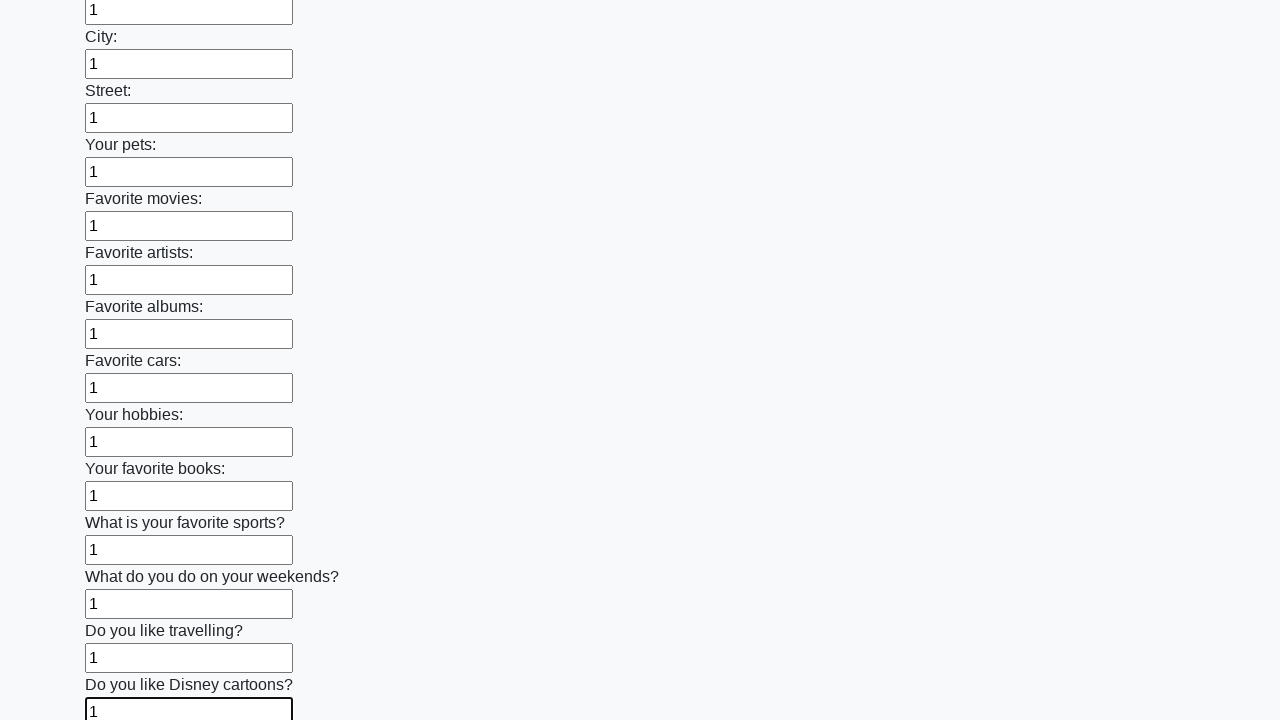

Filled text input field 18 of 100 with value '1' on input[type="text"] >> nth=17
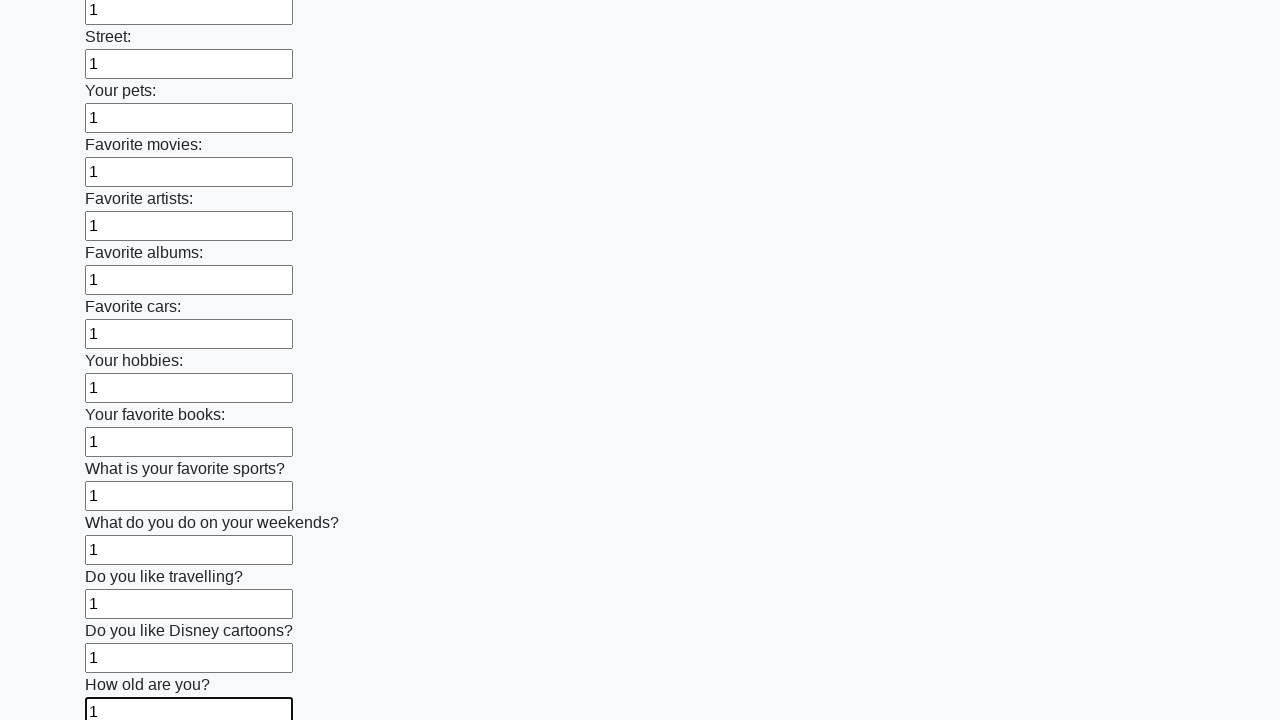

Filled text input field 19 of 100 with value '1' on input[type="text"] >> nth=18
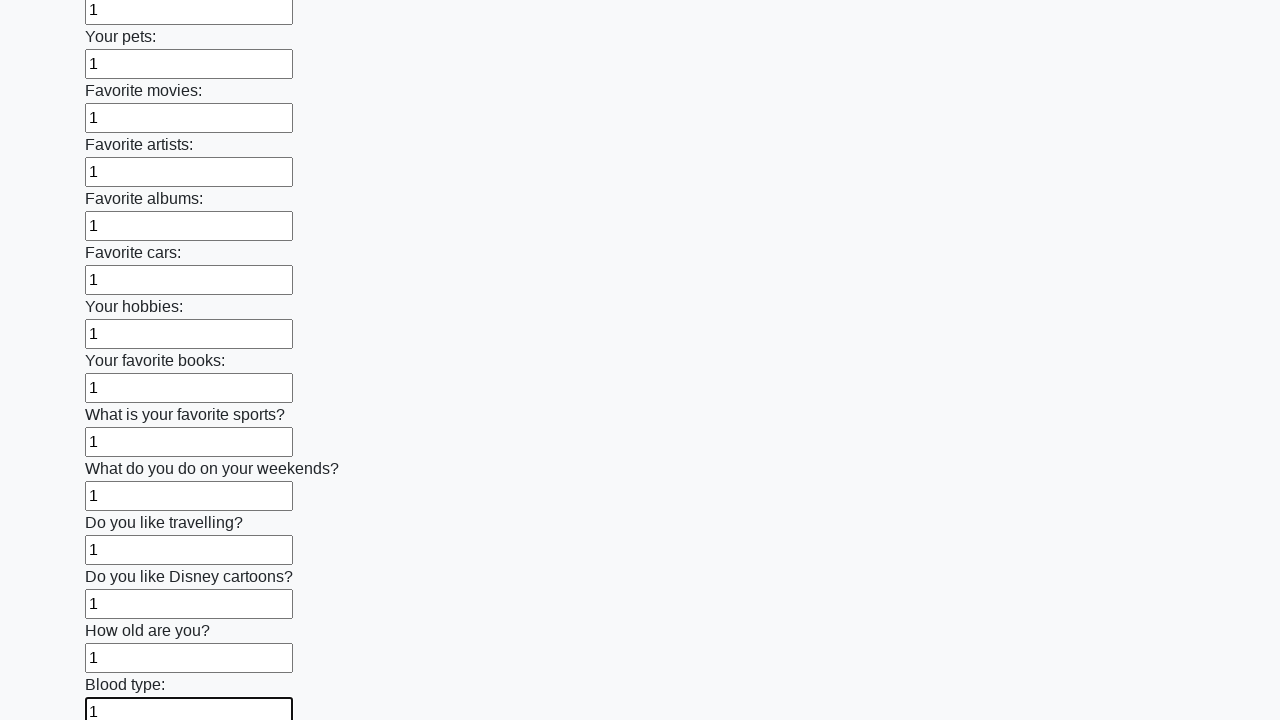

Filled text input field 20 of 100 with value '1' on input[type="text"] >> nth=19
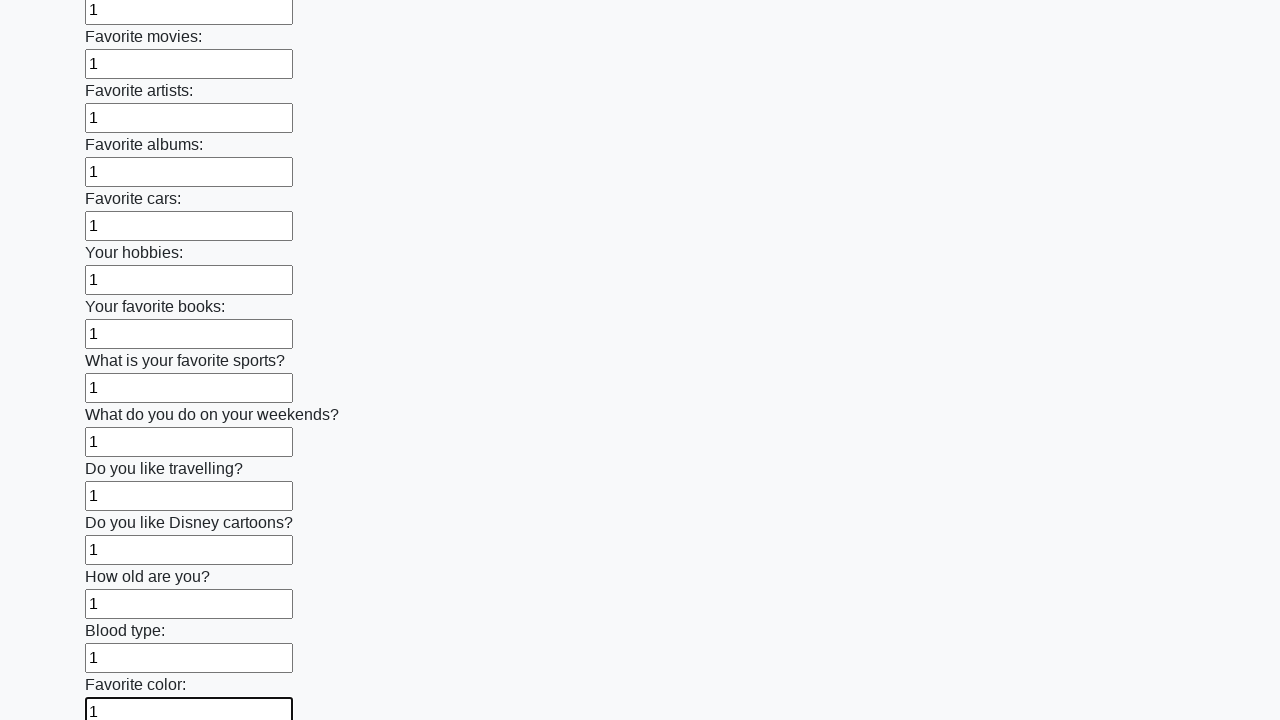

Filled text input field 21 of 100 with value '1' on input[type="text"] >> nth=20
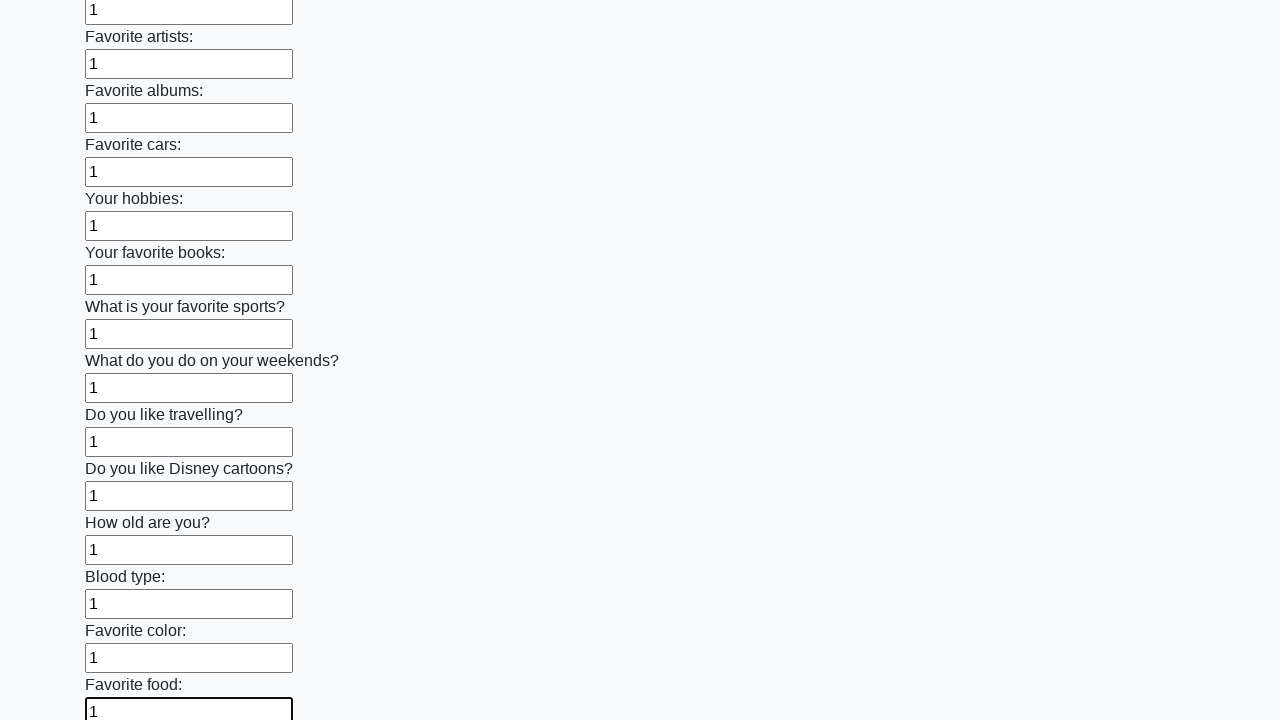

Filled text input field 22 of 100 with value '1' on input[type="text"] >> nth=21
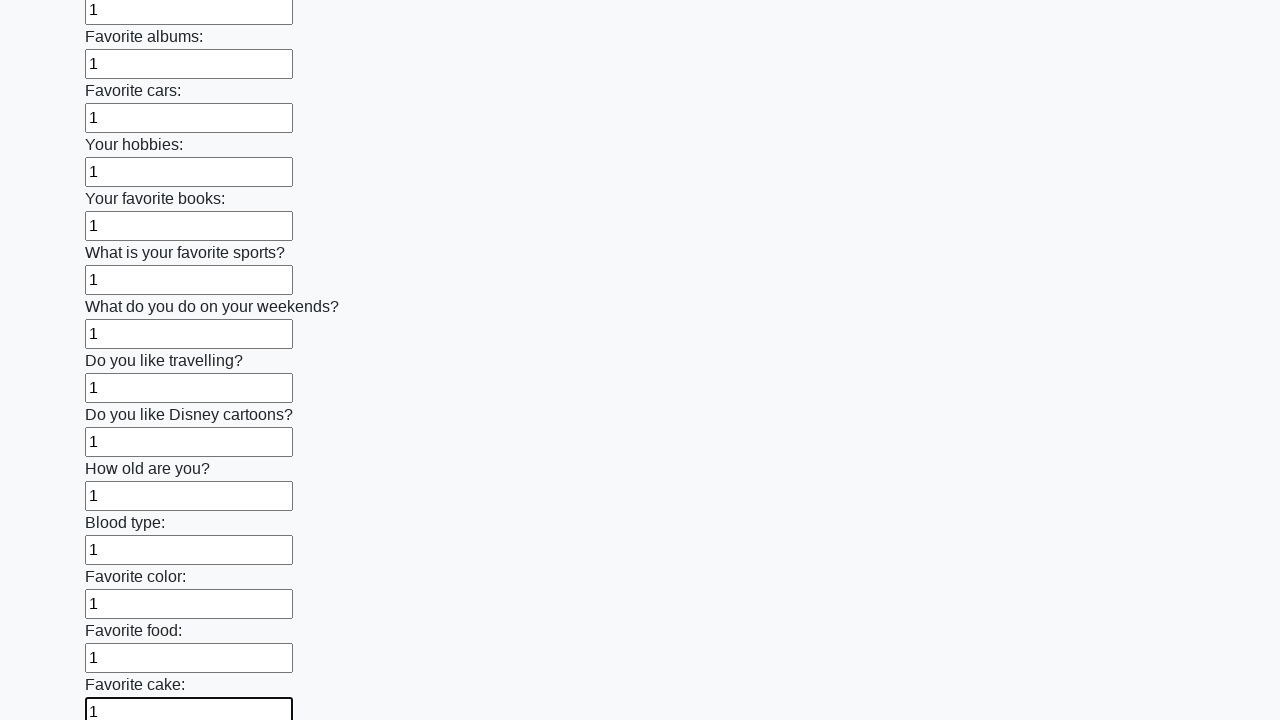

Filled text input field 23 of 100 with value '1' on input[type="text"] >> nth=22
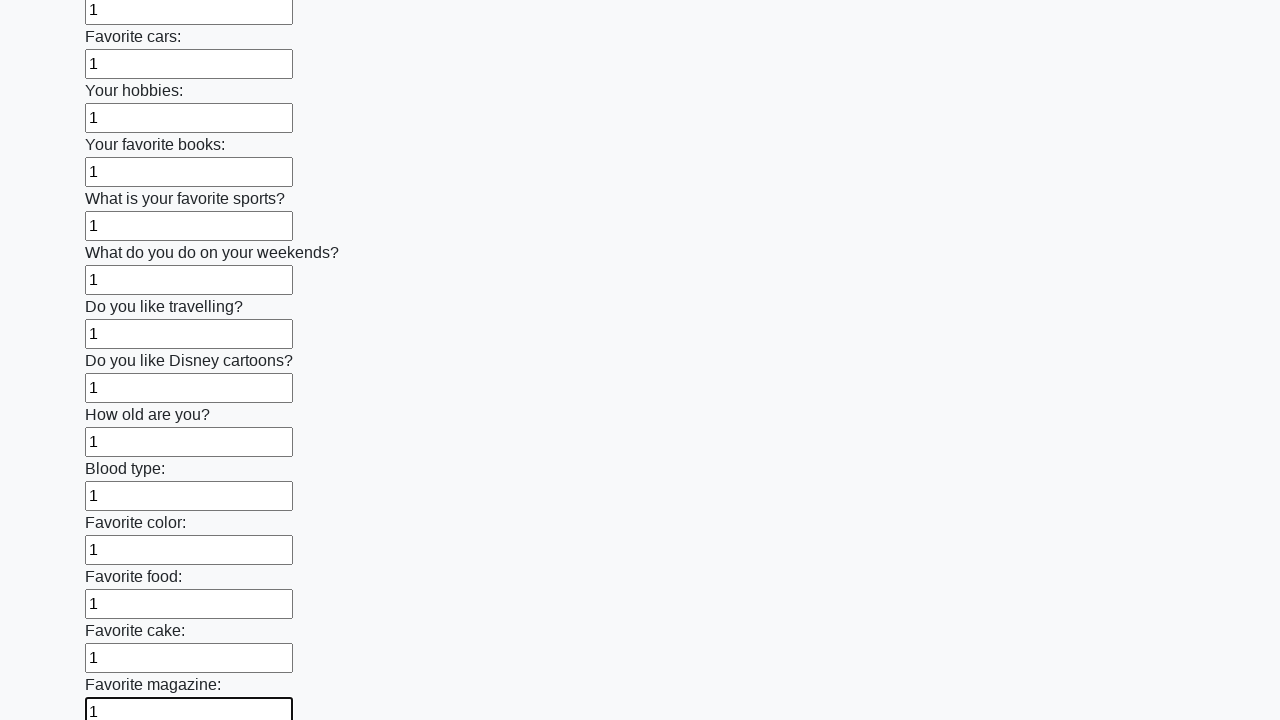

Filled text input field 24 of 100 with value '1' on input[type="text"] >> nth=23
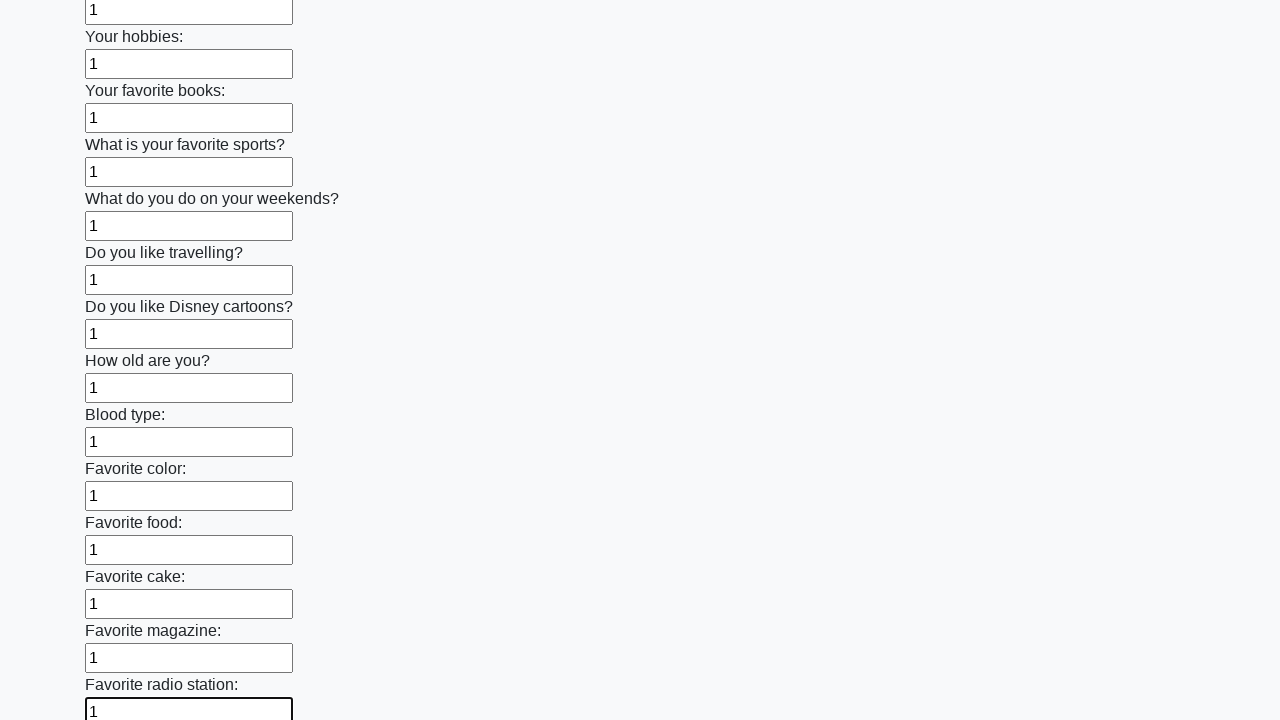

Filled text input field 25 of 100 with value '1' on input[type="text"] >> nth=24
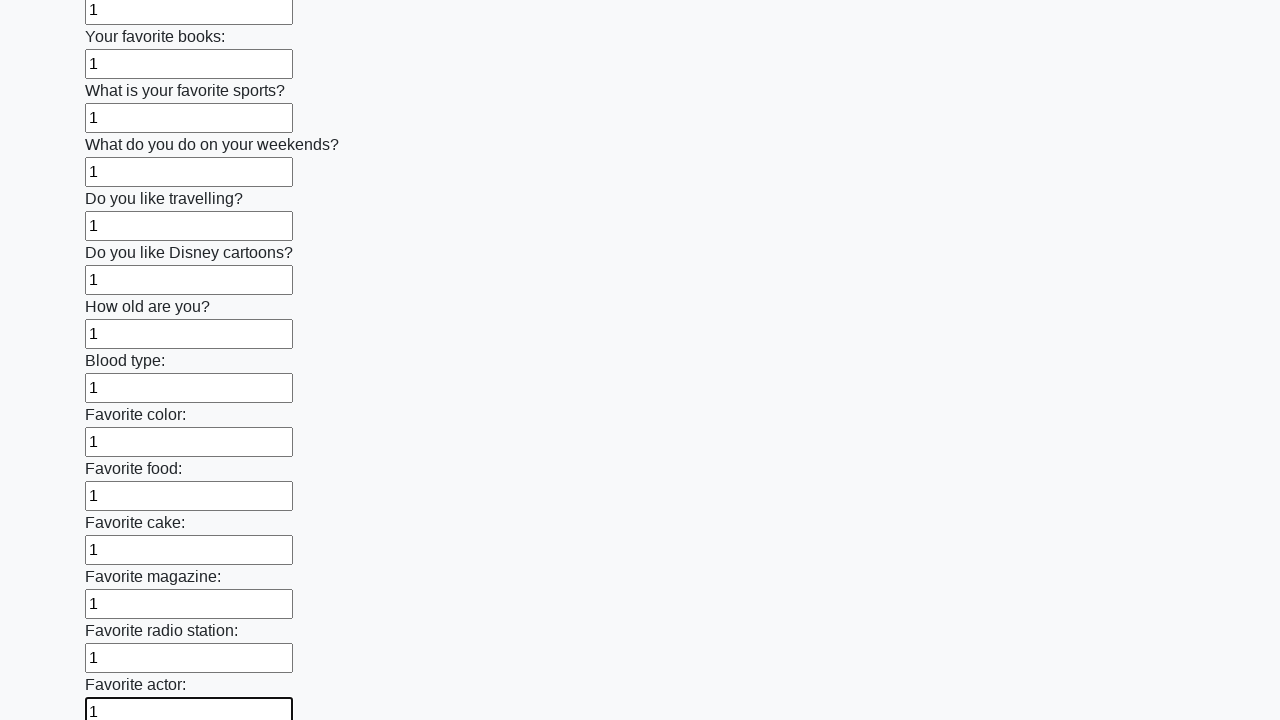

Filled text input field 26 of 100 with value '1' on input[type="text"] >> nth=25
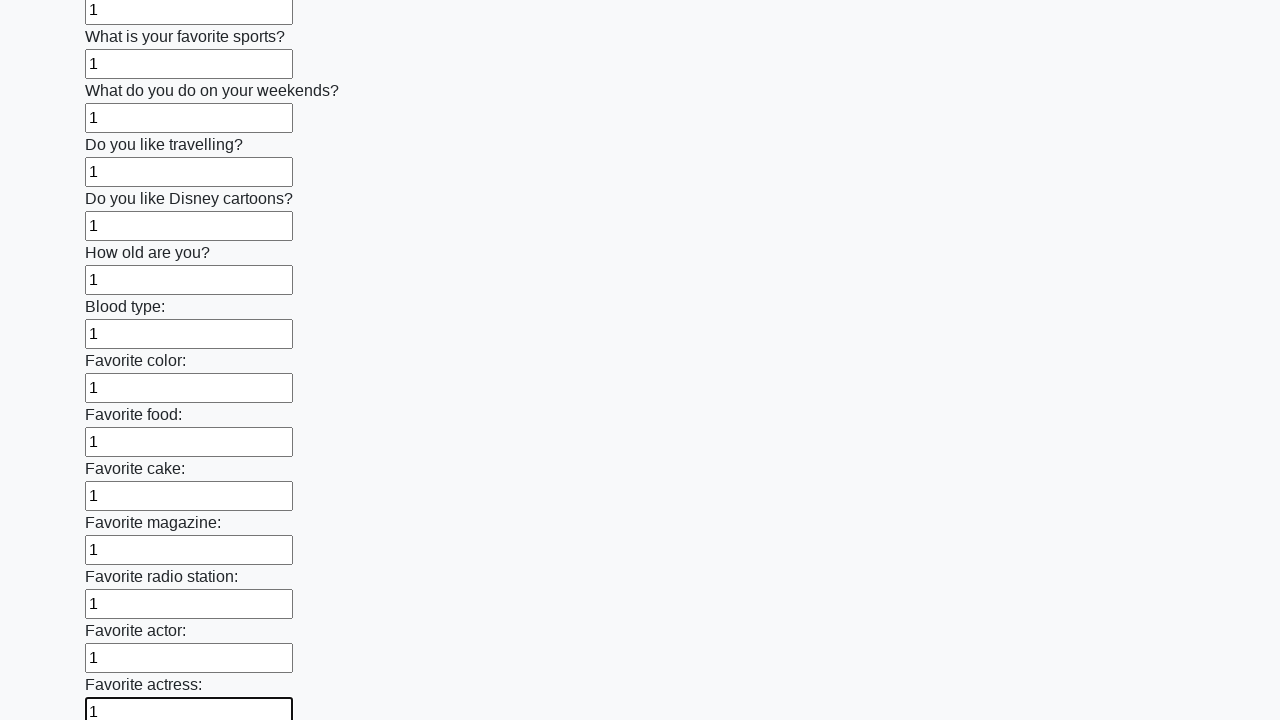

Filled text input field 27 of 100 with value '1' on input[type="text"] >> nth=26
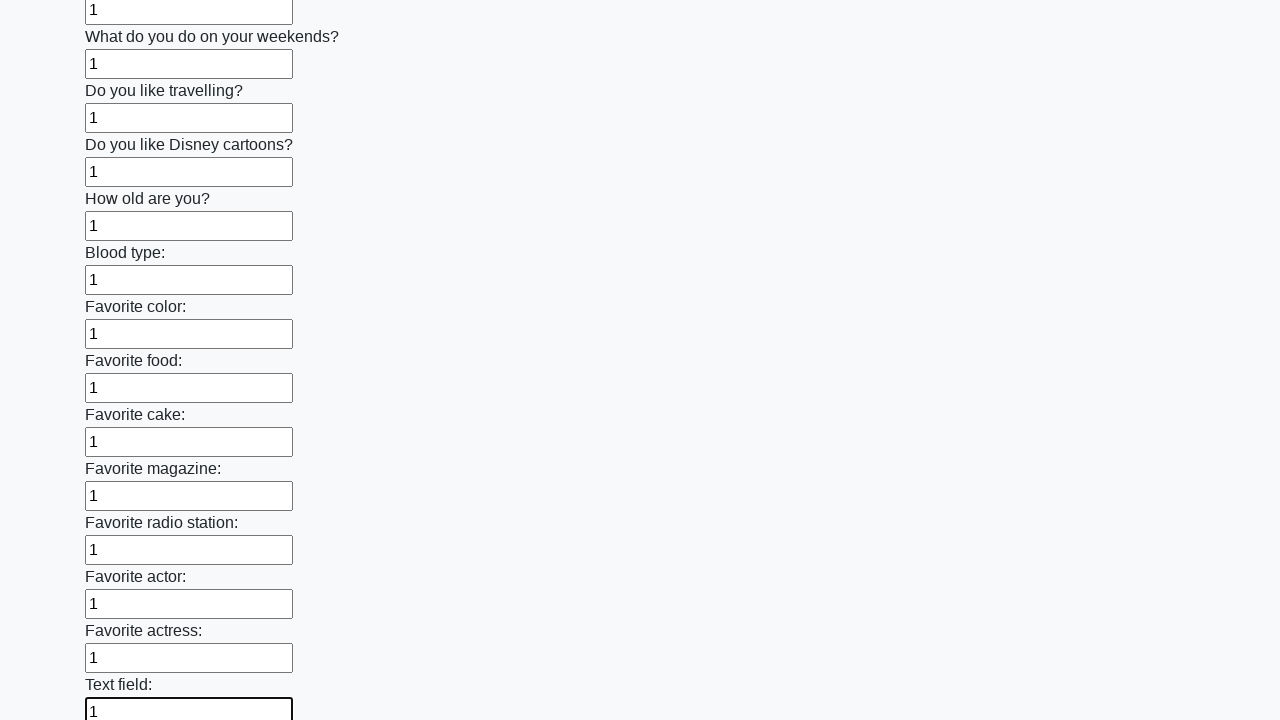

Filled text input field 28 of 100 with value '1' on input[type="text"] >> nth=27
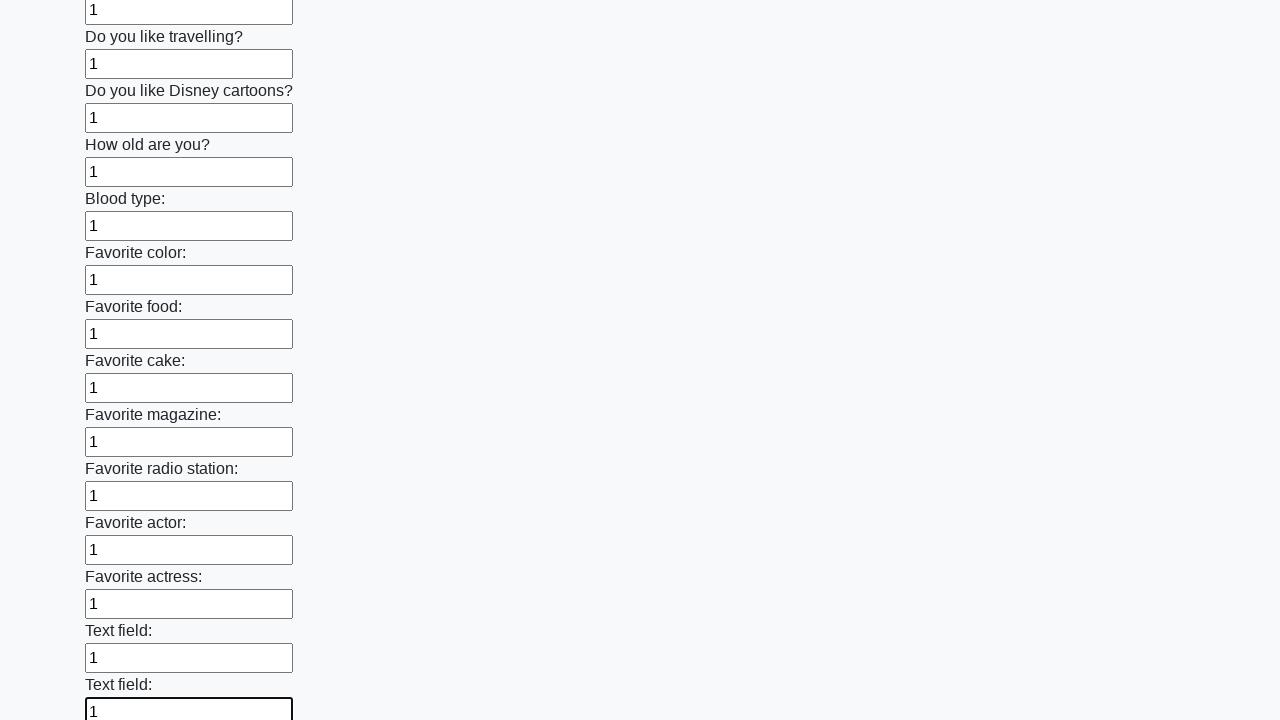

Filled text input field 29 of 100 with value '1' on input[type="text"] >> nth=28
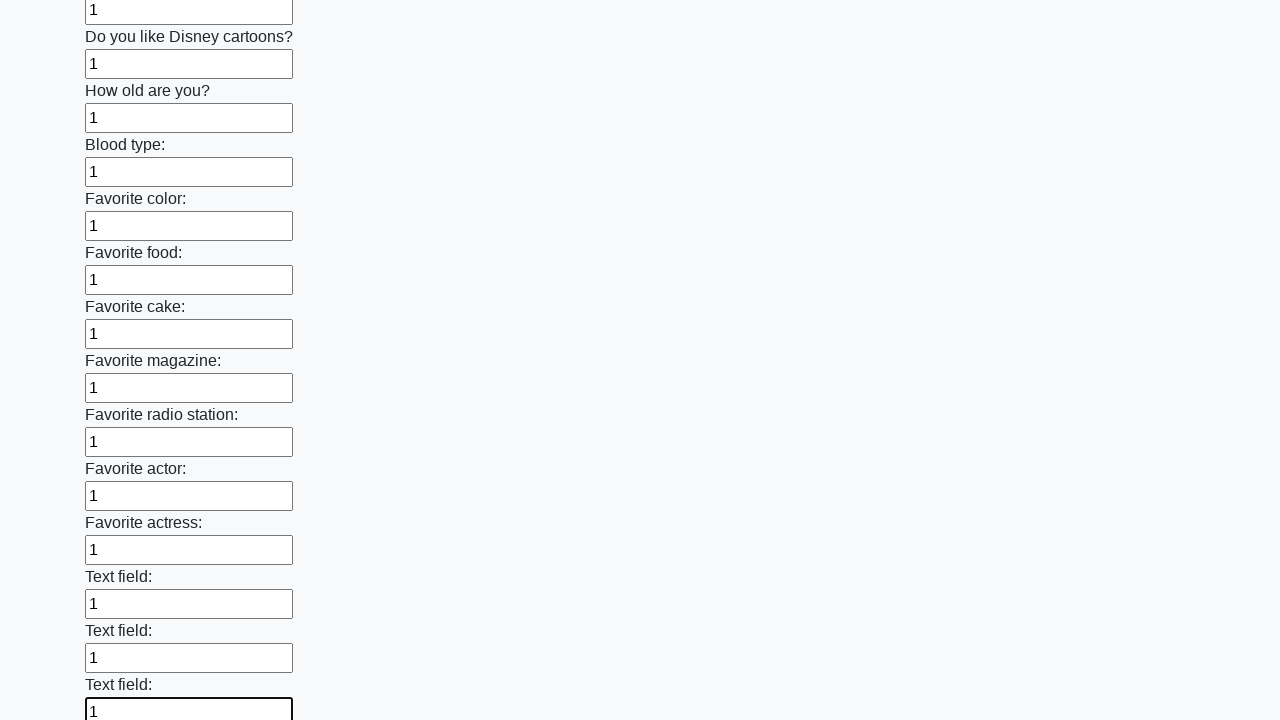

Filled text input field 30 of 100 with value '1' on input[type="text"] >> nth=29
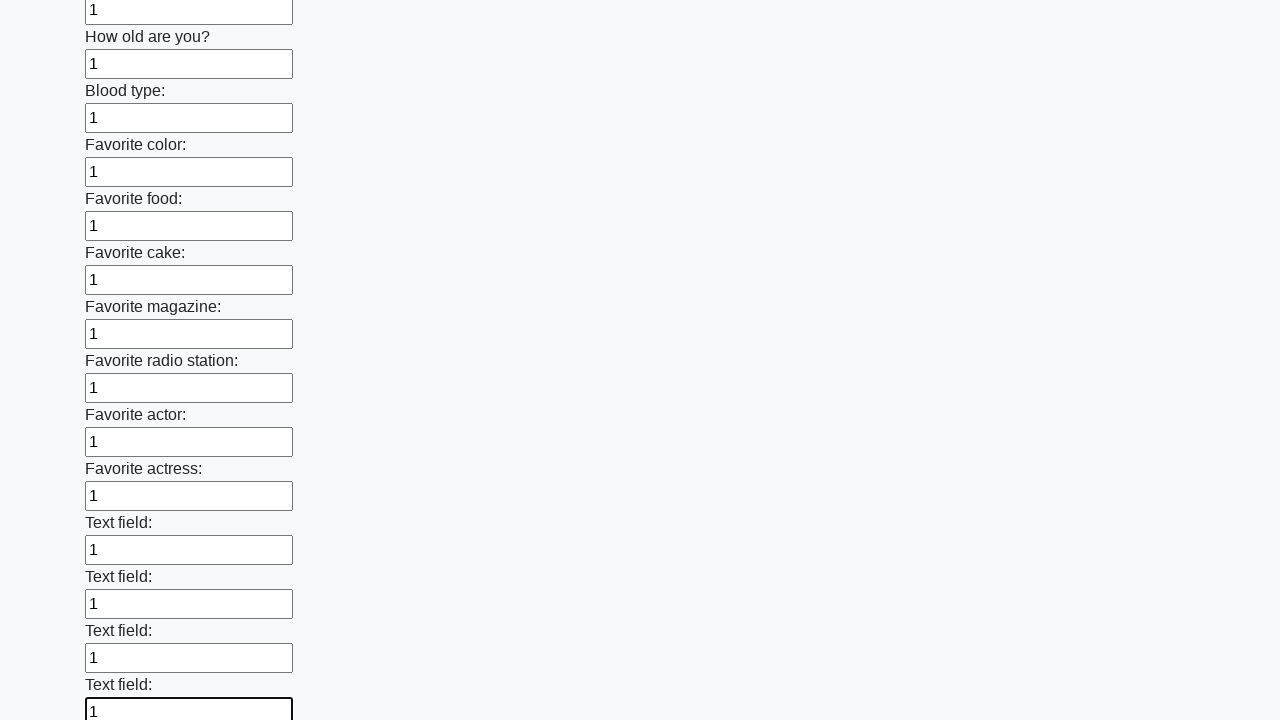

Filled text input field 31 of 100 with value '1' on input[type="text"] >> nth=30
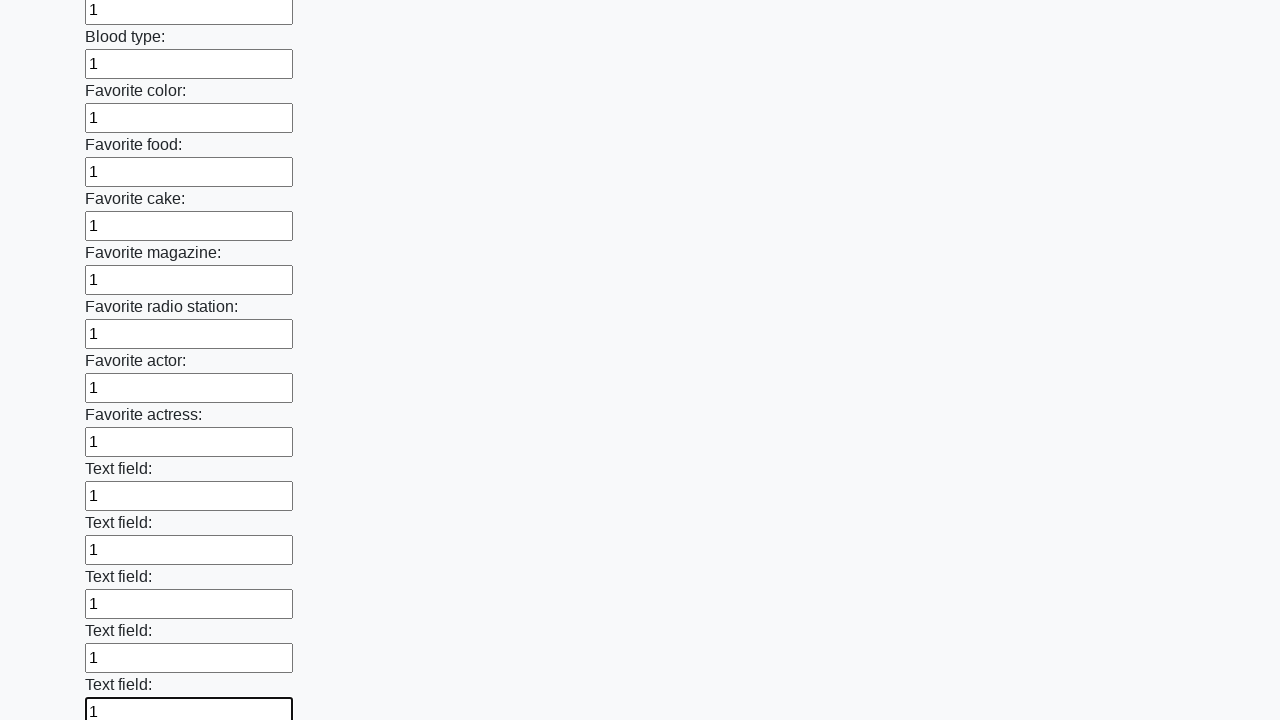

Filled text input field 32 of 100 with value '1' on input[type="text"] >> nth=31
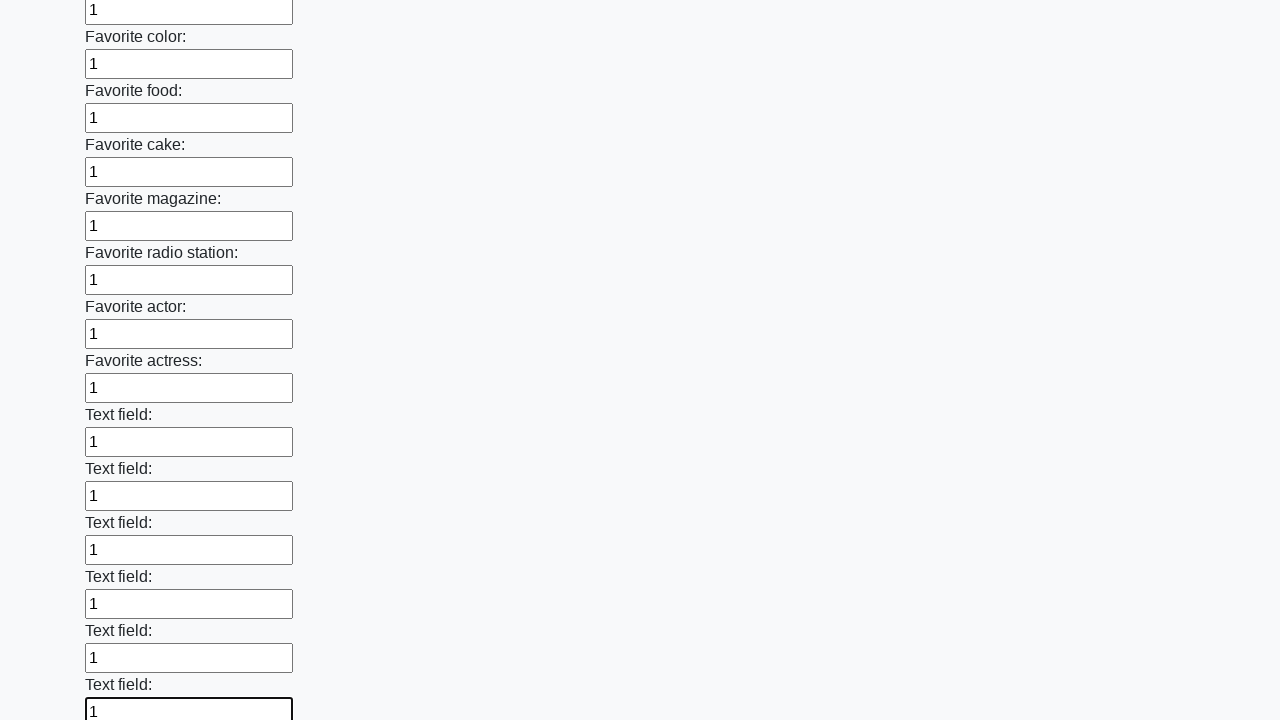

Filled text input field 33 of 100 with value '1' on input[type="text"] >> nth=32
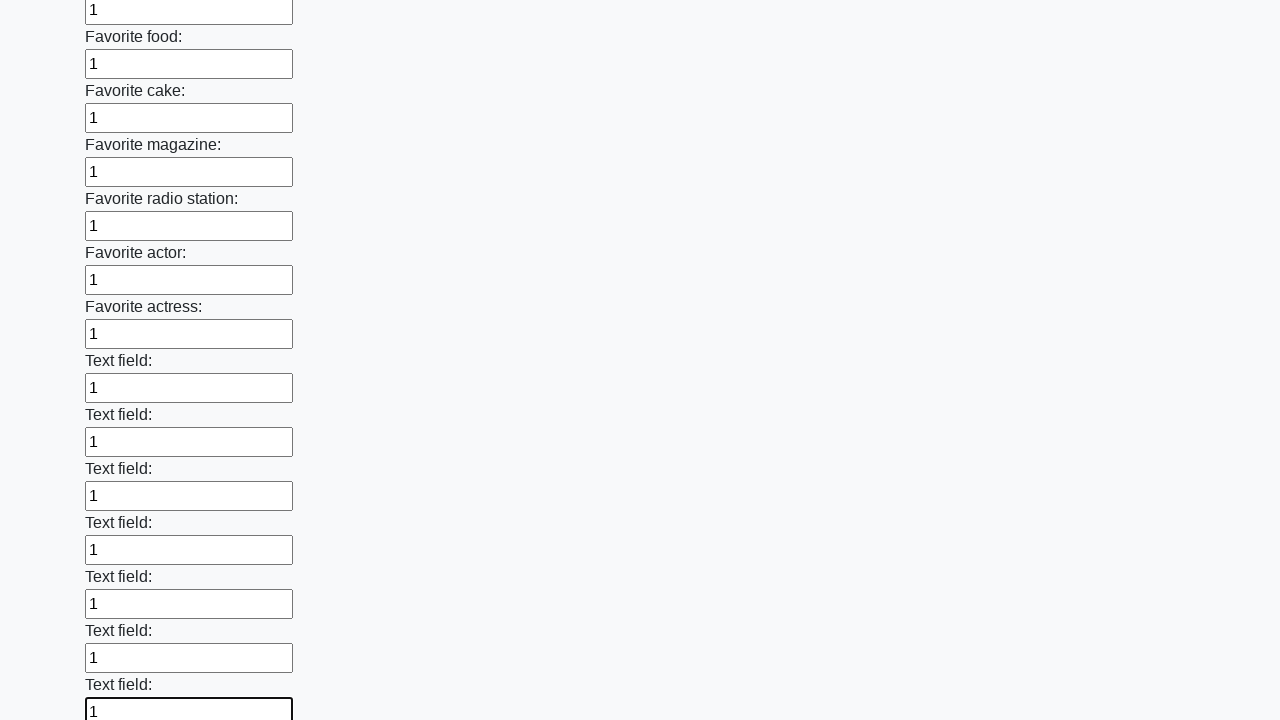

Filled text input field 34 of 100 with value '1' on input[type="text"] >> nth=33
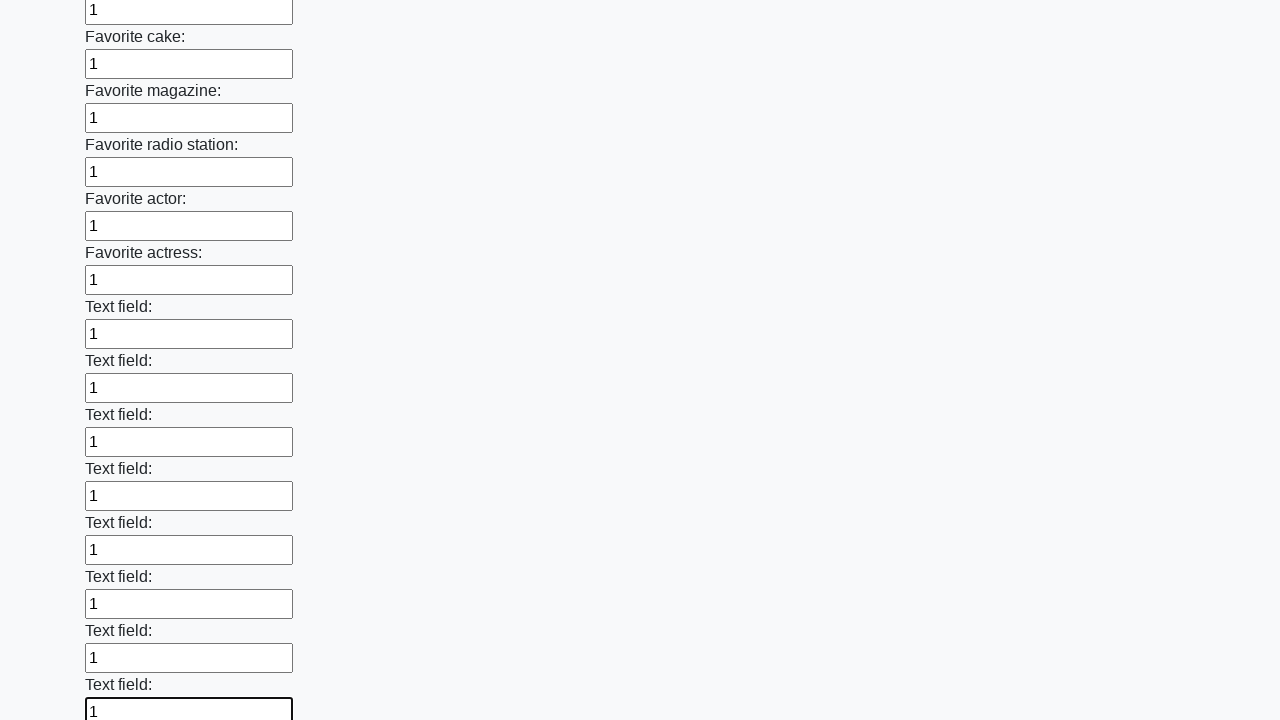

Filled text input field 35 of 100 with value '1' on input[type="text"] >> nth=34
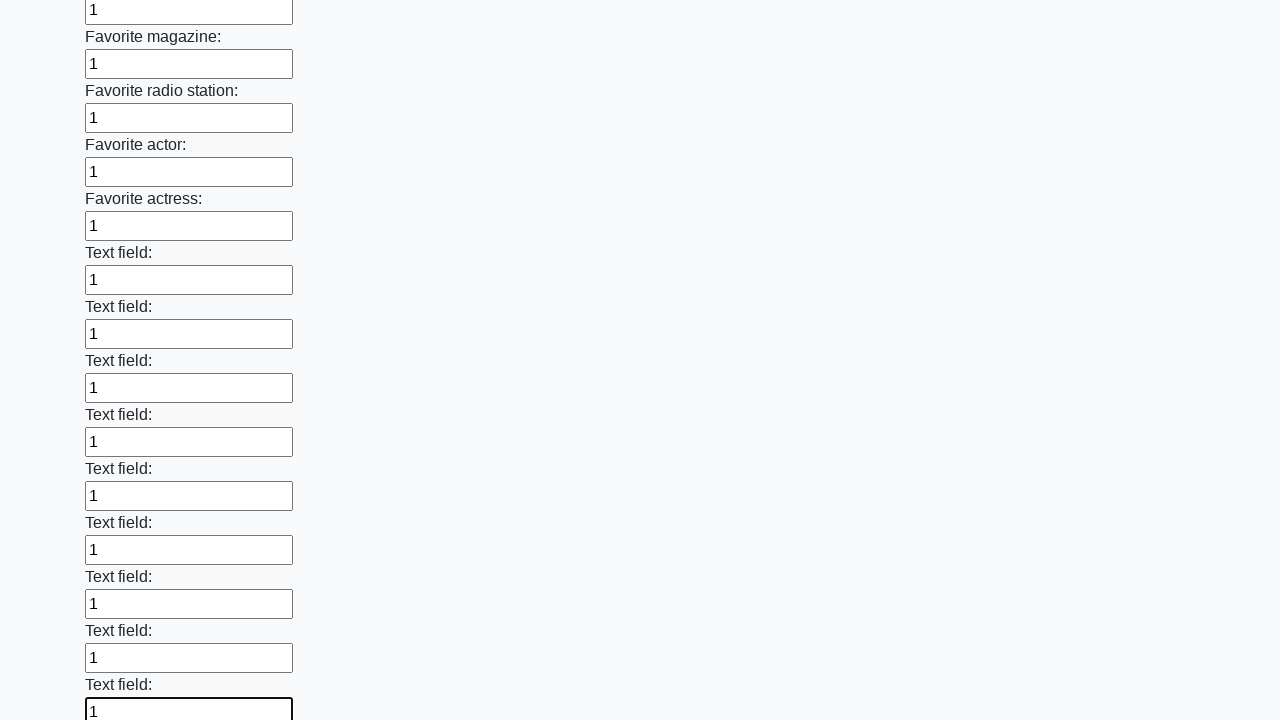

Filled text input field 36 of 100 with value '1' on input[type="text"] >> nth=35
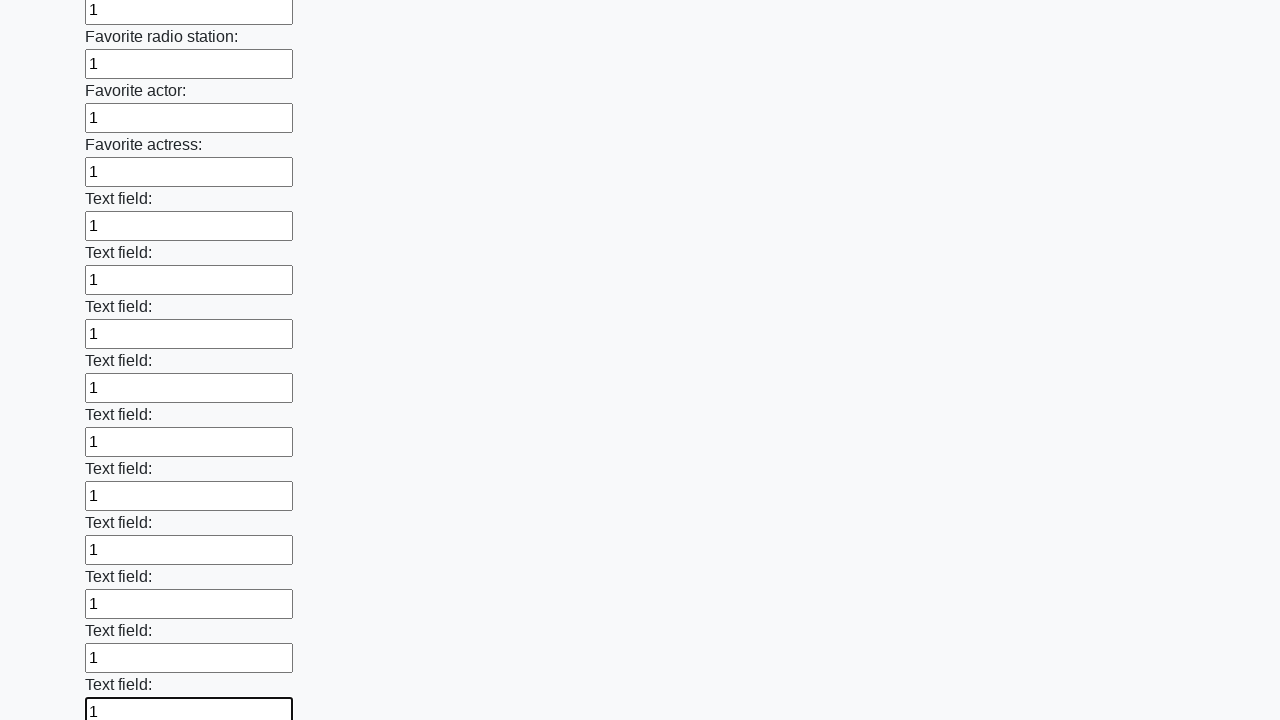

Filled text input field 37 of 100 with value '1' on input[type="text"] >> nth=36
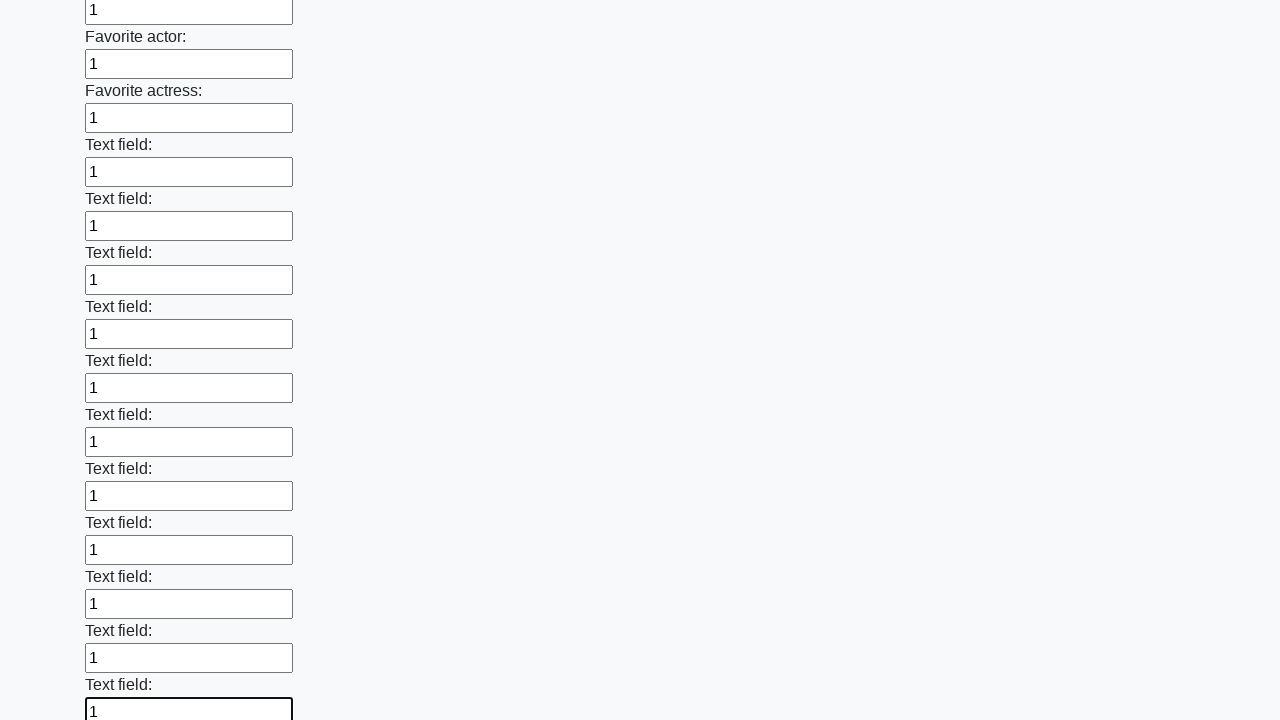

Filled text input field 38 of 100 with value '1' on input[type="text"] >> nth=37
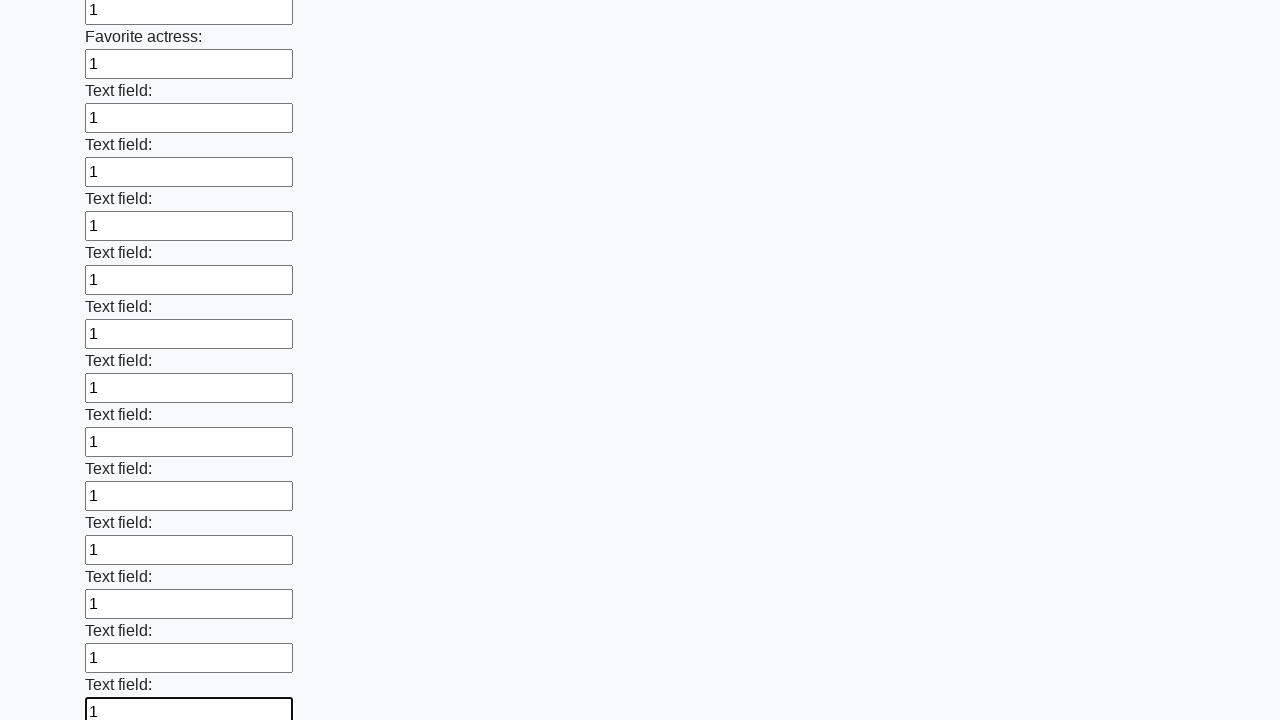

Filled text input field 39 of 100 with value '1' on input[type="text"] >> nth=38
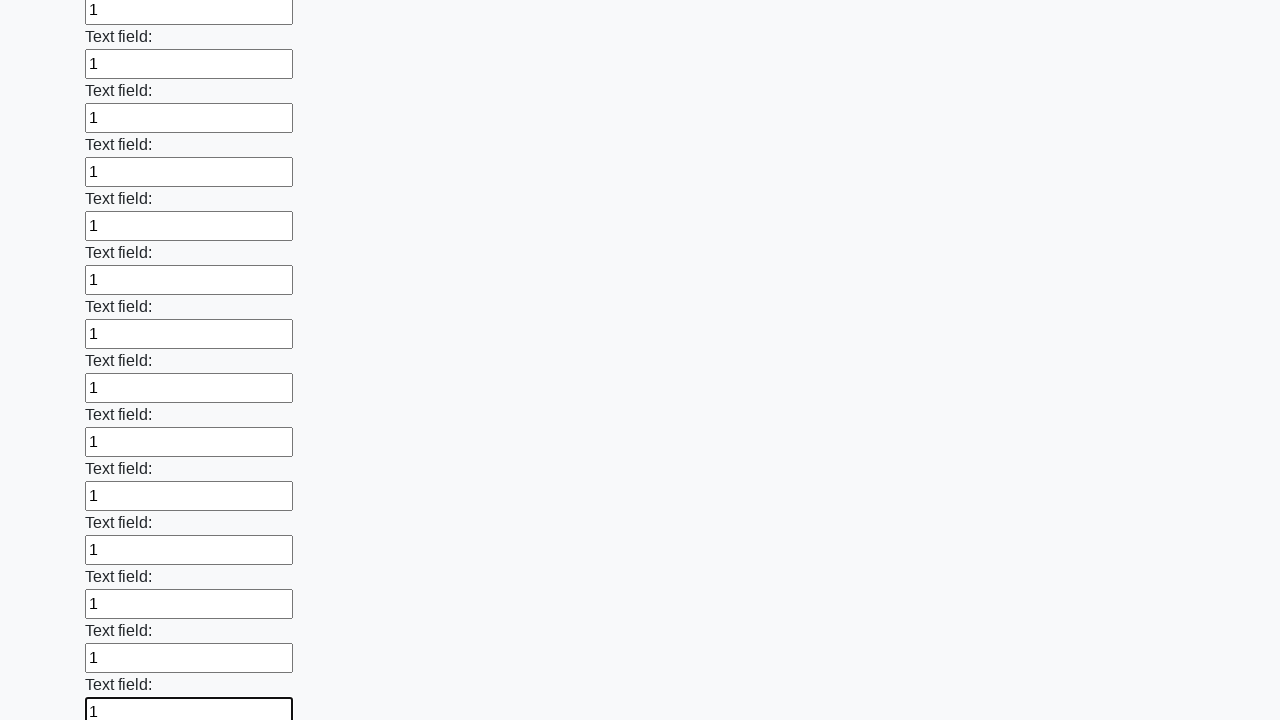

Filled text input field 40 of 100 with value '1' on input[type="text"] >> nth=39
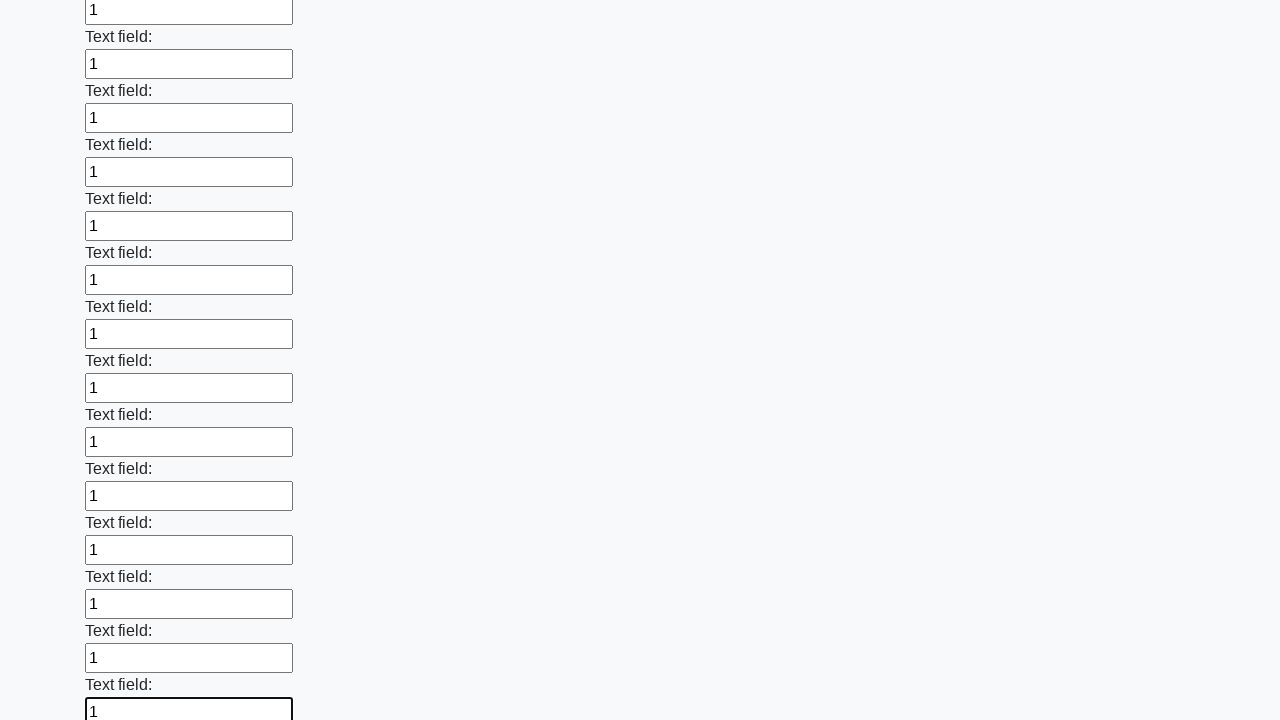

Filled text input field 41 of 100 with value '1' on input[type="text"] >> nth=40
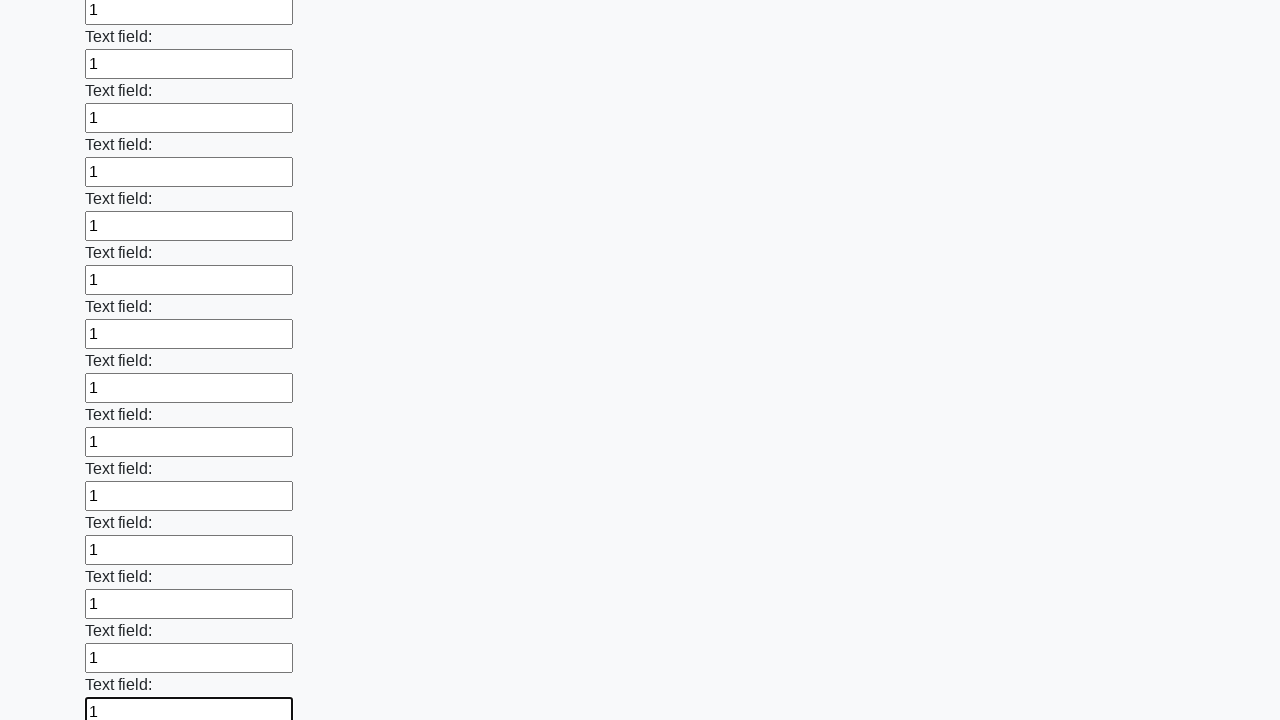

Filled text input field 42 of 100 with value '1' on input[type="text"] >> nth=41
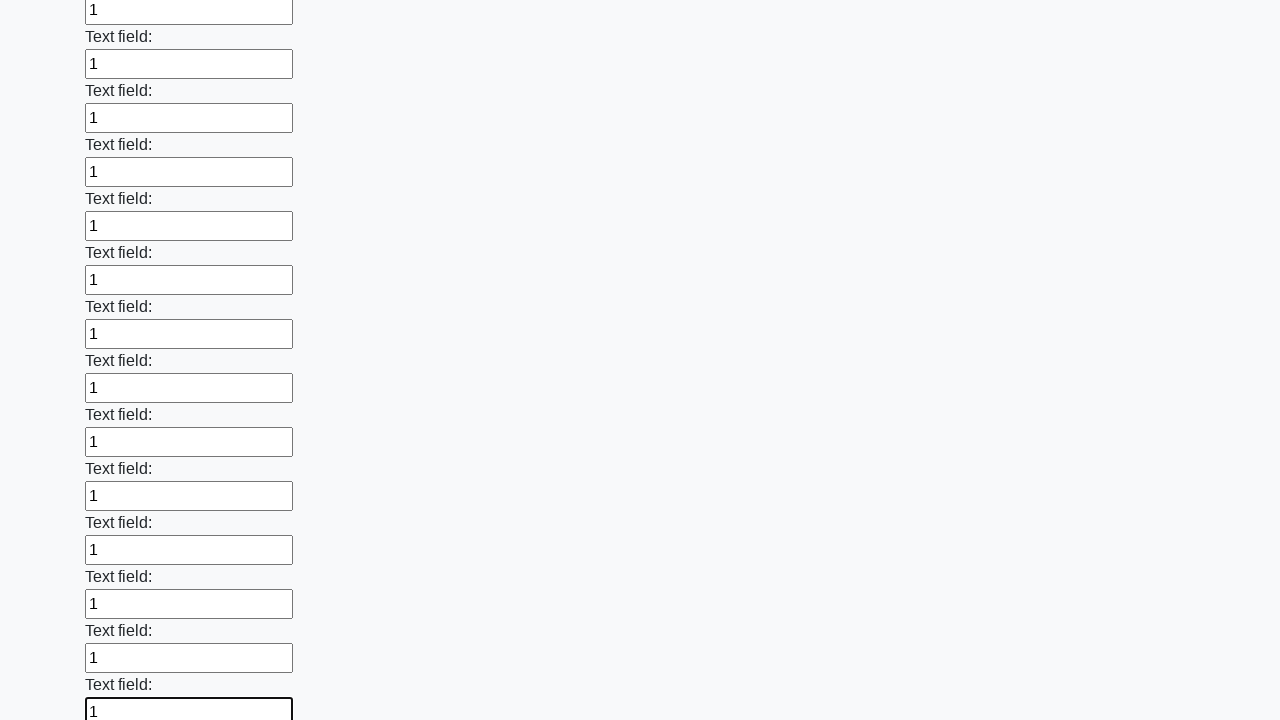

Filled text input field 43 of 100 with value '1' on input[type="text"] >> nth=42
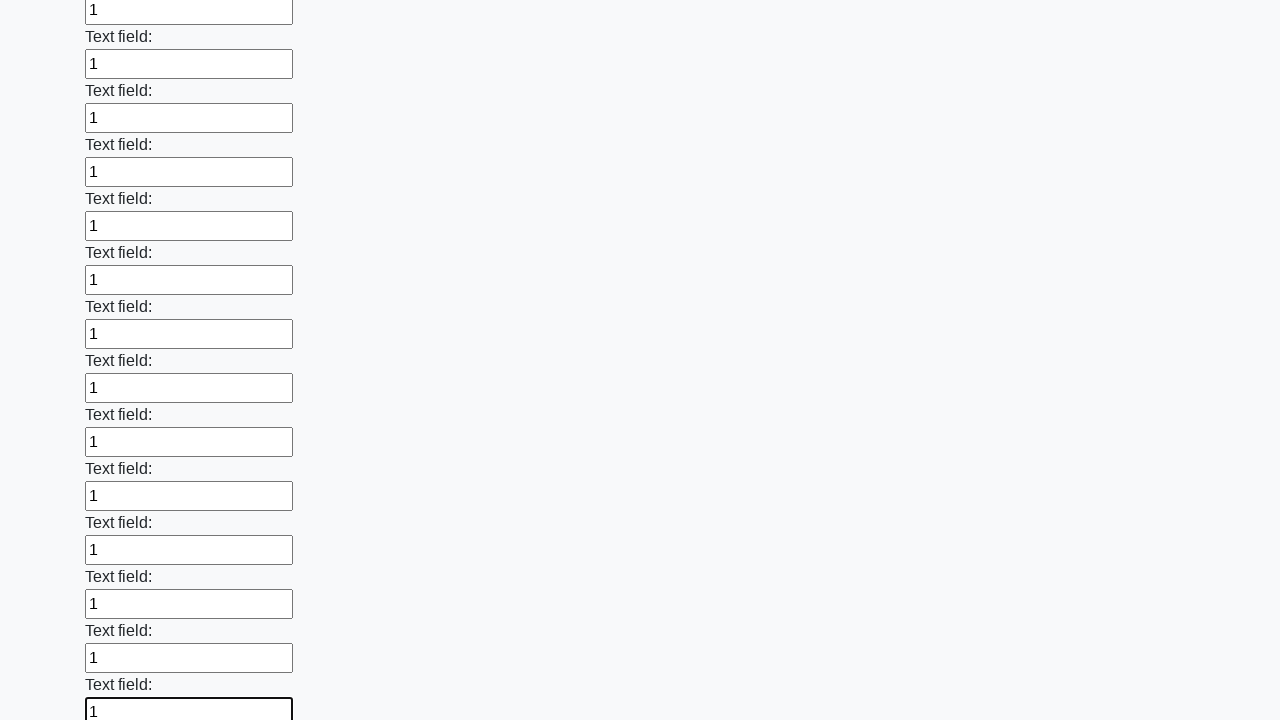

Filled text input field 44 of 100 with value '1' on input[type="text"] >> nth=43
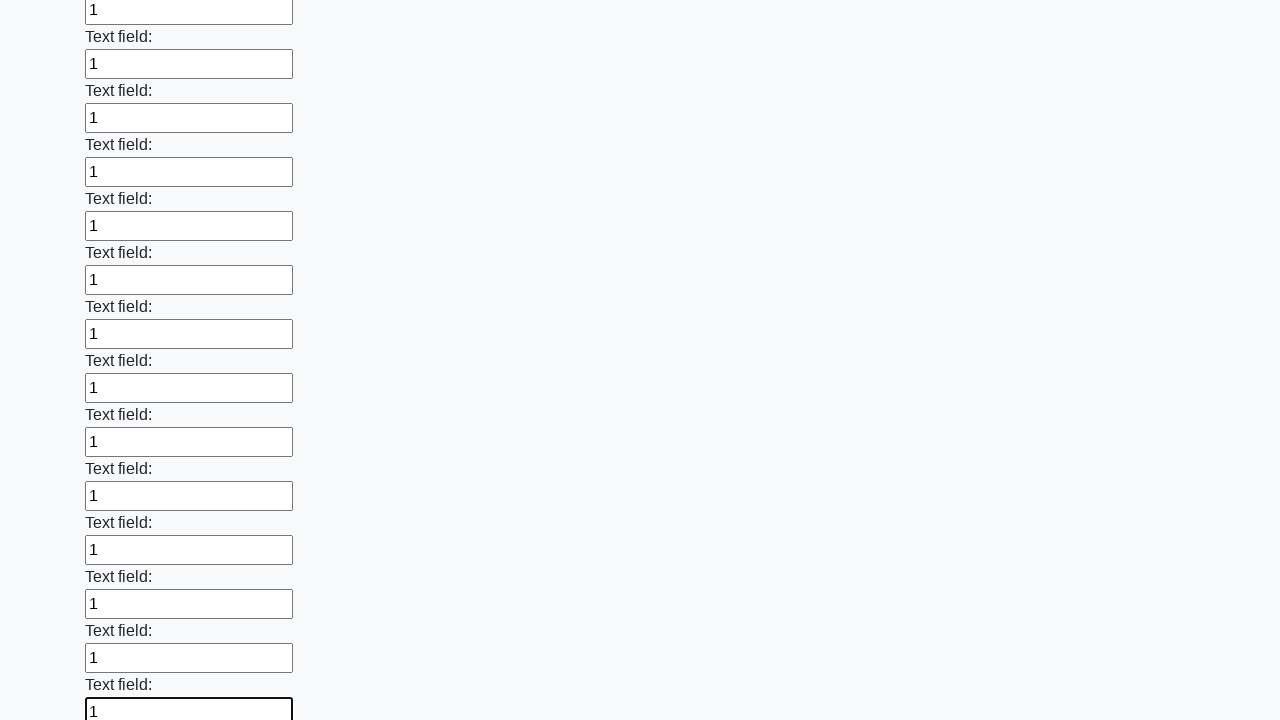

Filled text input field 45 of 100 with value '1' on input[type="text"] >> nth=44
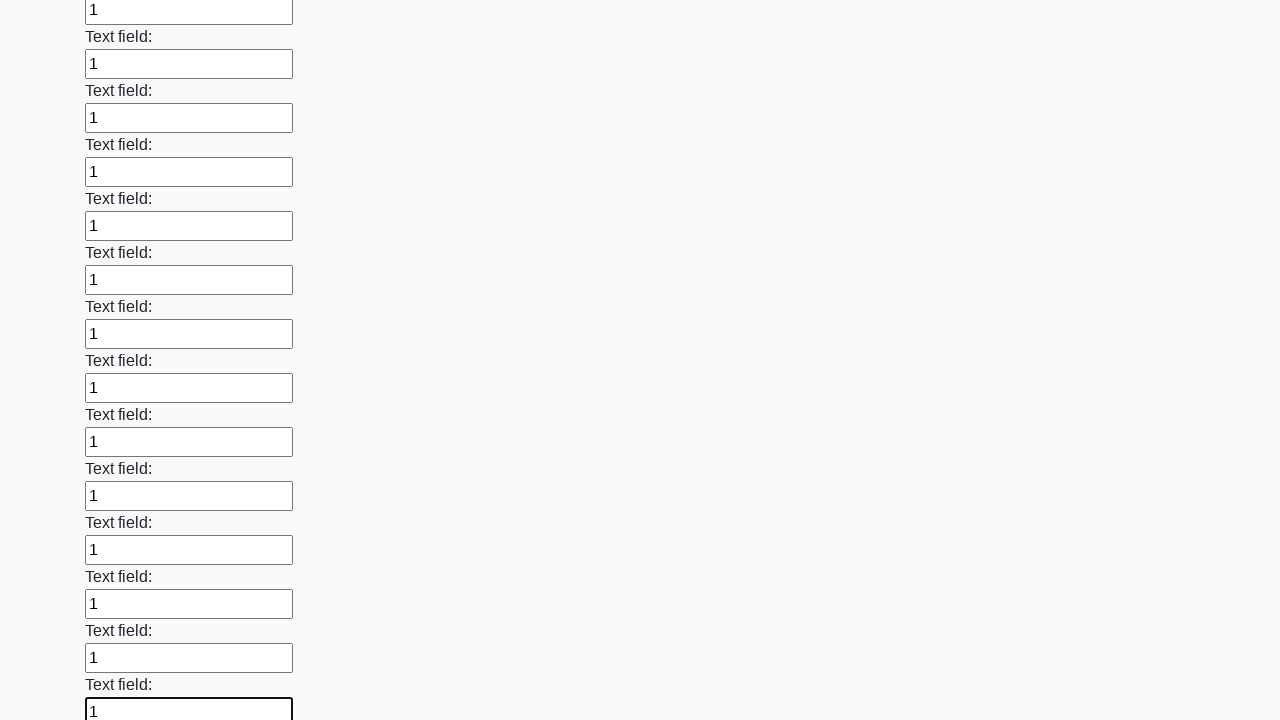

Filled text input field 46 of 100 with value '1' on input[type="text"] >> nth=45
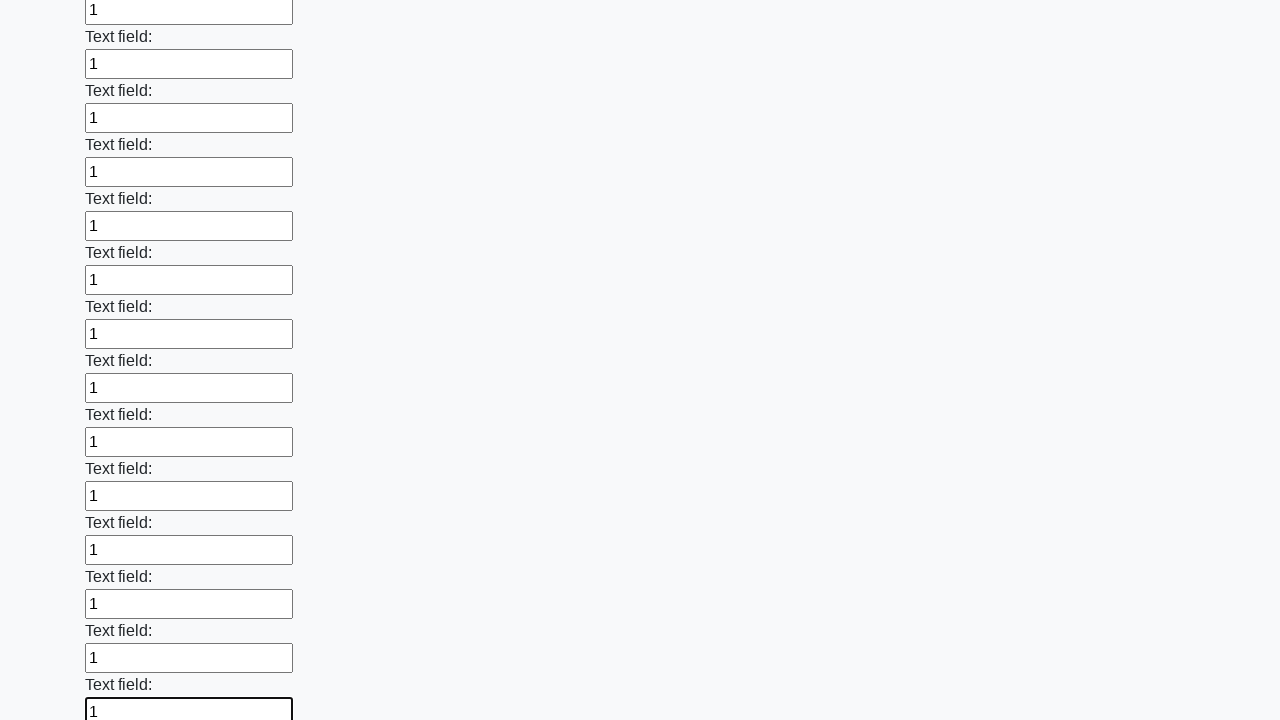

Filled text input field 47 of 100 with value '1' on input[type="text"] >> nth=46
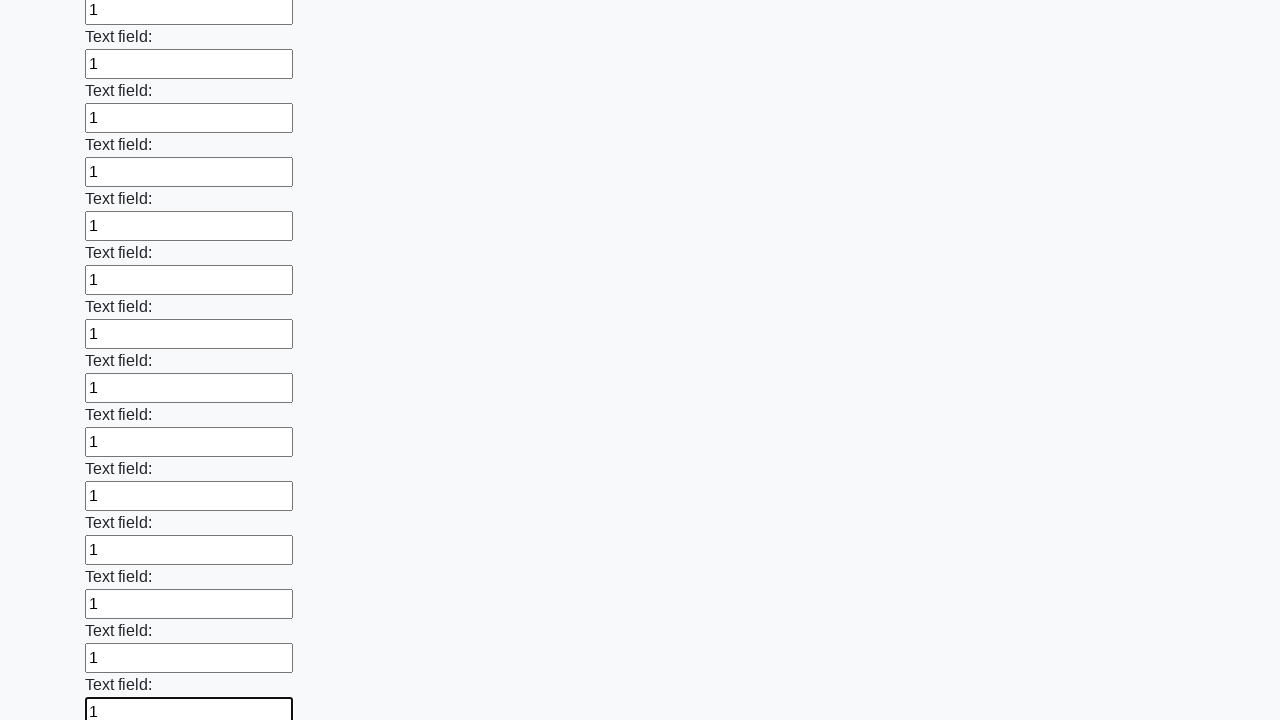

Filled text input field 48 of 100 with value '1' on input[type="text"] >> nth=47
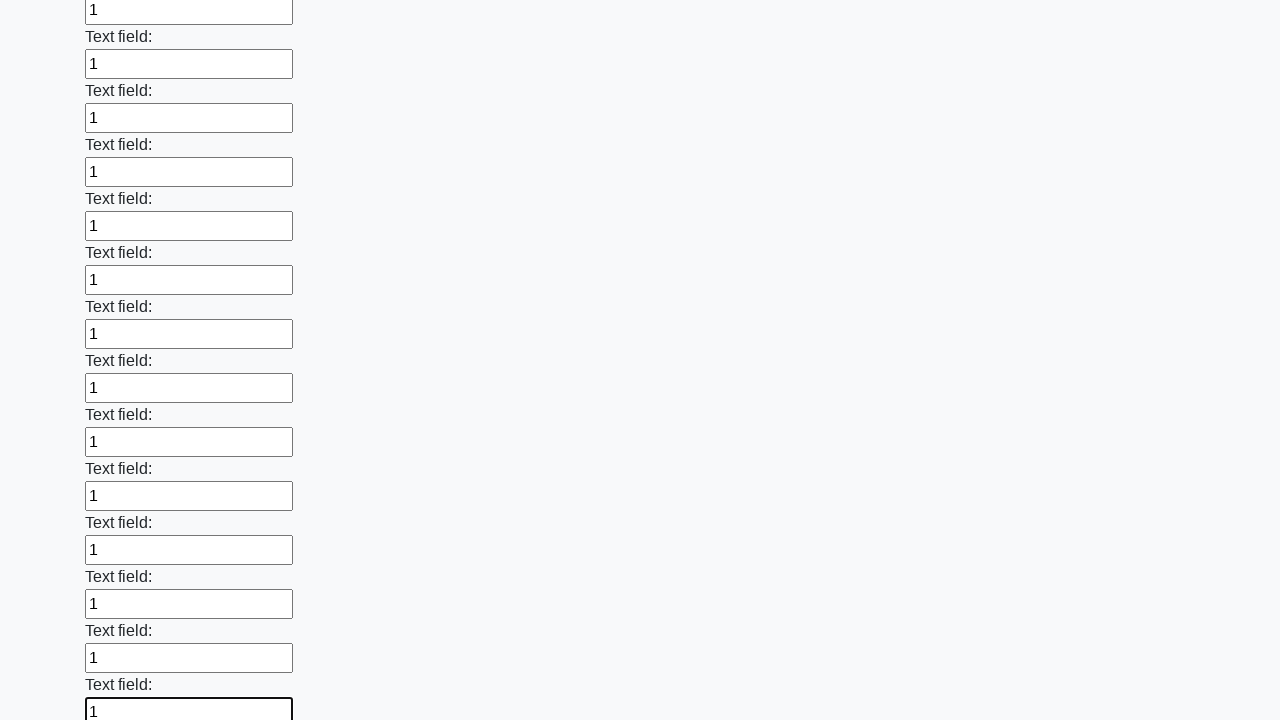

Filled text input field 49 of 100 with value '1' on input[type="text"] >> nth=48
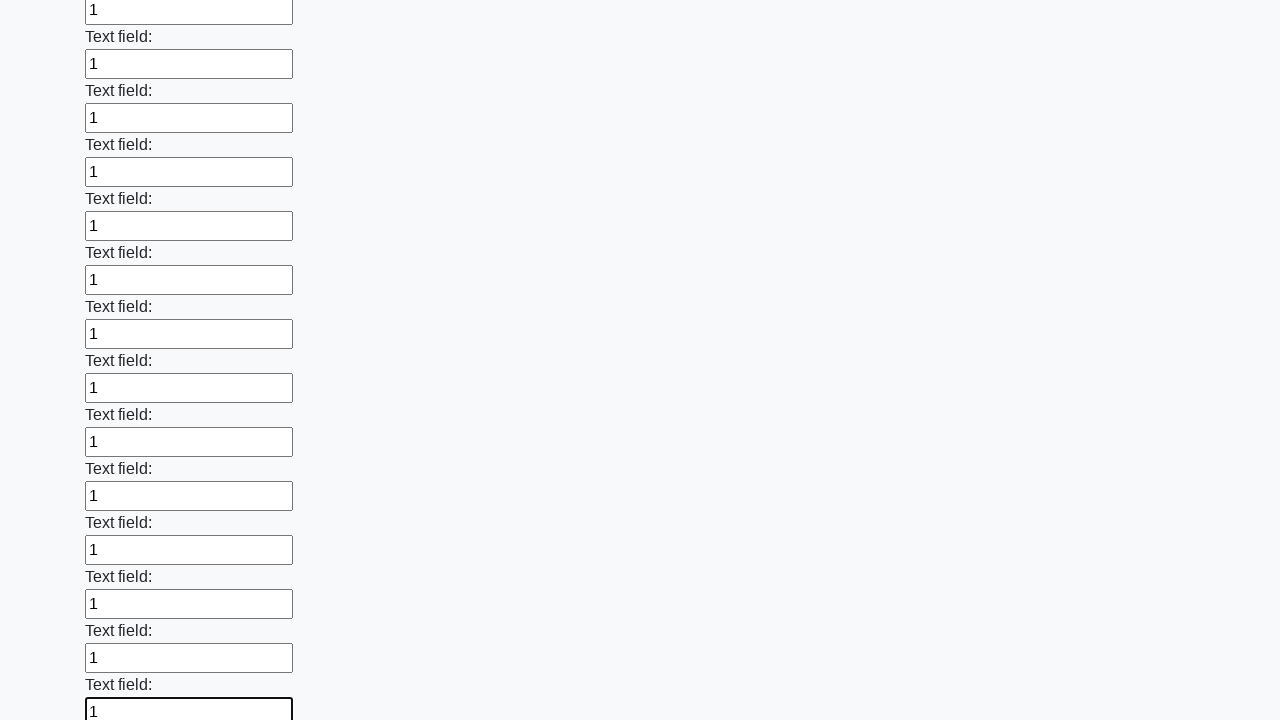

Filled text input field 50 of 100 with value '1' on input[type="text"] >> nth=49
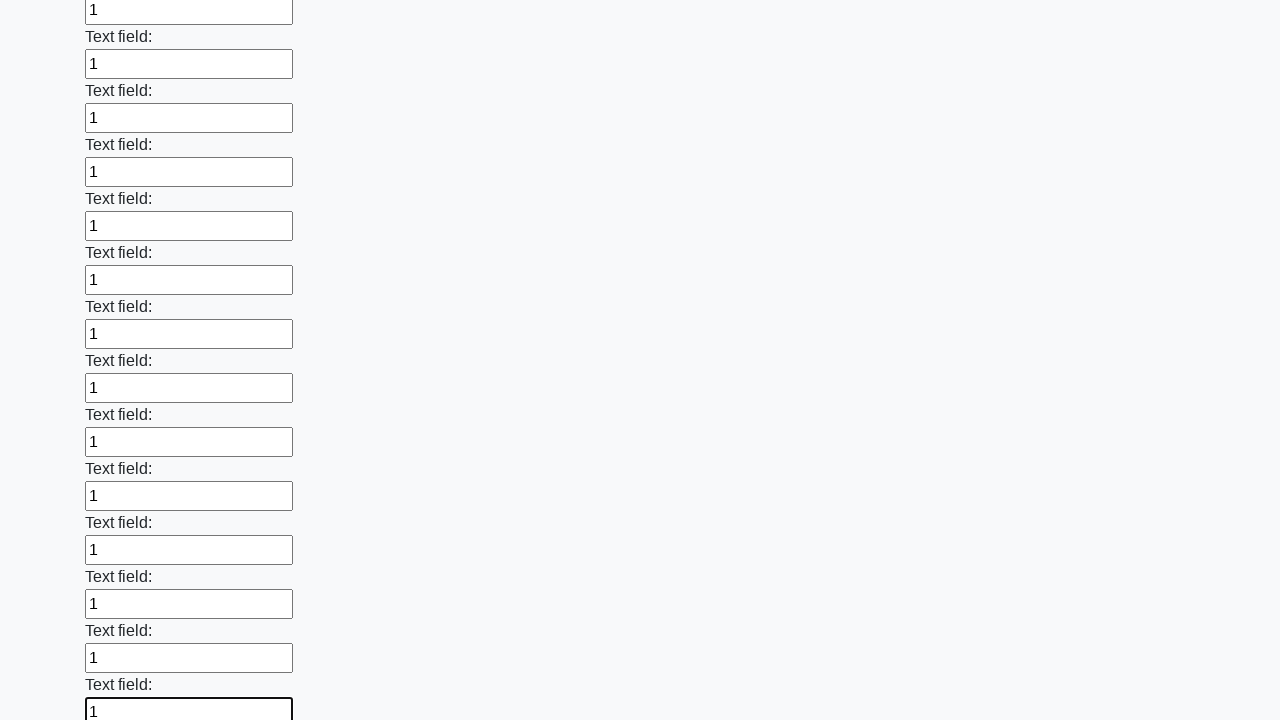

Filled text input field 51 of 100 with value '1' on input[type="text"] >> nth=50
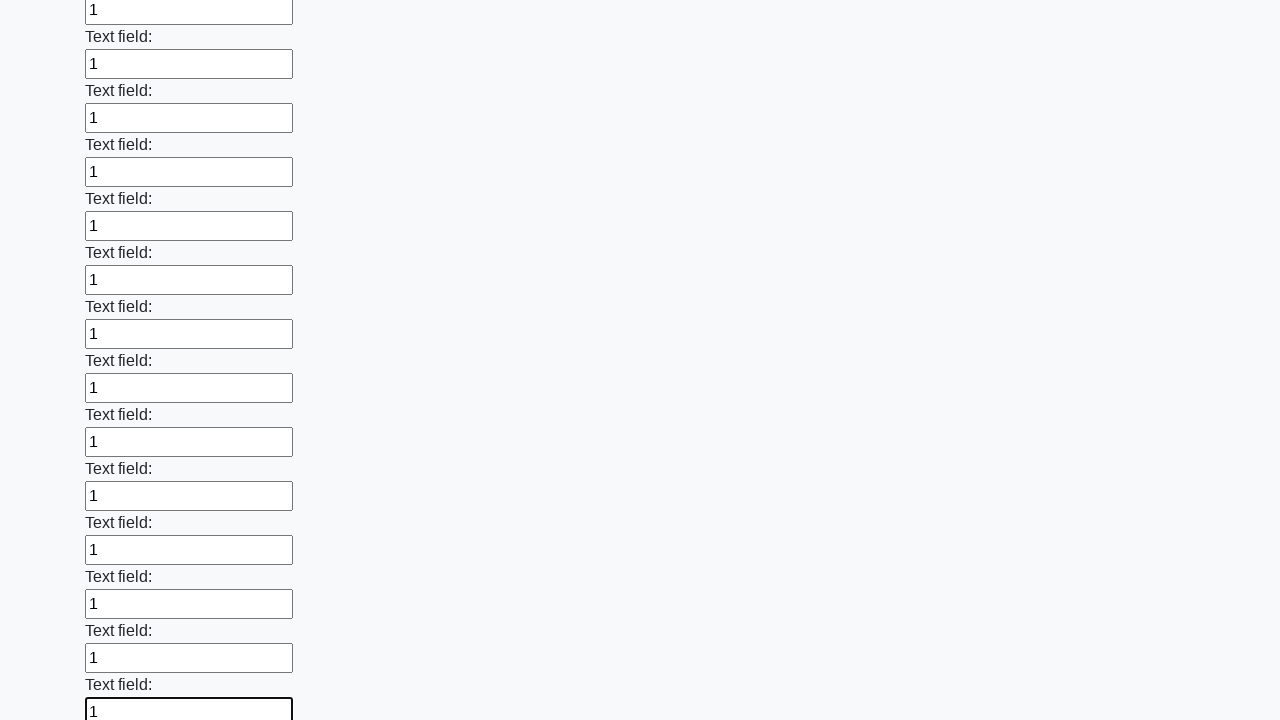

Filled text input field 52 of 100 with value '1' on input[type="text"] >> nth=51
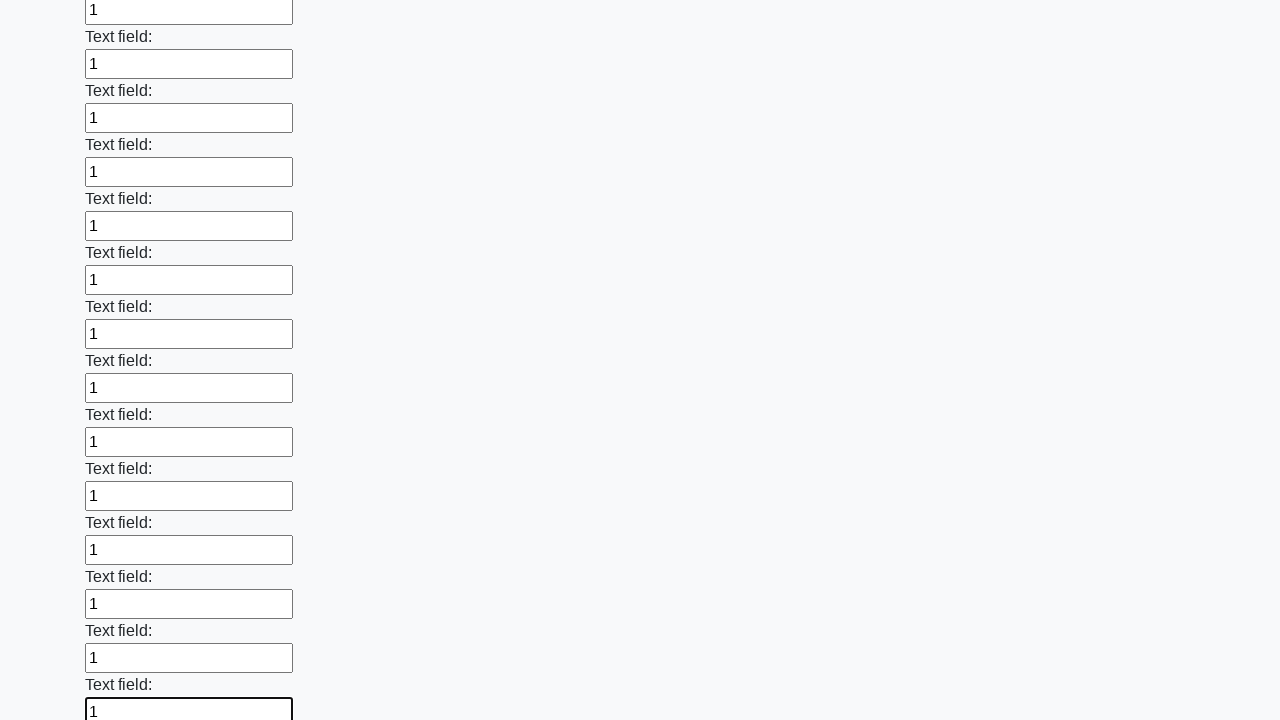

Filled text input field 53 of 100 with value '1' on input[type="text"] >> nth=52
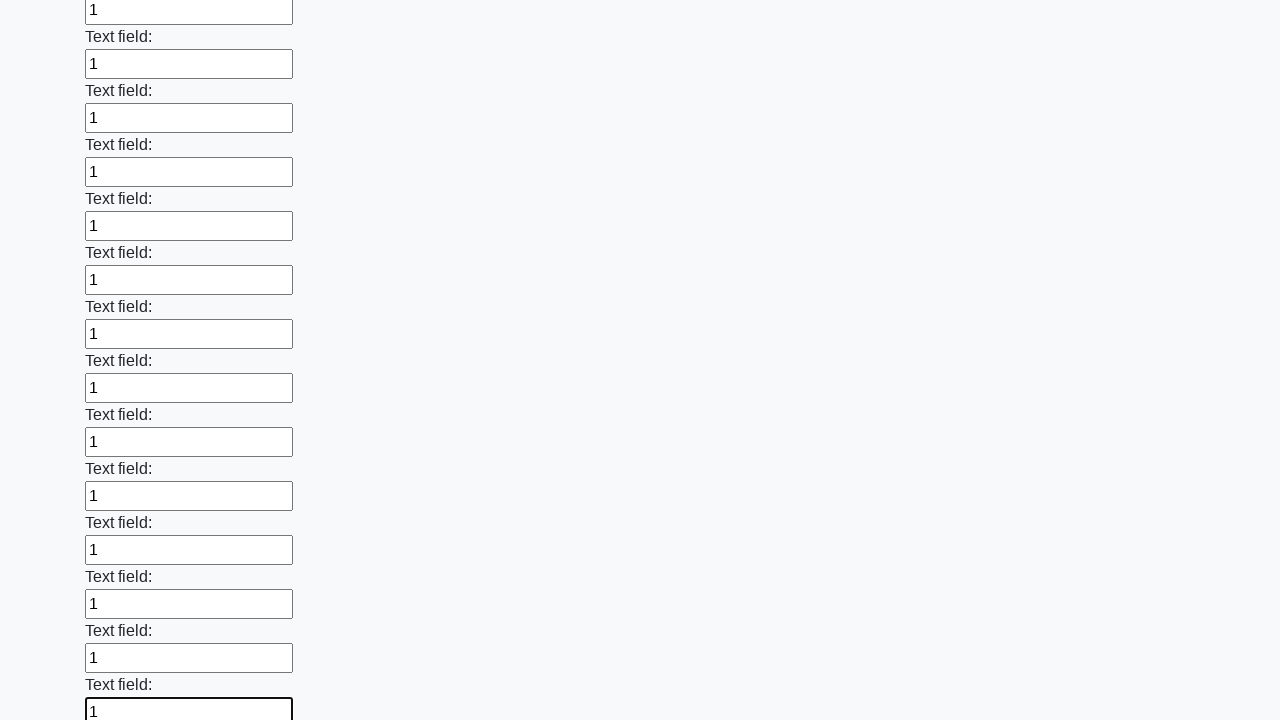

Filled text input field 54 of 100 with value '1' on input[type="text"] >> nth=53
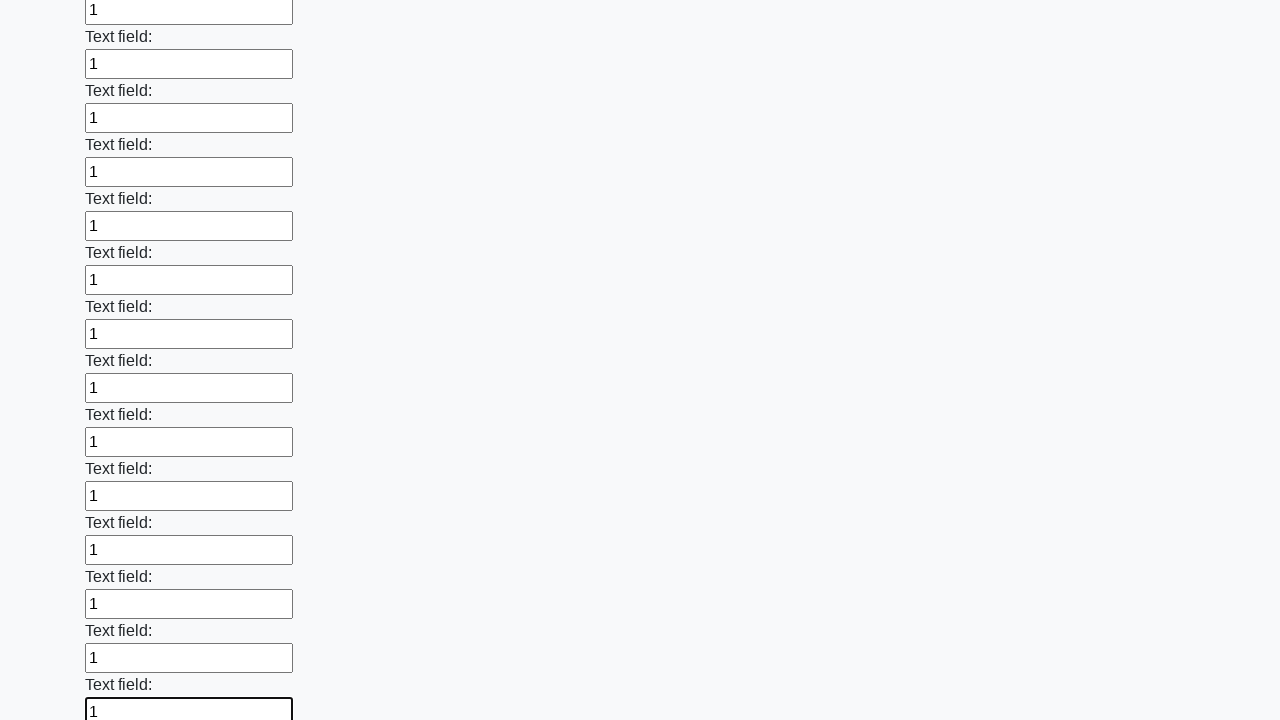

Filled text input field 55 of 100 with value '1' on input[type="text"] >> nth=54
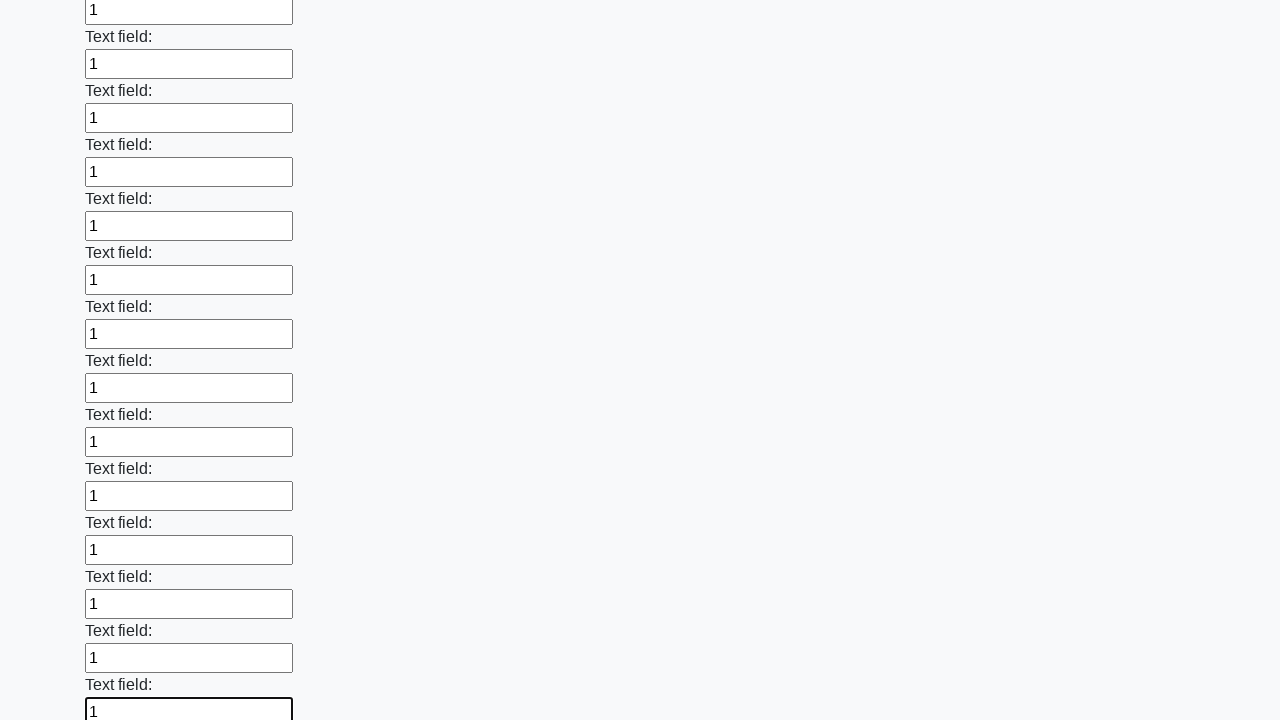

Filled text input field 56 of 100 with value '1' on input[type="text"] >> nth=55
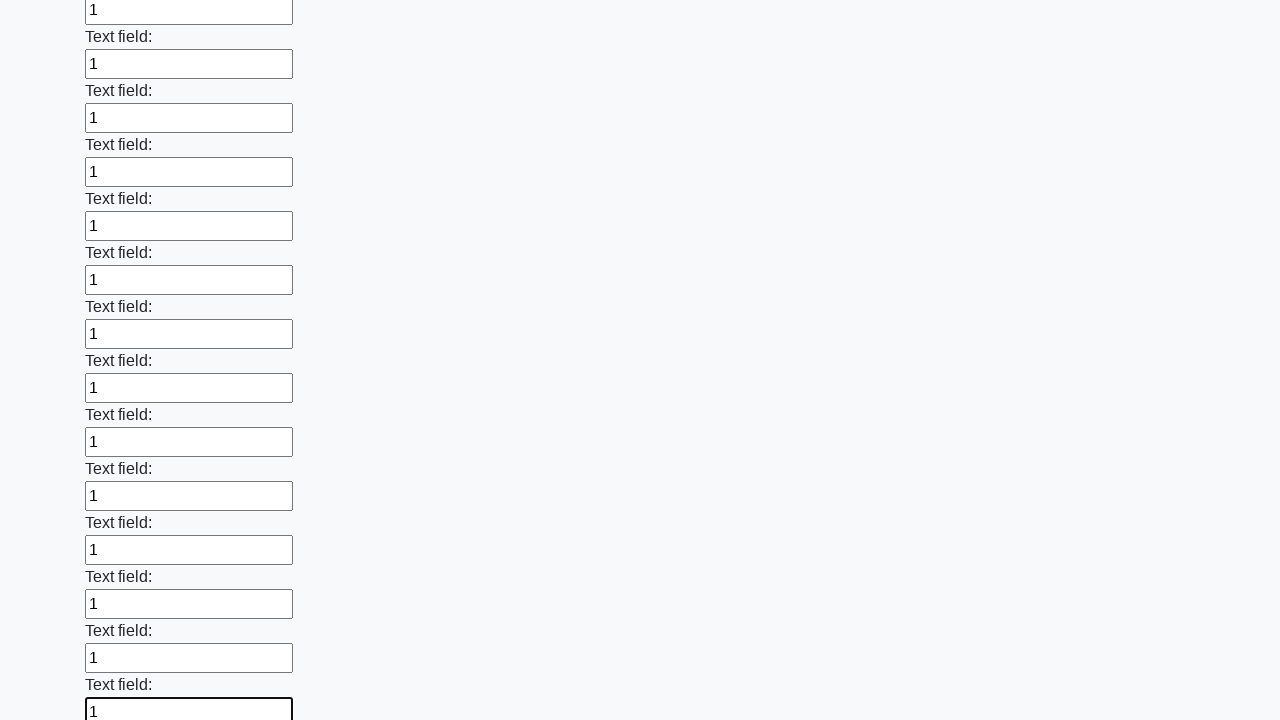

Filled text input field 57 of 100 with value '1' on input[type="text"] >> nth=56
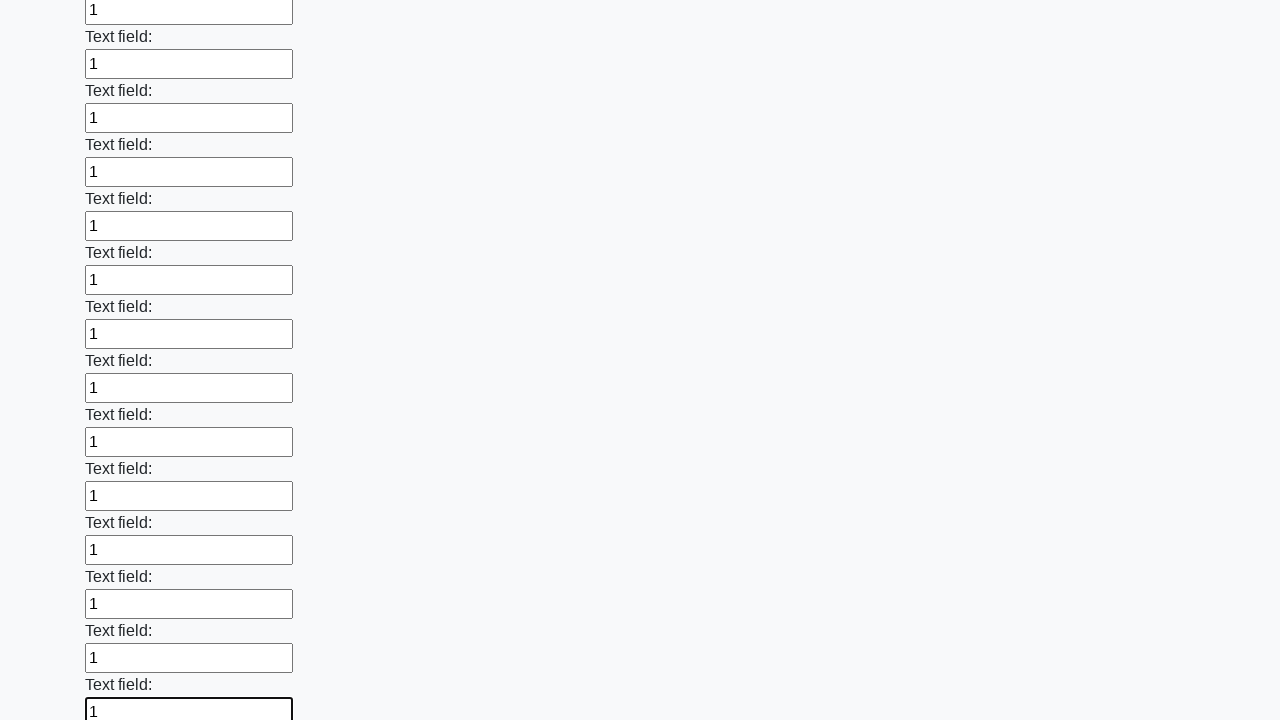

Filled text input field 58 of 100 with value '1' on input[type="text"] >> nth=57
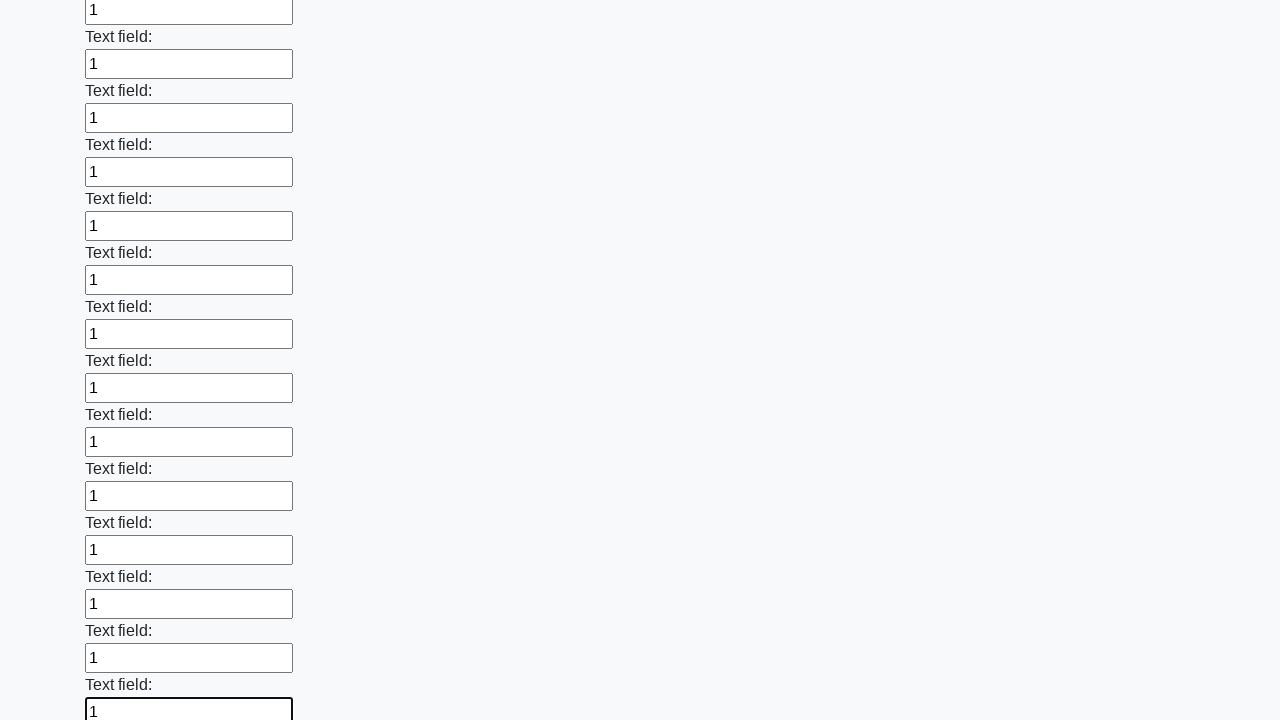

Filled text input field 59 of 100 with value '1' on input[type="text"] >> nth=58
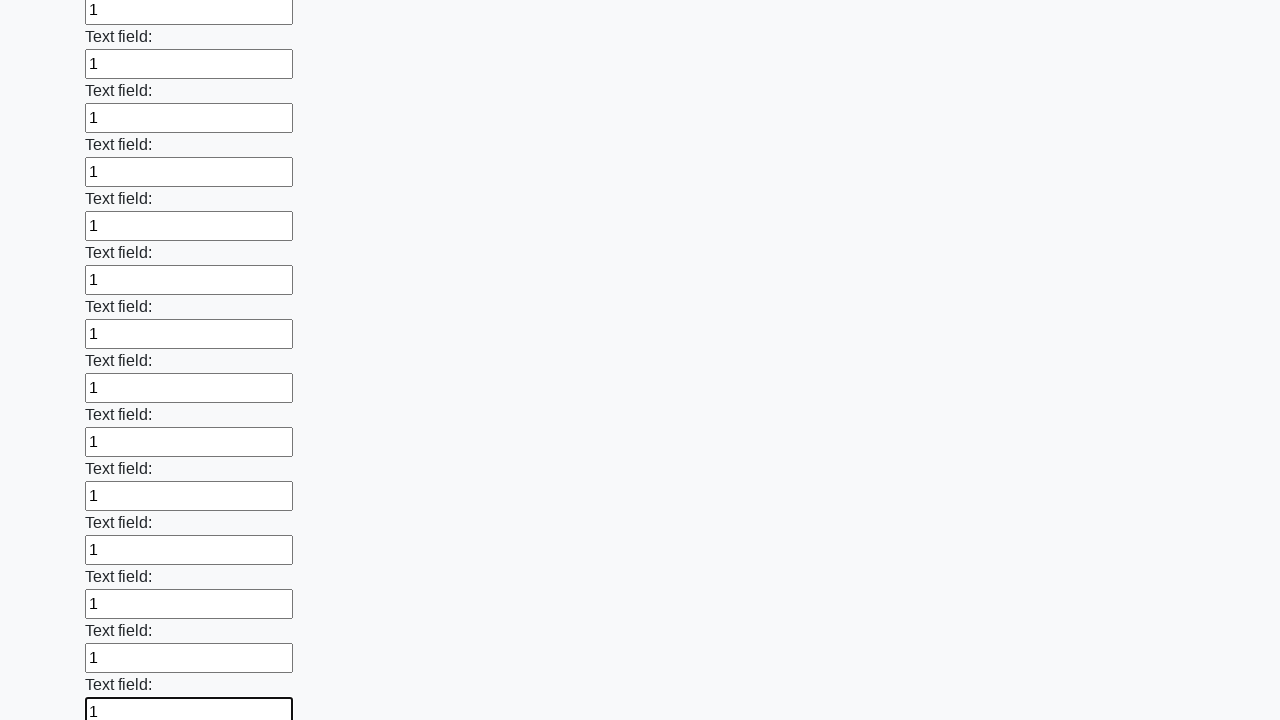

Filled text input field 60 of 100 with value '1' on input[type="text"] >> nth=59
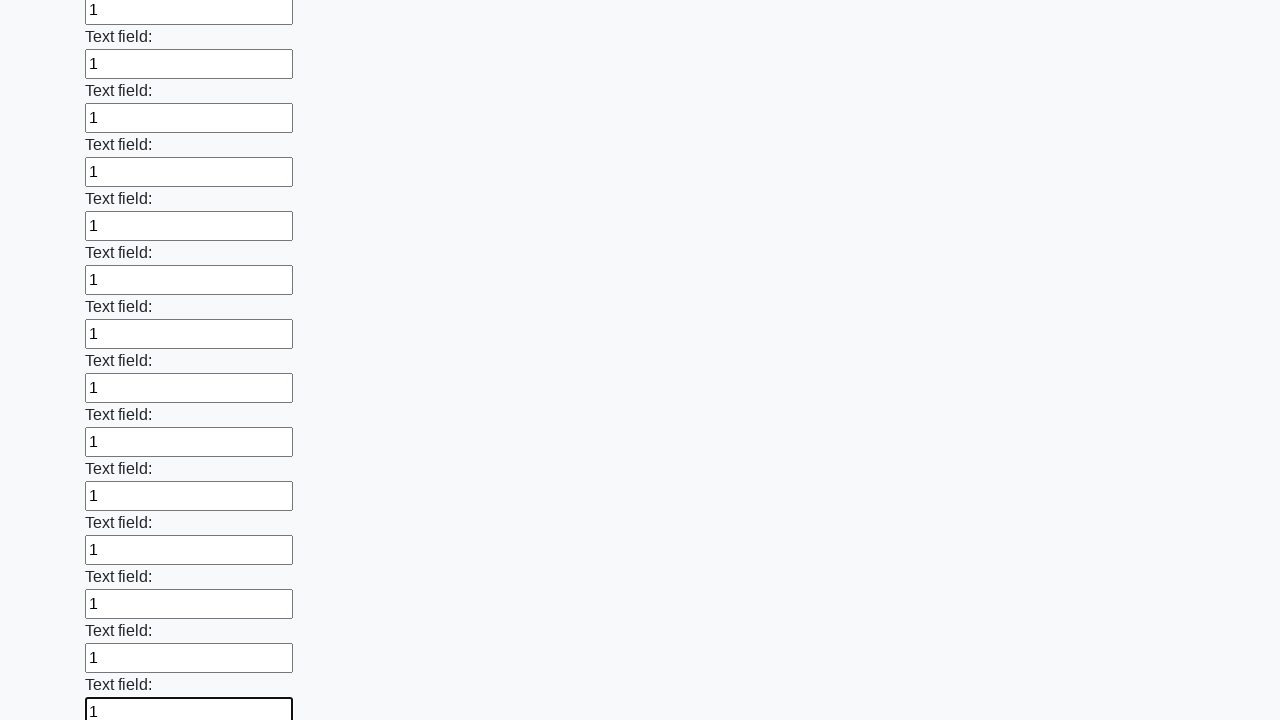

Filled text input field 61 of 100 with value '1' on input[type="text"] >> nth=60
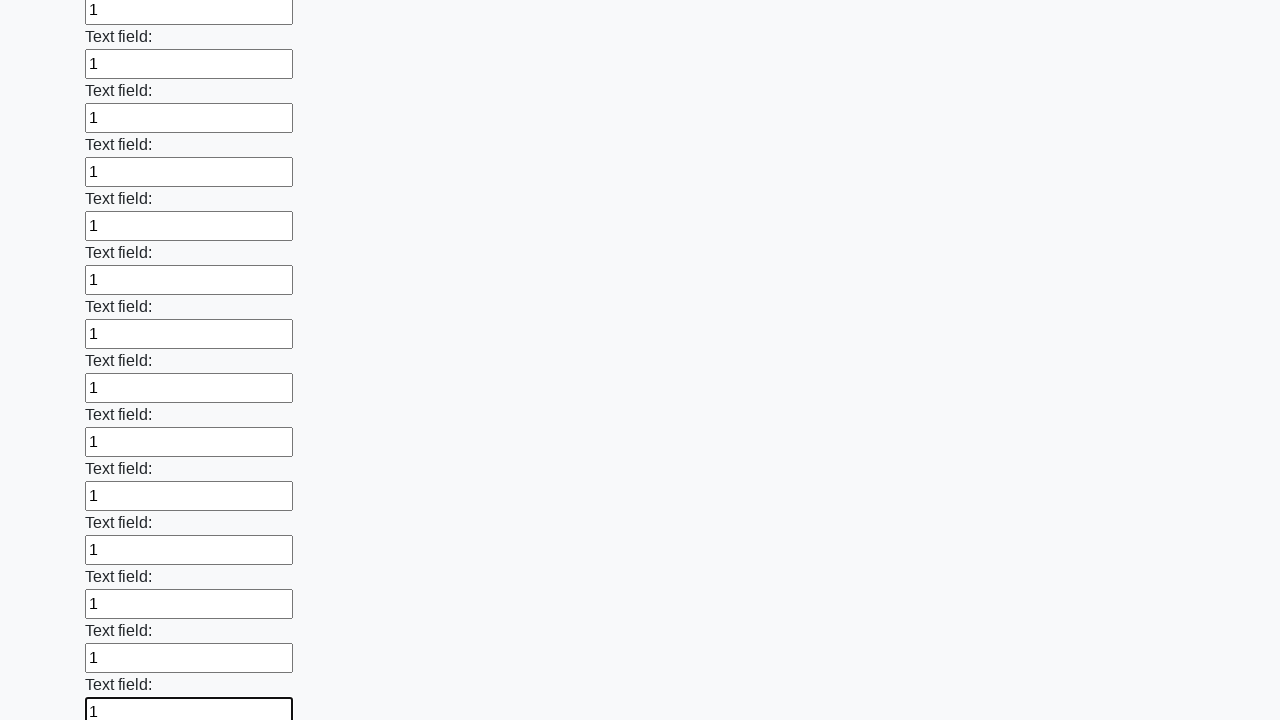

Filled text input field 62 of 100 with value '1' on input[type="text"] >> nth=61
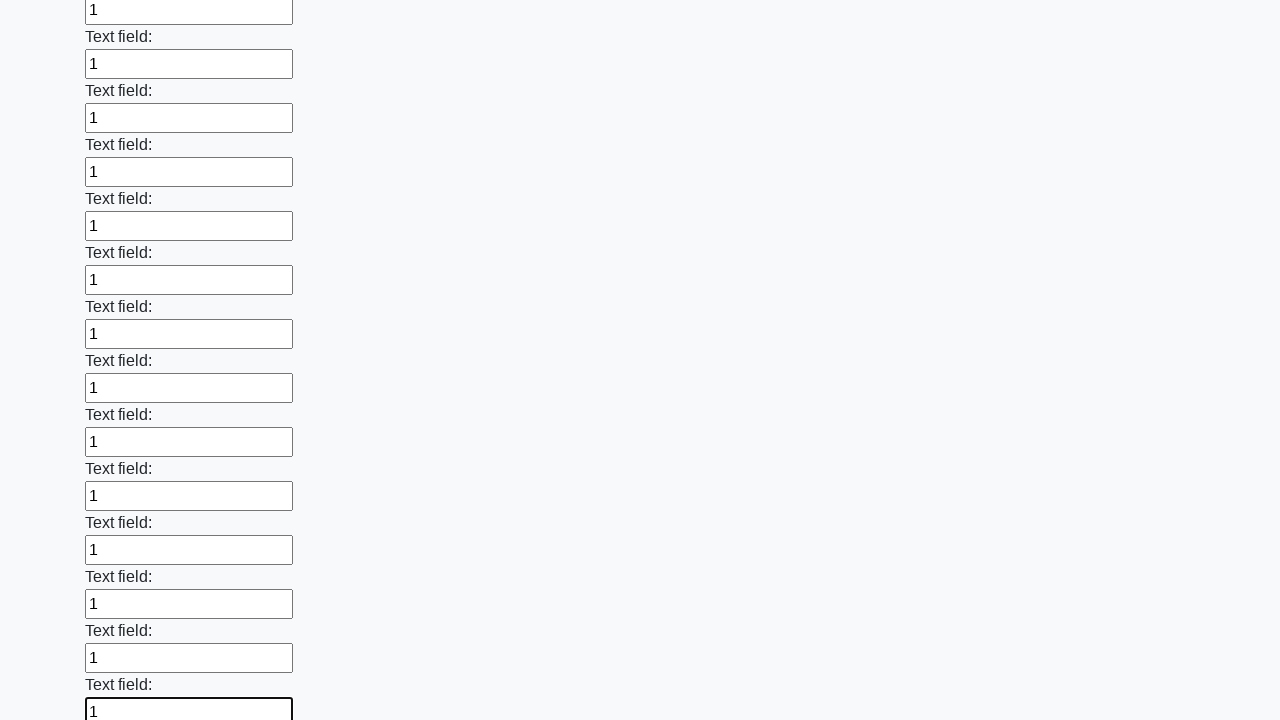

Filled text input field 63 of 100 with value '1' on input[type="text"] >> nth=62
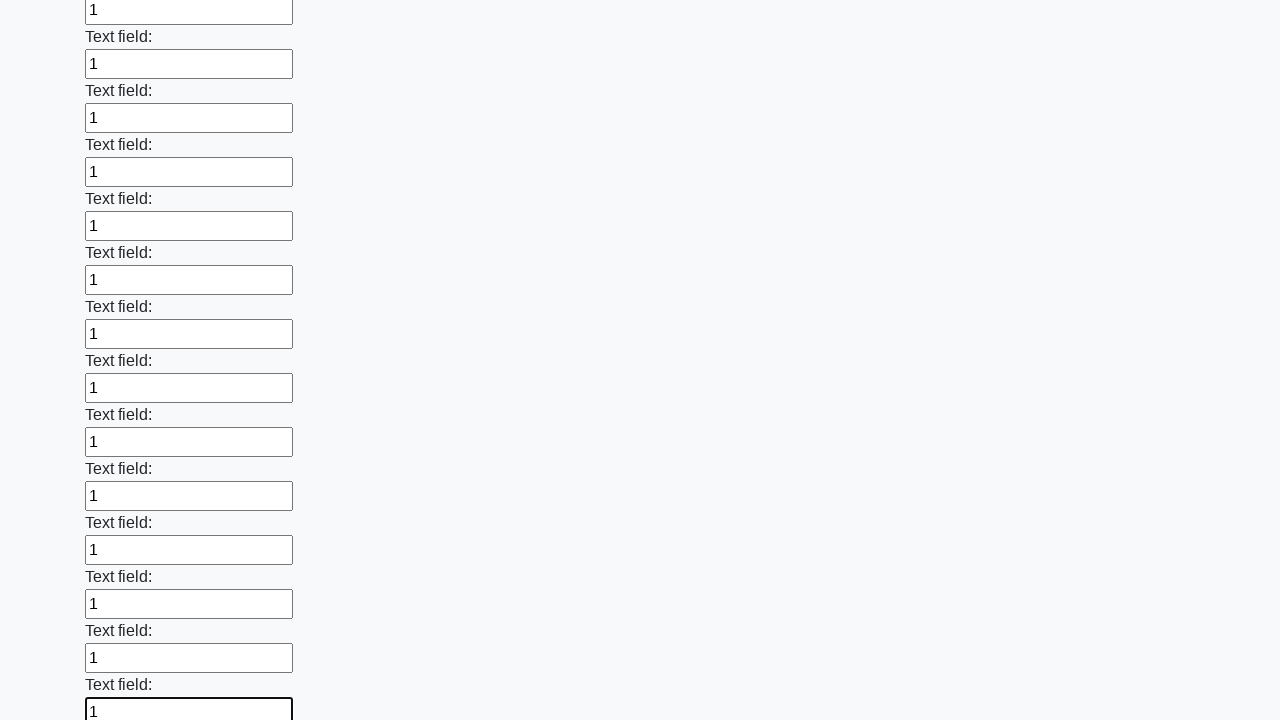

Filled text input field 64 of 100 with value '1' on input[type="text"] >> nth=63
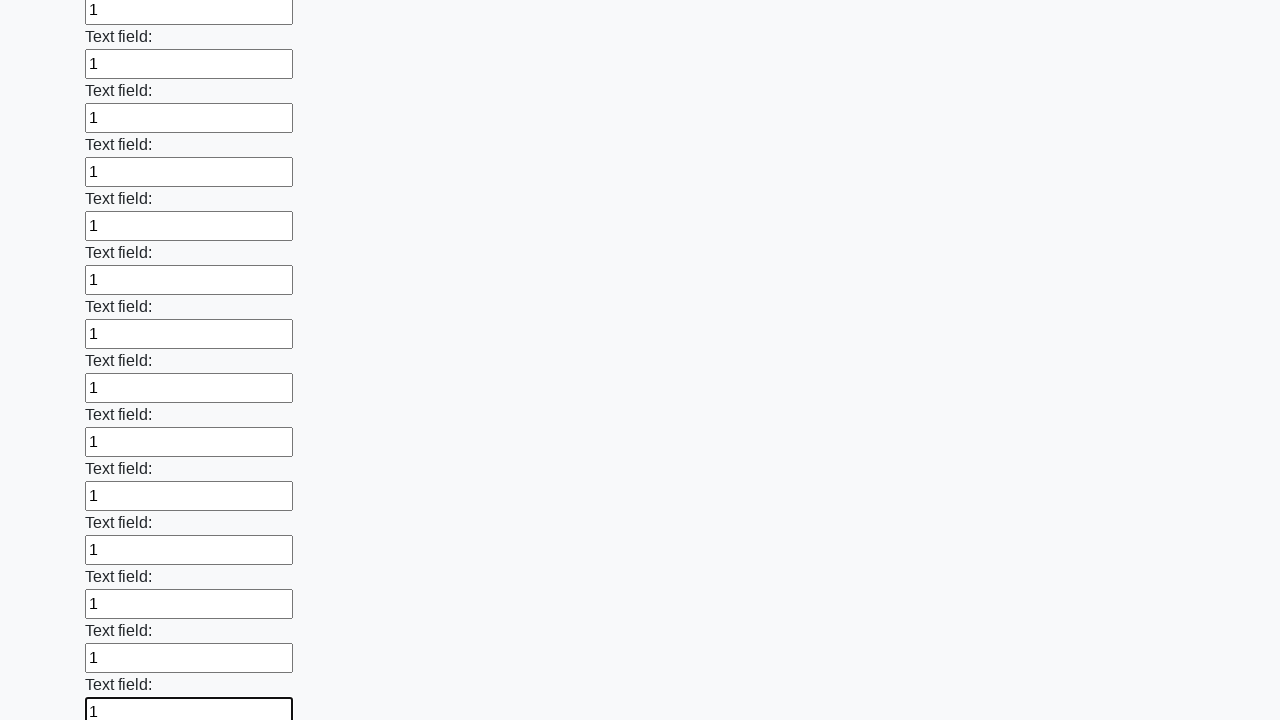

Filled text input field 65 of 100 with value '1' on input[type="text"] >> nth=64
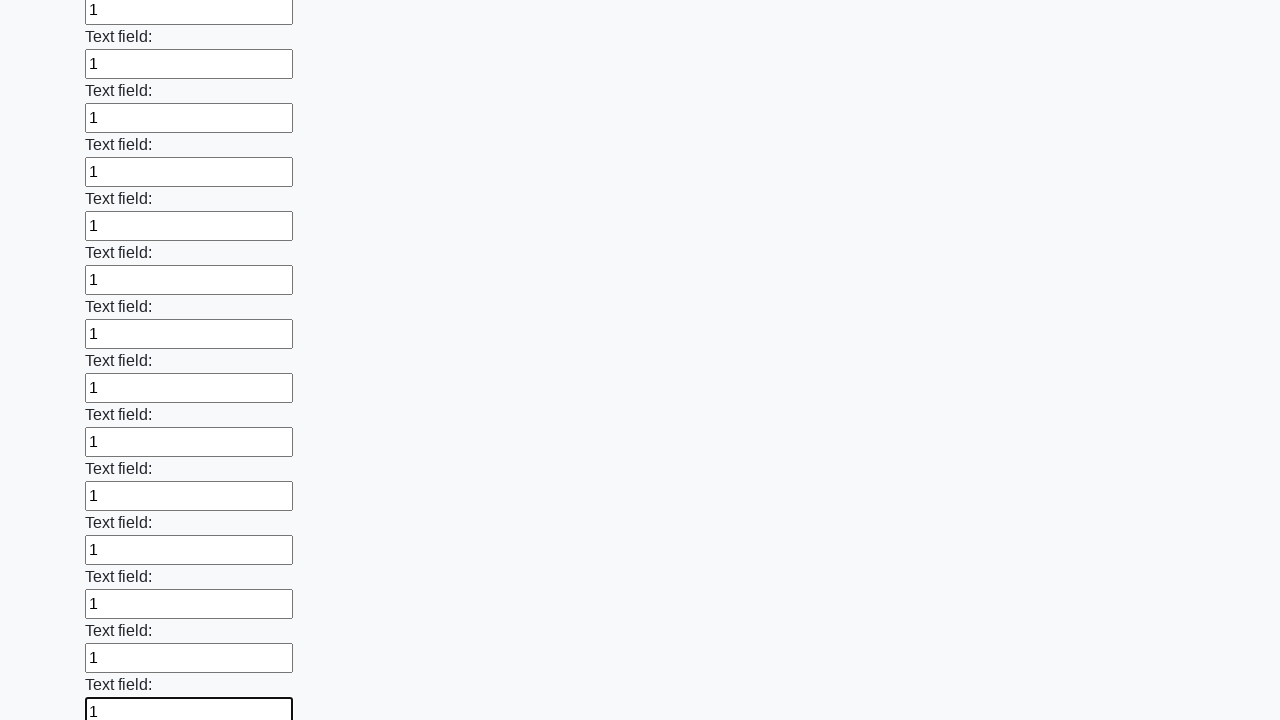

Filled text input field 66 of 100 with value '1' on input[type="text"] >> nth=65
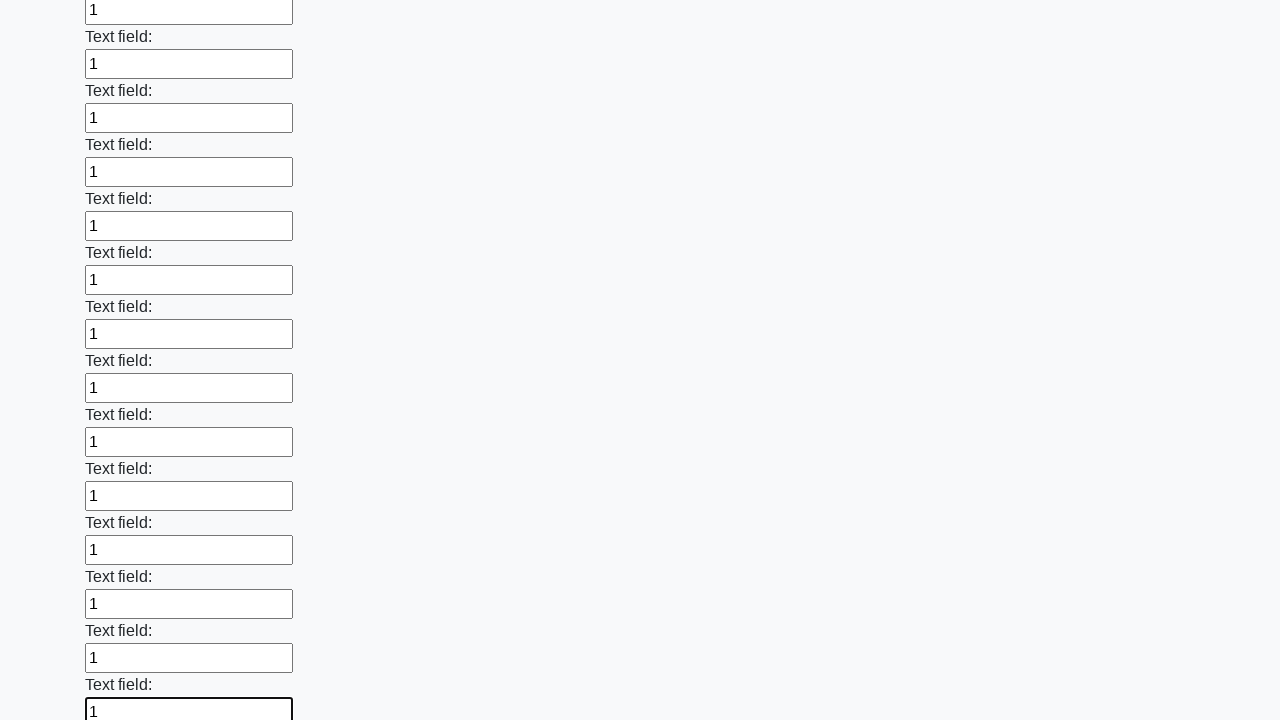

Filled text input field 67 of 100 with value '1' on input[type="text"] >> nth=66
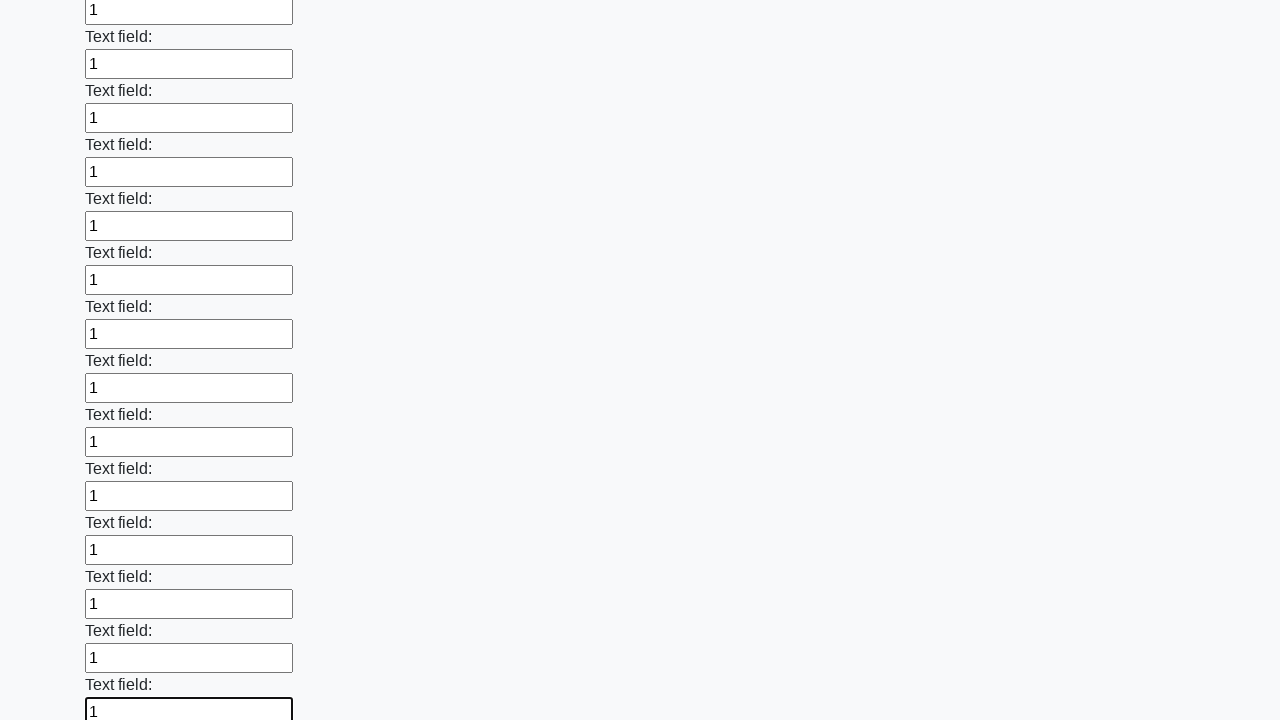

Filled text input field 68 of 100 with value '1' on input[type="text"] >> nth=67
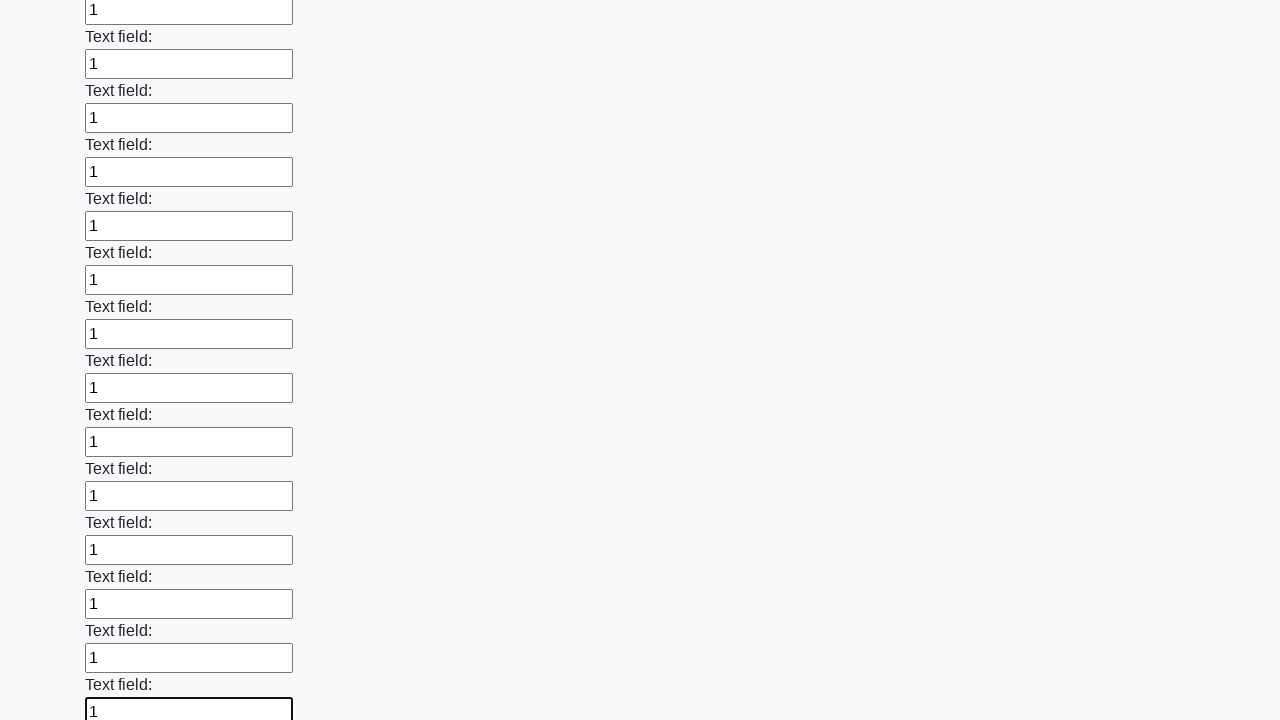

Filled text input field 69 of 100 with value '1' on input[type="text"] >> nth=68
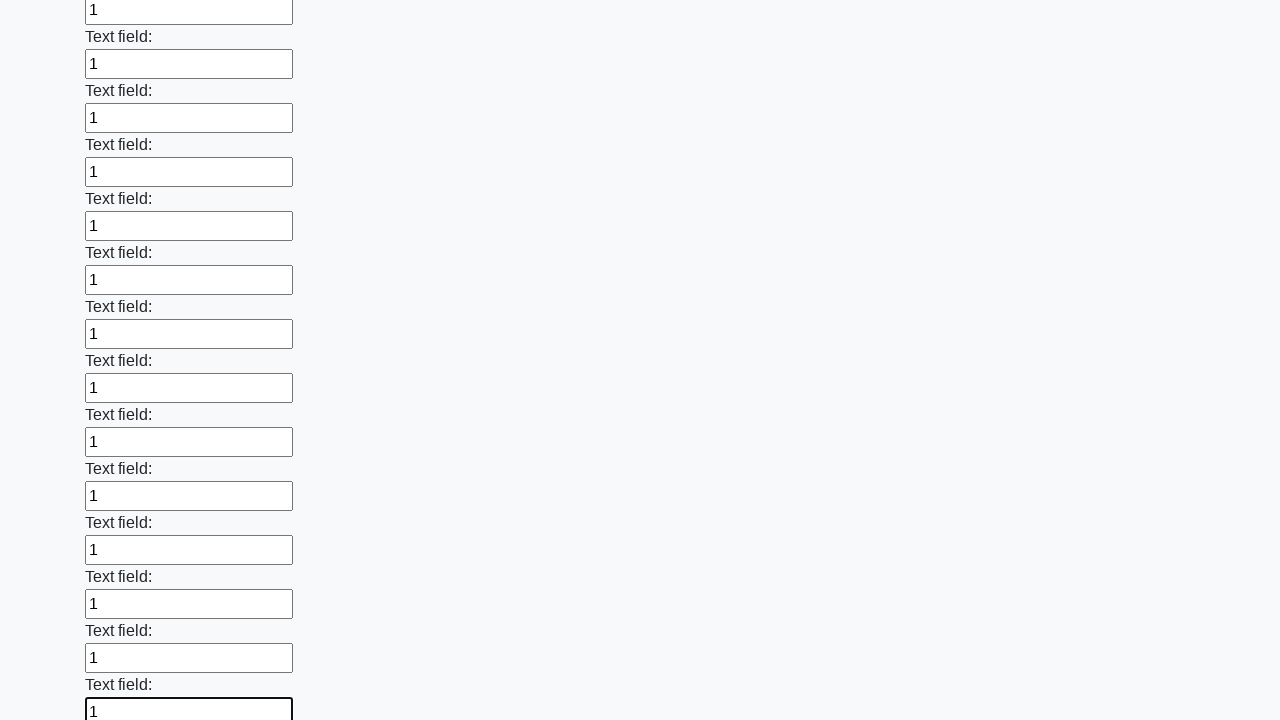

Filled text input field 70 of 100 with value '1' on input[type="text"] >> nth=69
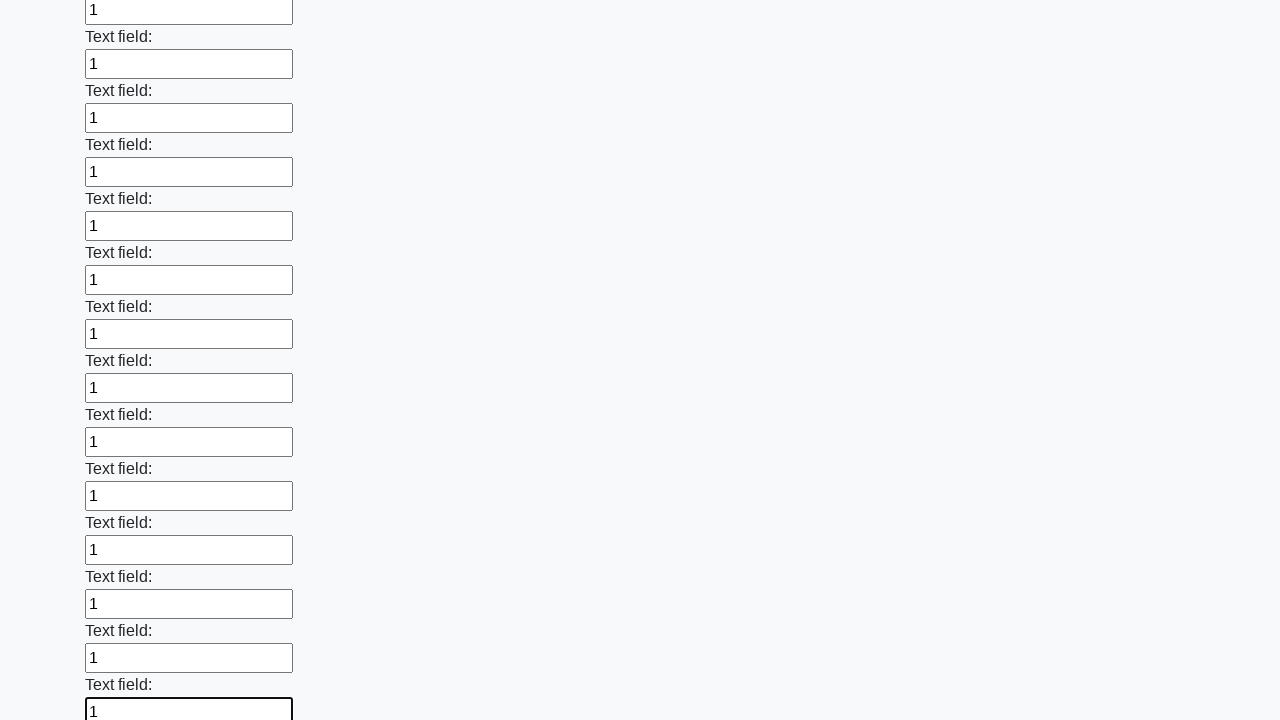

Filled text input field 71 of 100 with value '1' on input[type="text"] >> nth=70
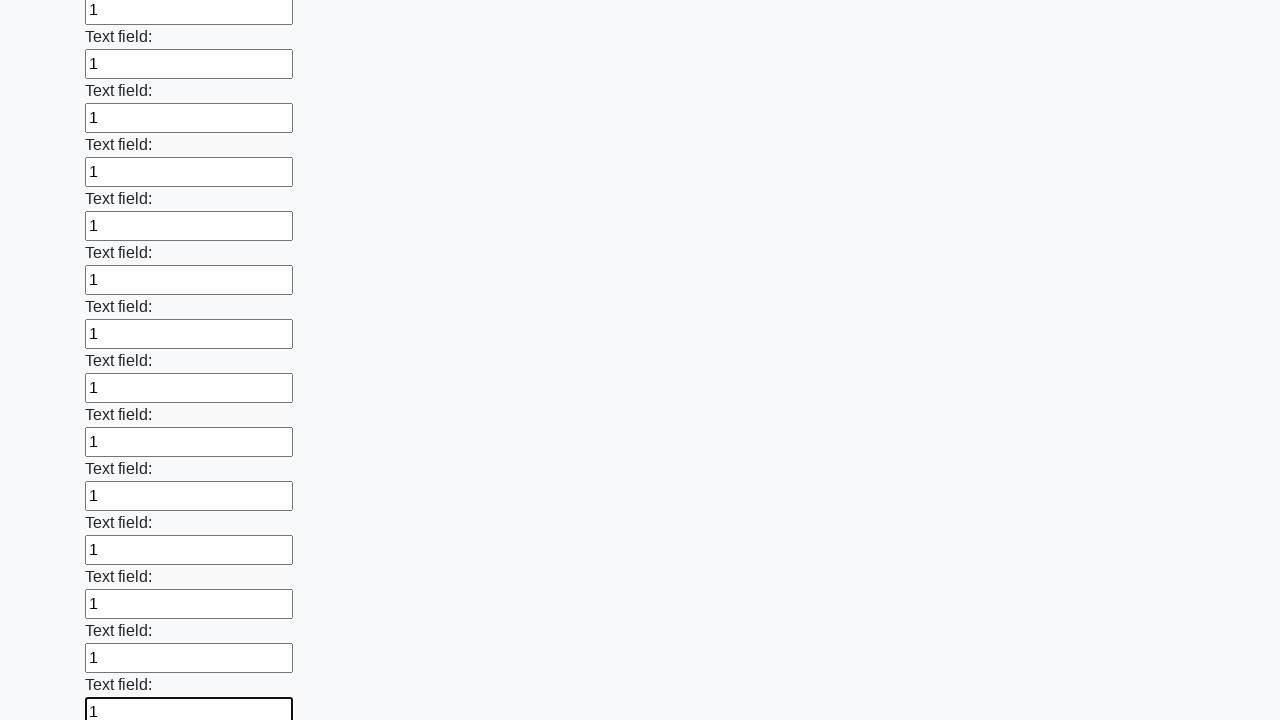

Filled text input field 72 of 100 with value '1' on input[type="text"] >> nth=71
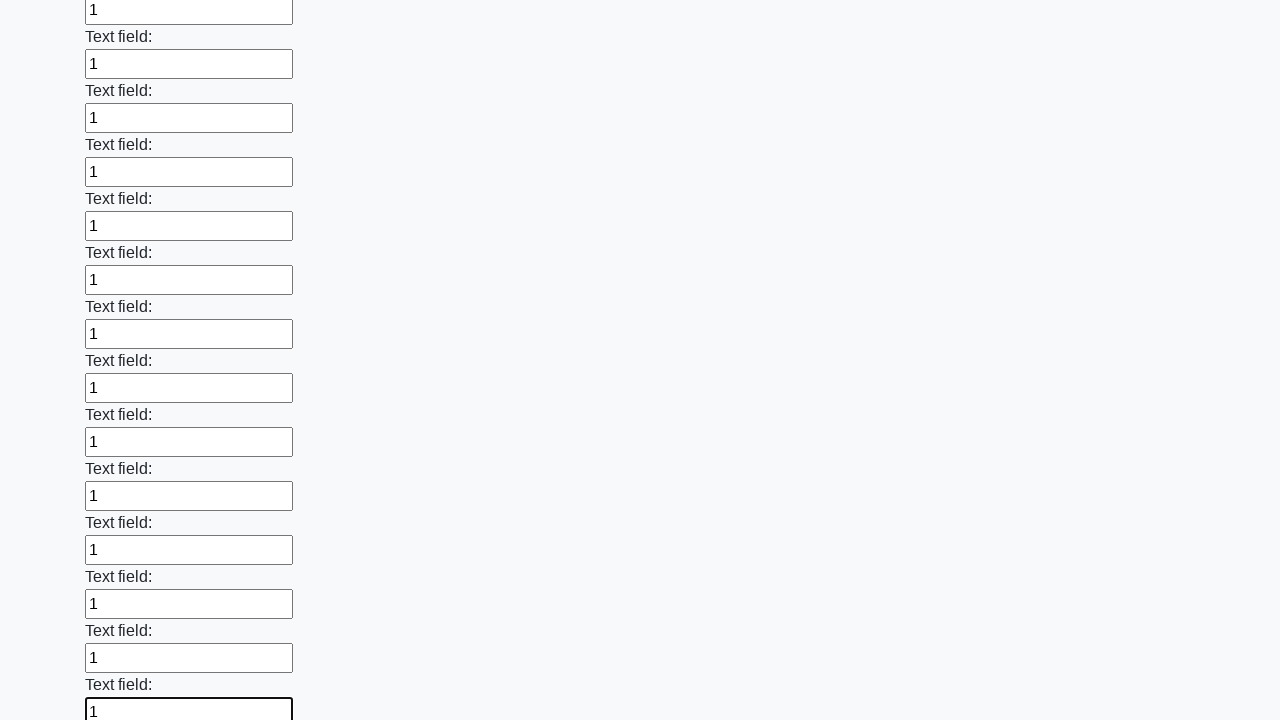

Filled text input field 73 of 100 with value '1' on input[type="text"] >> nth=72
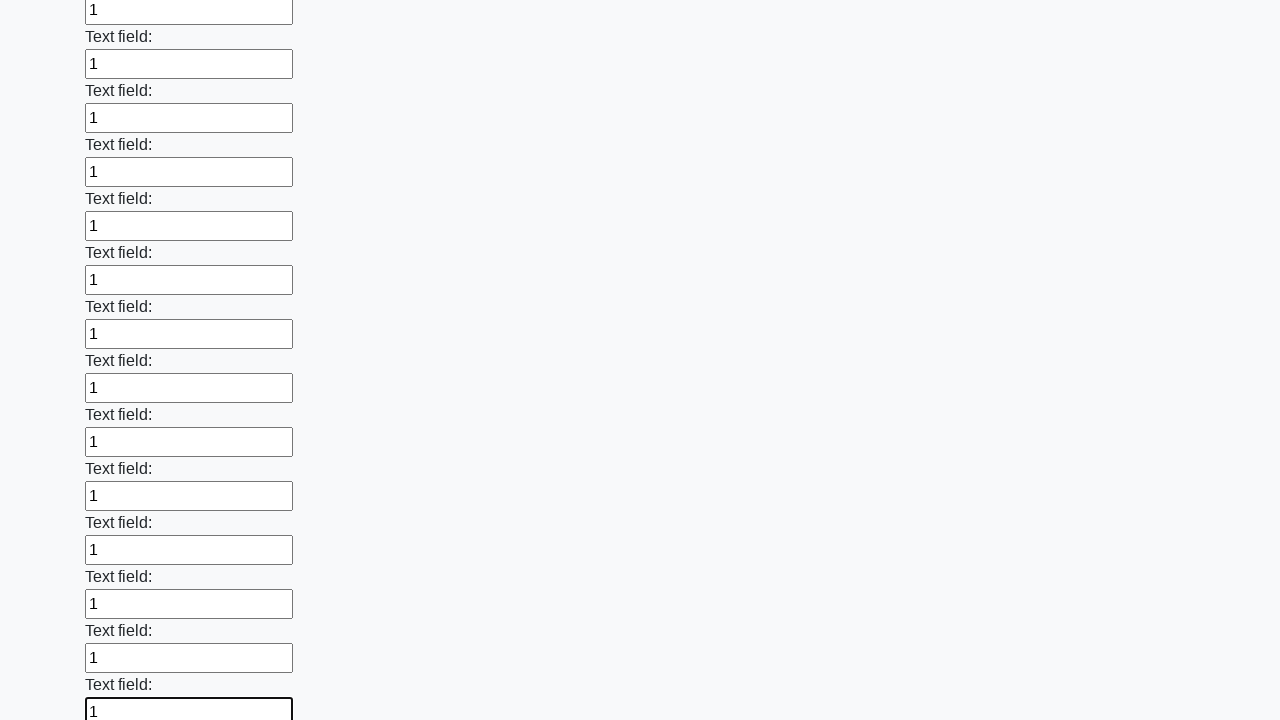

Filled text input field 74 of 100 with value '1' on input[type="text"] >> nth=73
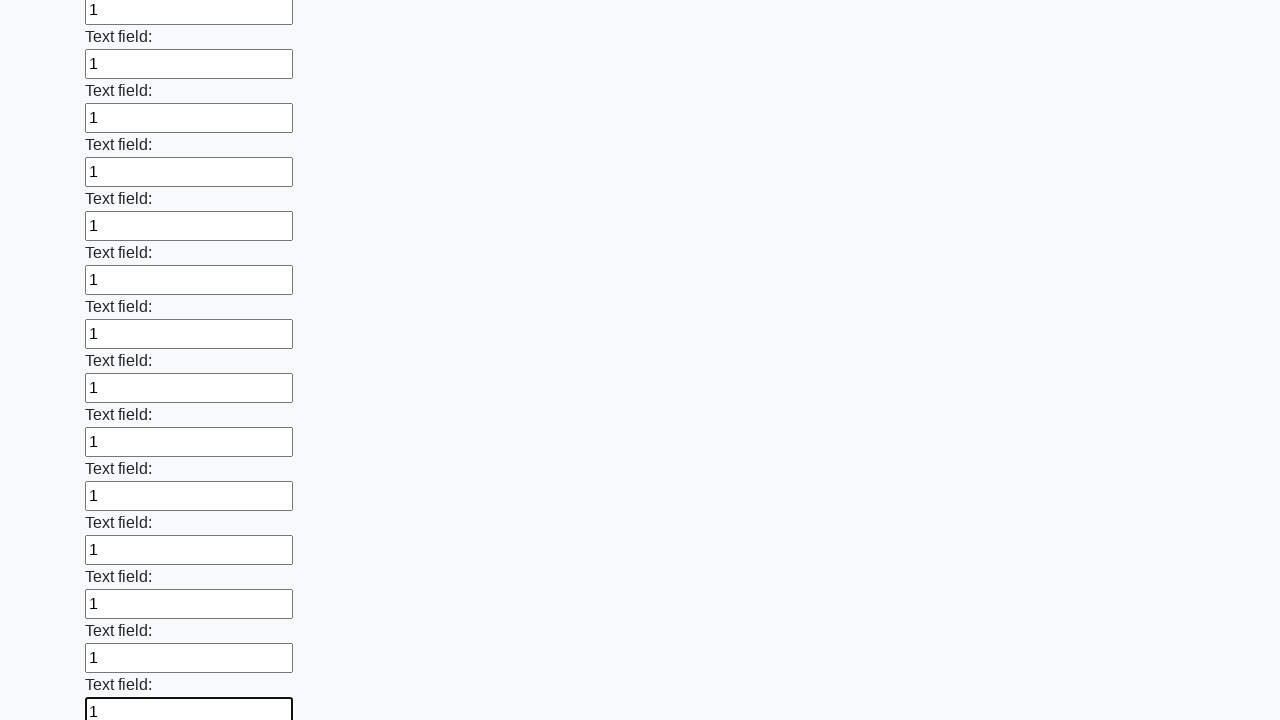

Filled text input field 75 of 100 with value '1' on input[type="text"] >> nth=74
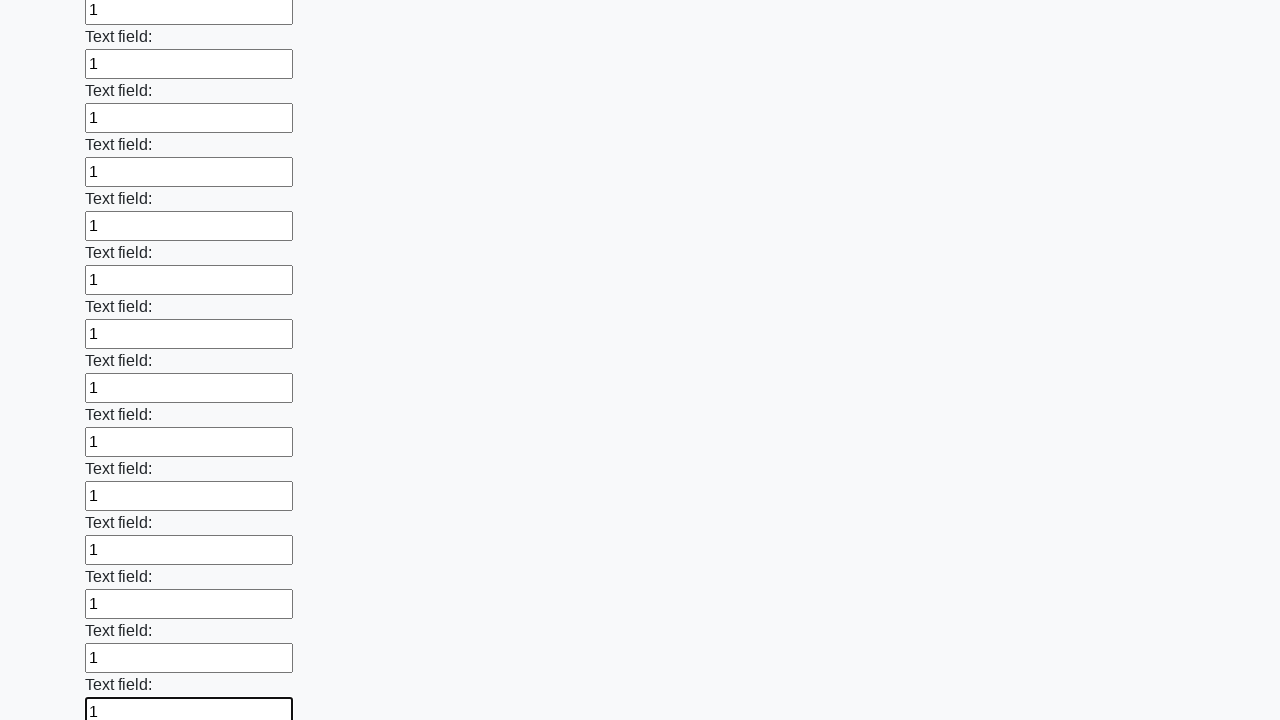

Filled text input field 76 of 100 with value '1' on input[type="text"] >> nth=75
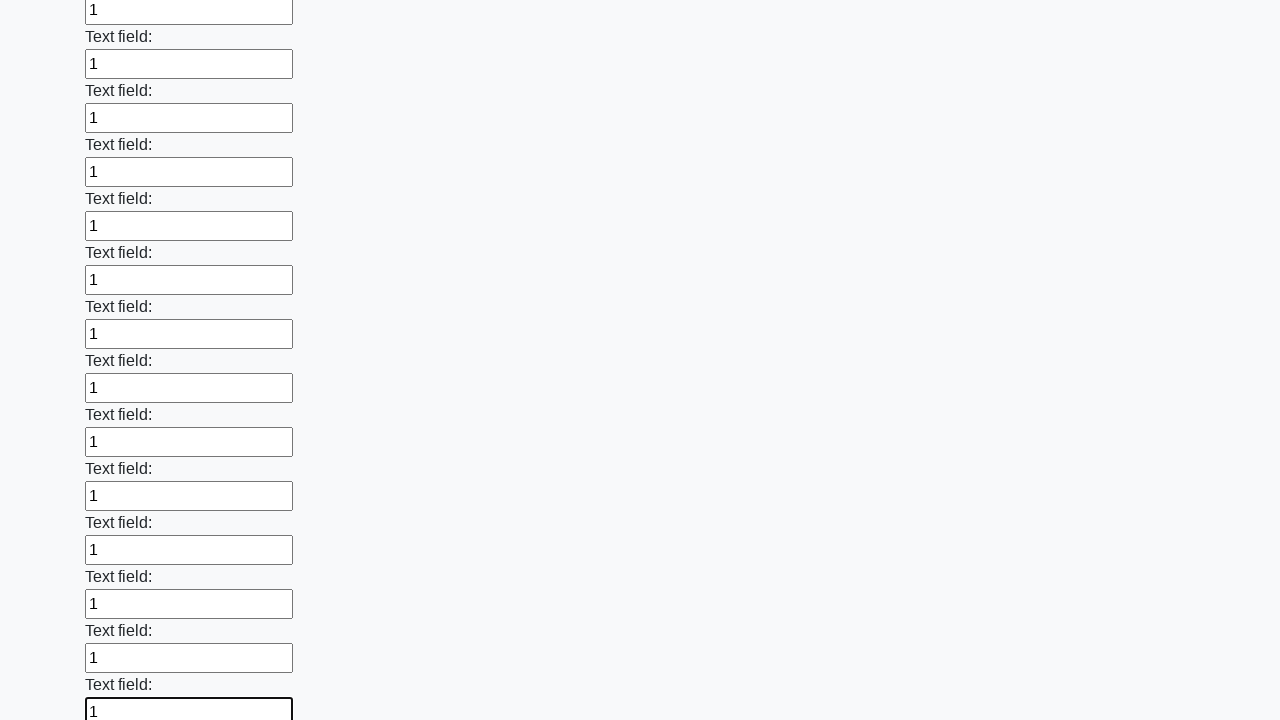

Filled text input field 77 of 100 with value '1' on input[type="text"] >> nth=76
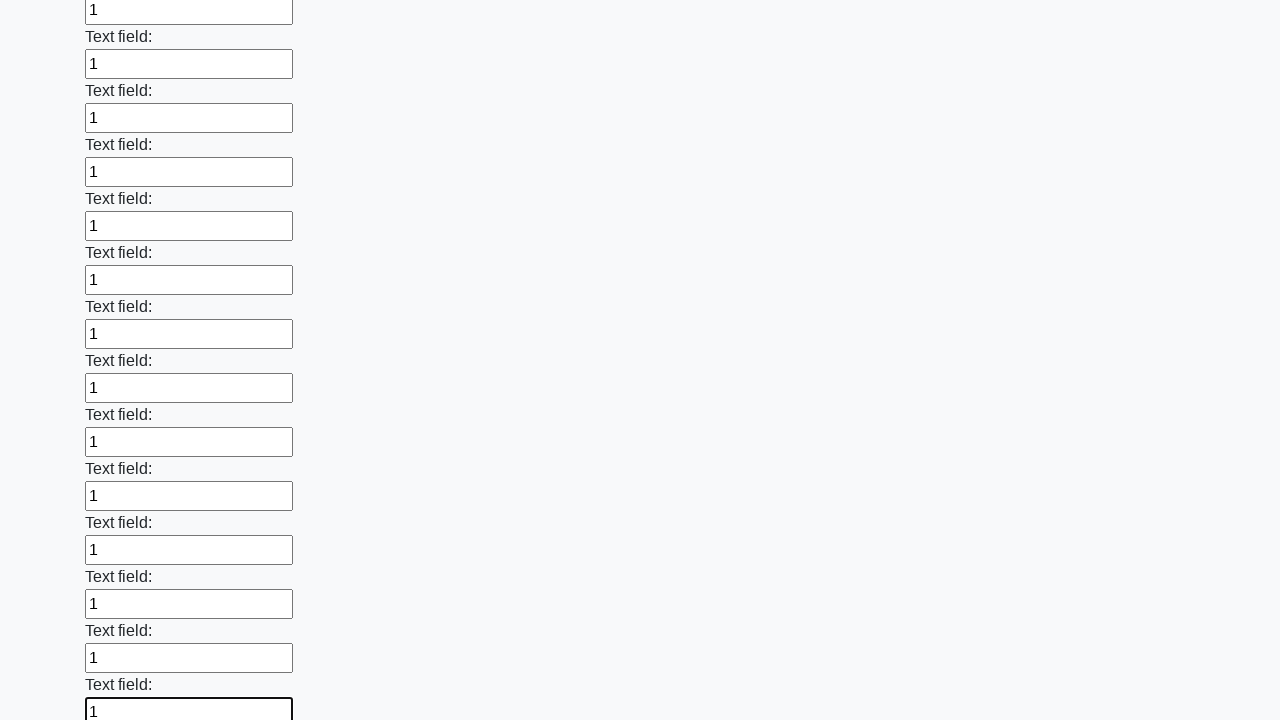

Filled text input field 78 of 100 with value '1' on input[type="text"] >> nth=77
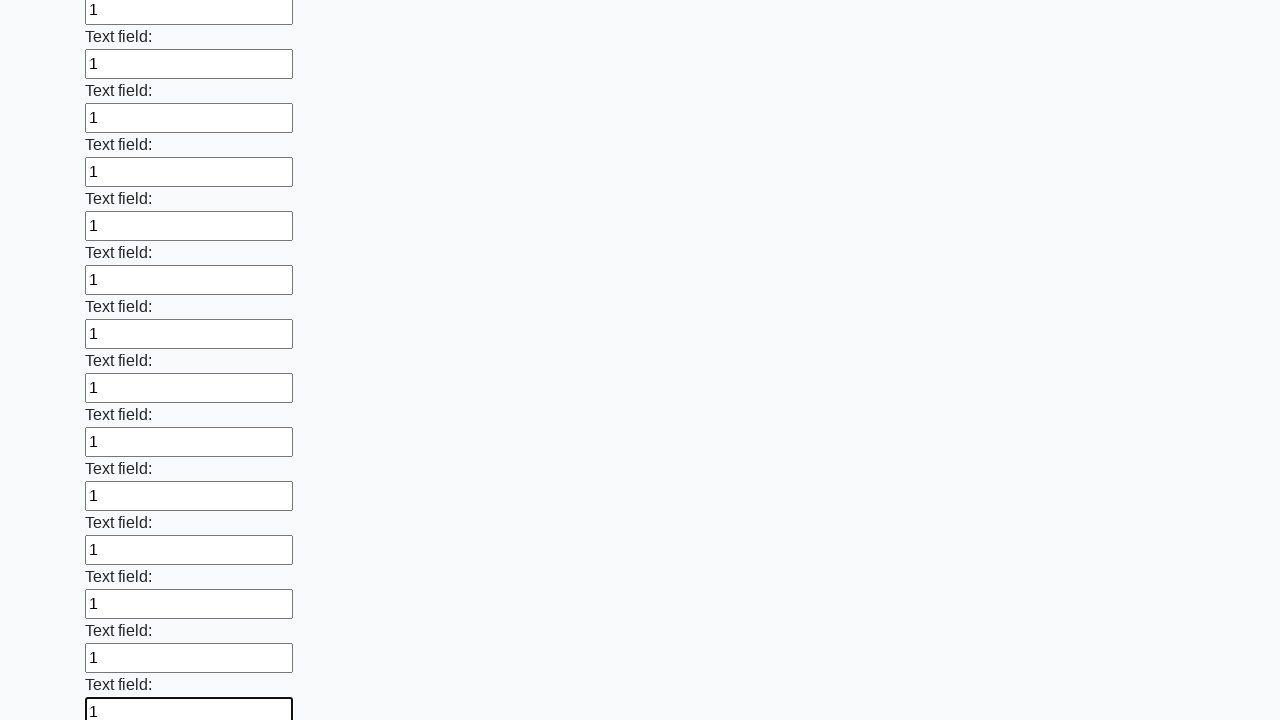

Filled text input field 79 of 100 with value '1' on input[type="text"] >> nth=78
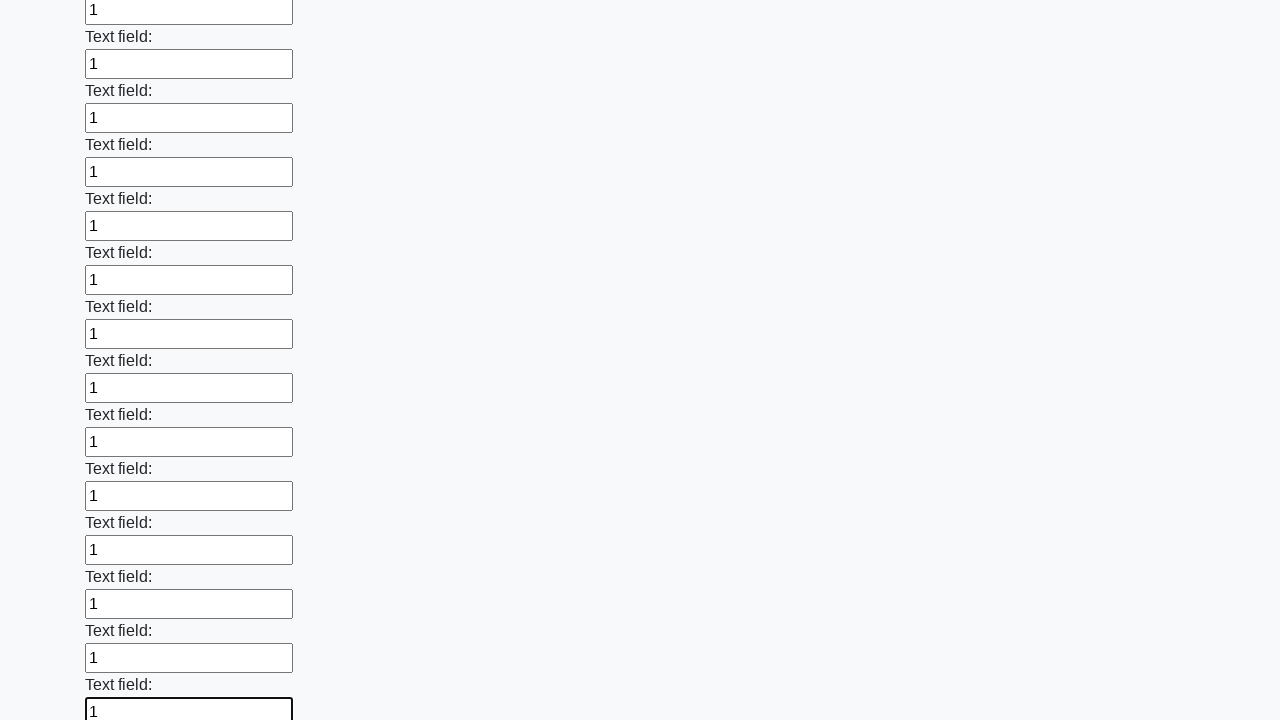

Filled text input field 80 of 100 with value '1' on input[type="text"] >> nth=79
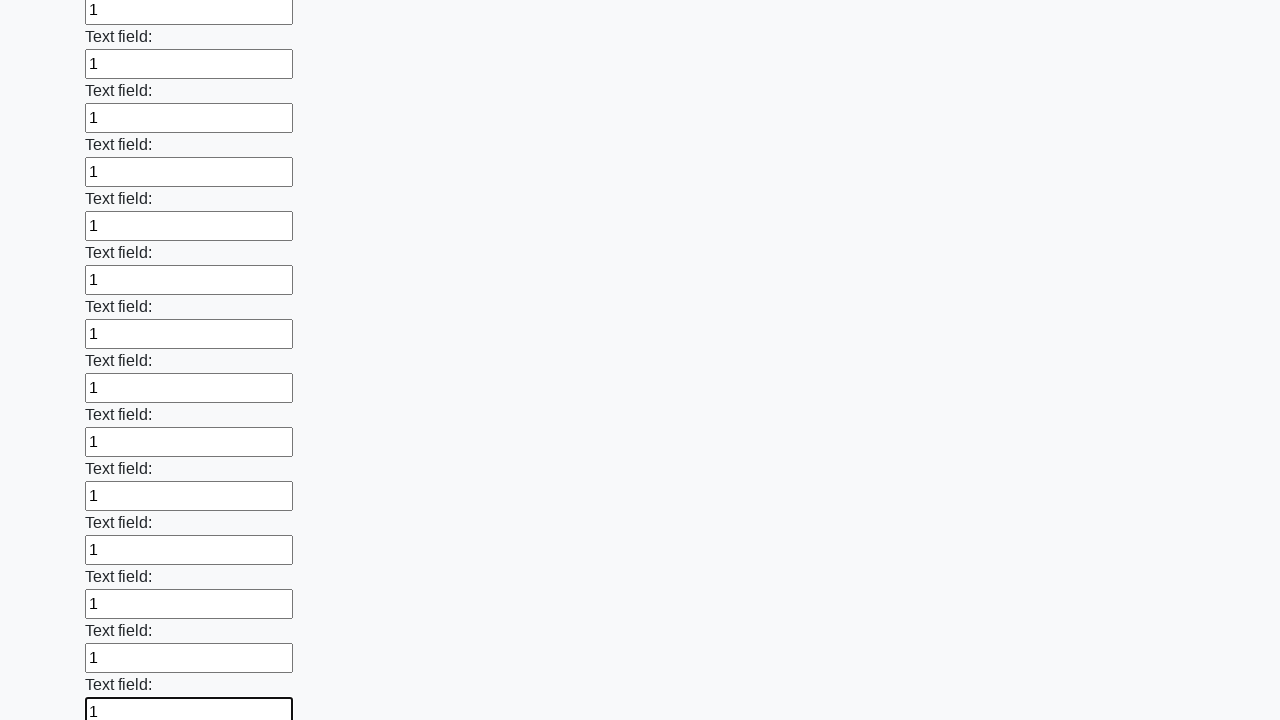

Filled text input field 81 of 100 with value '1' on input[type="text"] >> nth=80
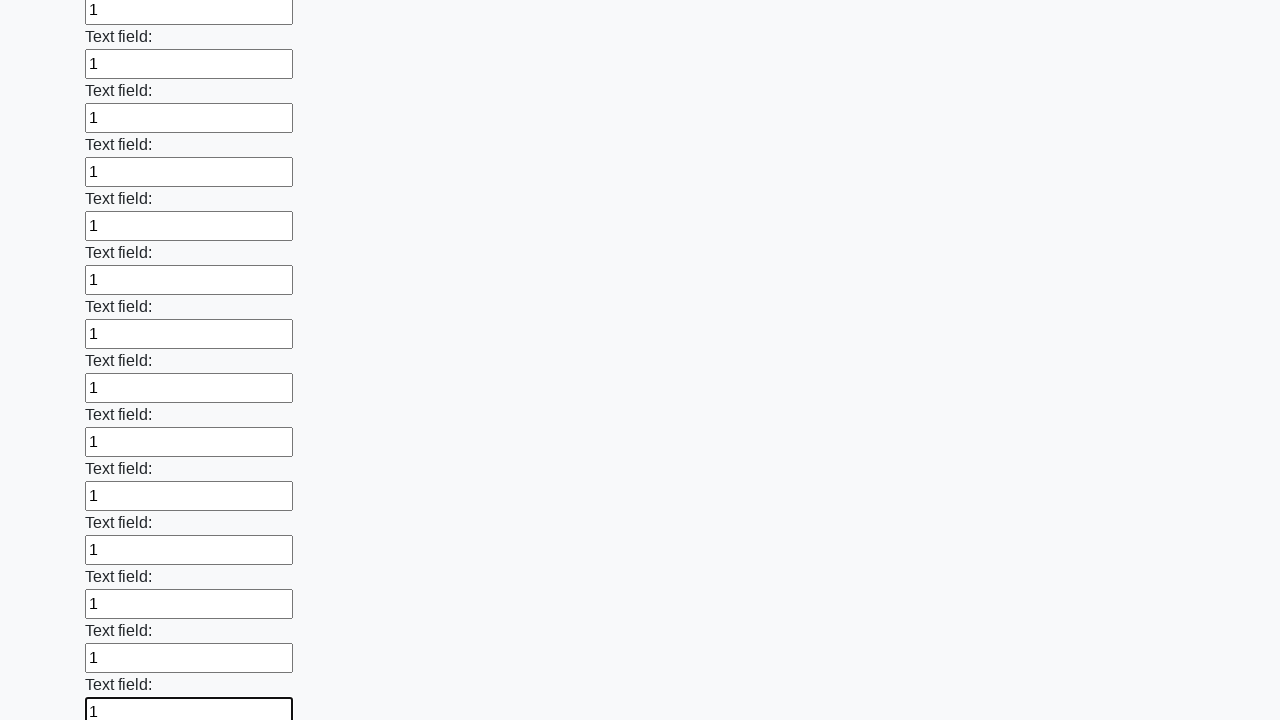

Filled text input field 82 of 100 with value '1' on input[type="text"] >> nth=81
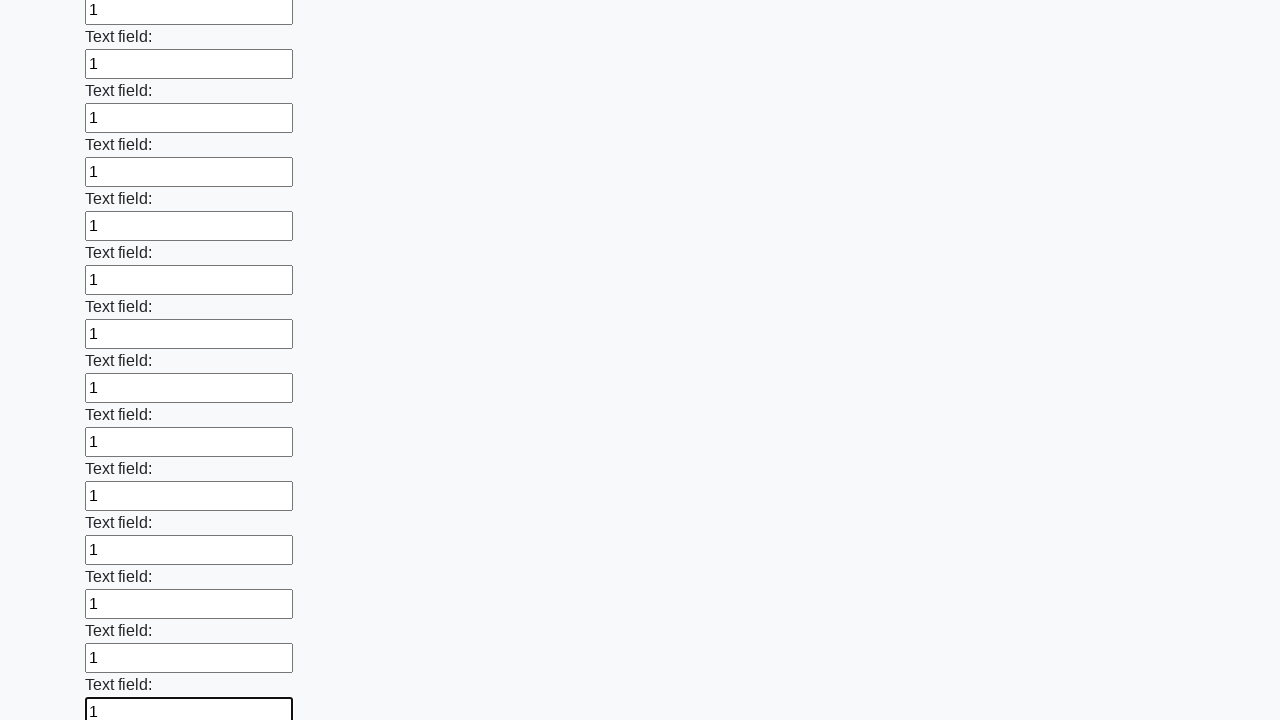

Filled text input field 83 of 100 with value '1' on input[type="text"] >> nth=82
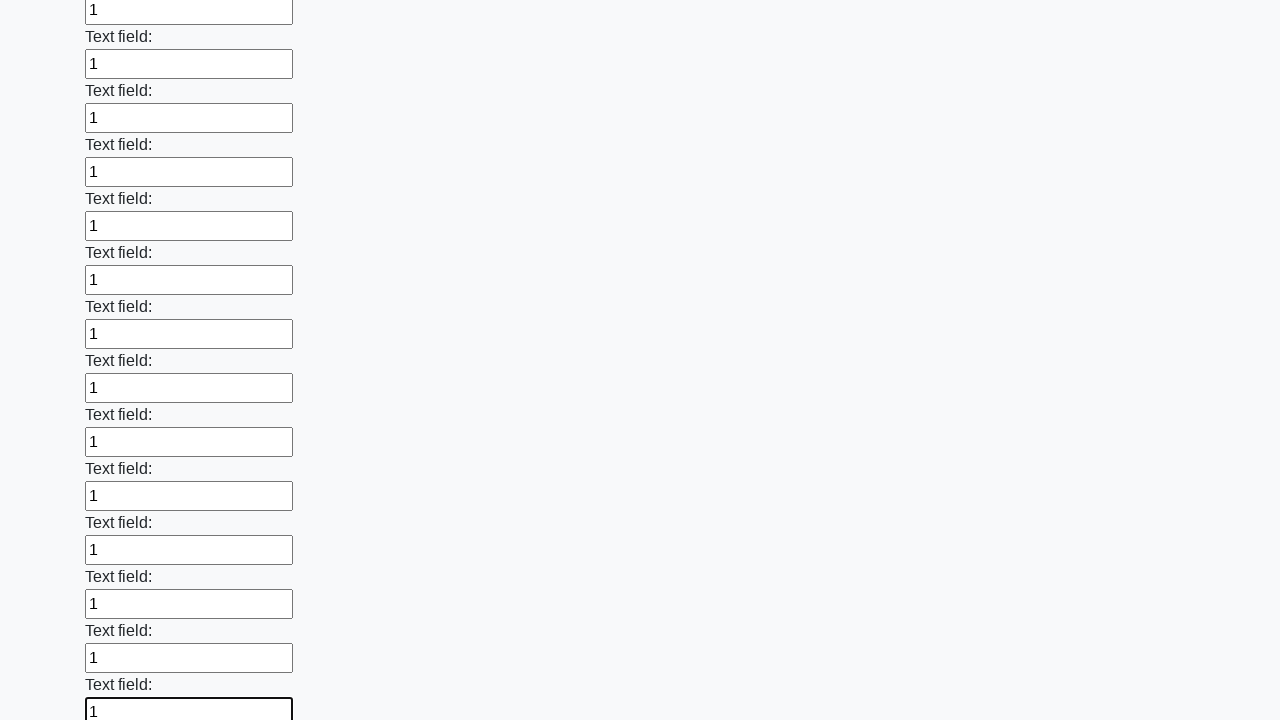

Filled text input field 84 of 100 with value '1' on input[type="text"] >> nth=83
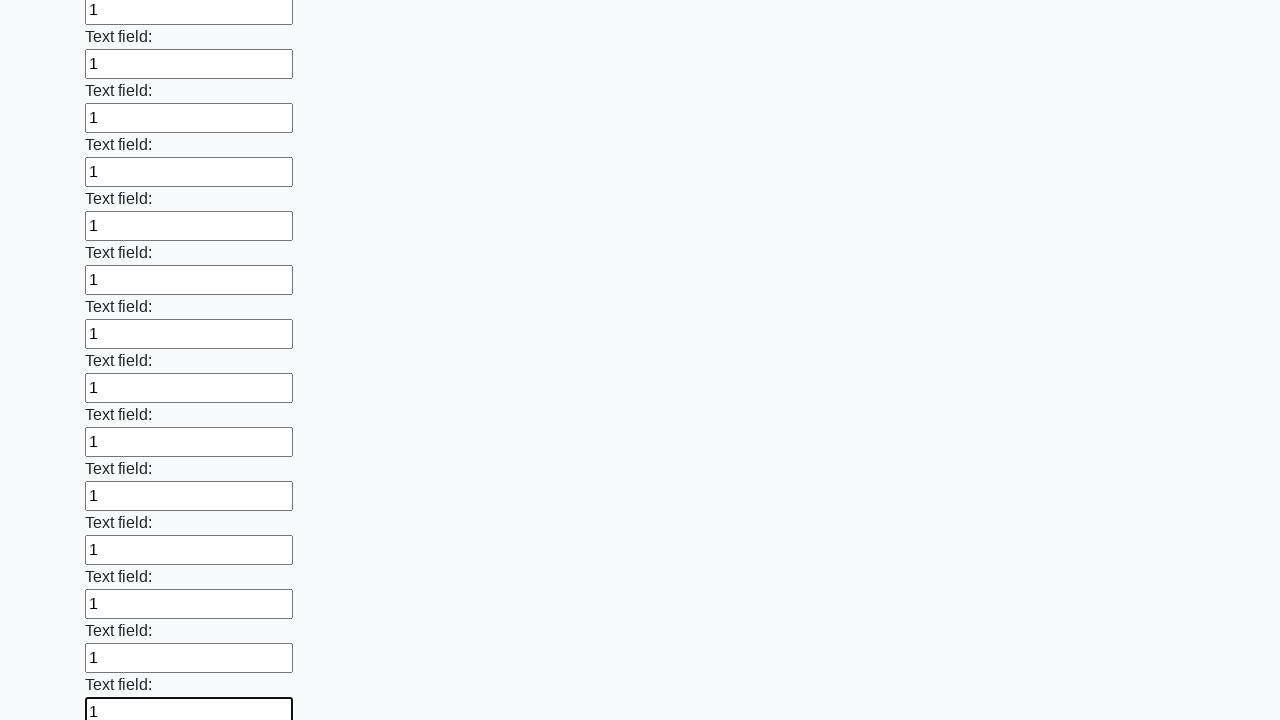

Filled text input field 85 of 100 with value '1' on input[type="text"] >> nth=84
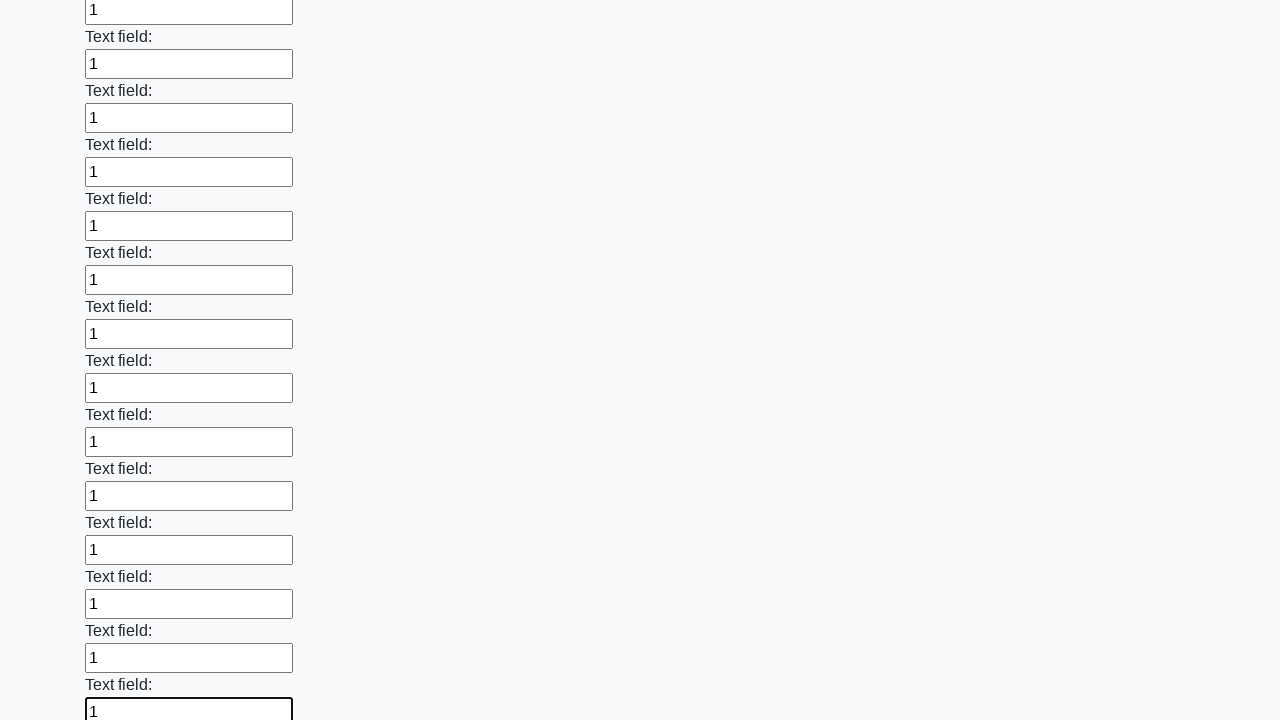

Filled text input field 86 of 100 with value '1' on input[type="text"] >> nth=85
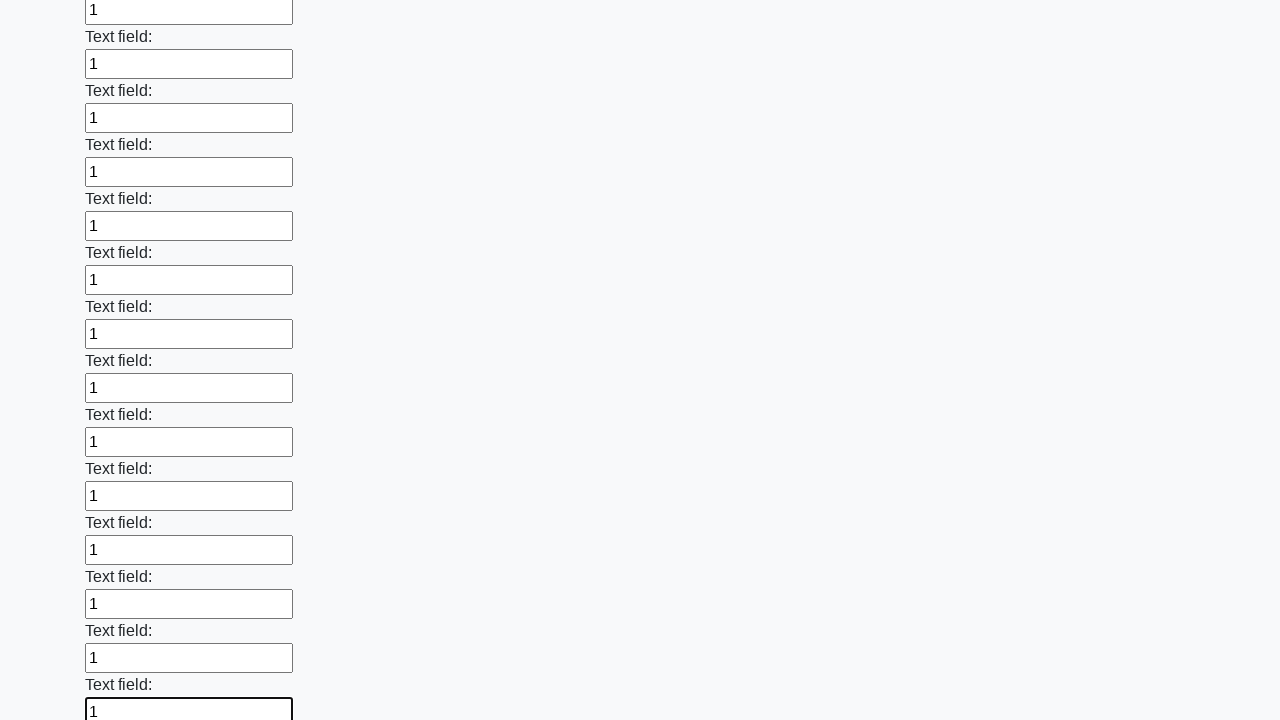

Filled text input field 87 of 100 with value '1' on input[type="text"] >> nth=86
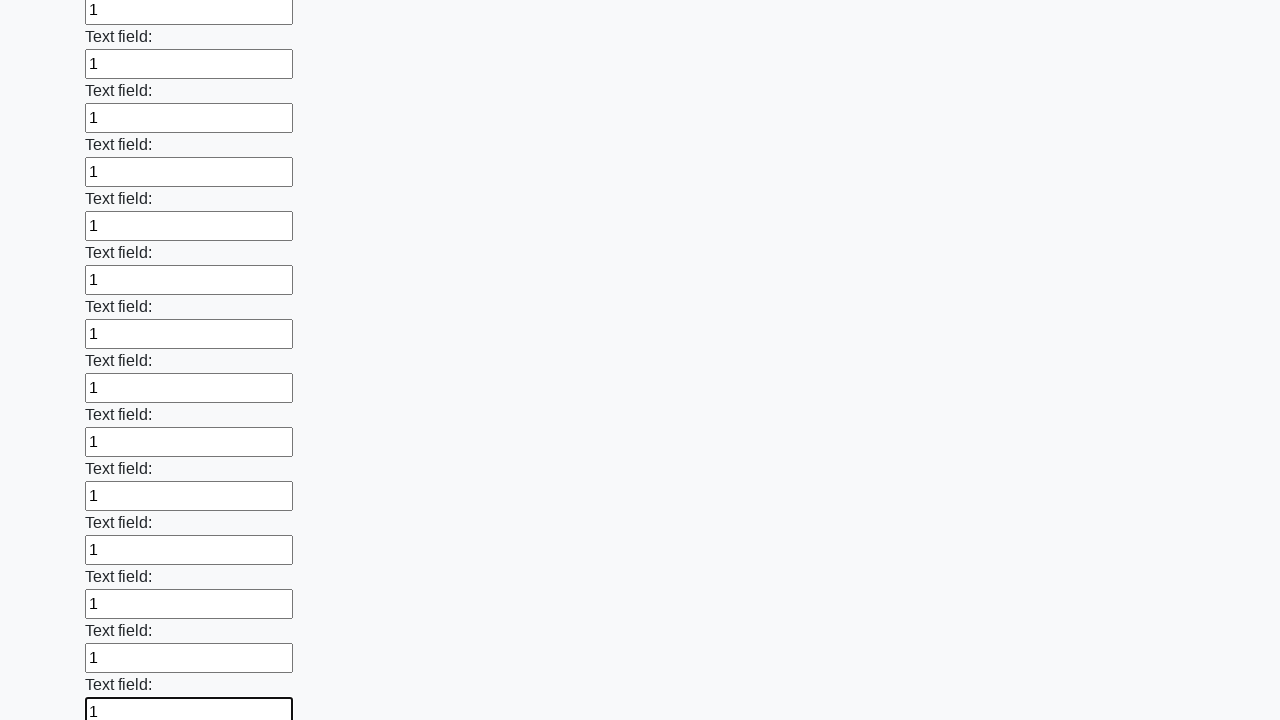

Filled text input field 88 of 100 with value '1' on input[type="text"] >> nth=87
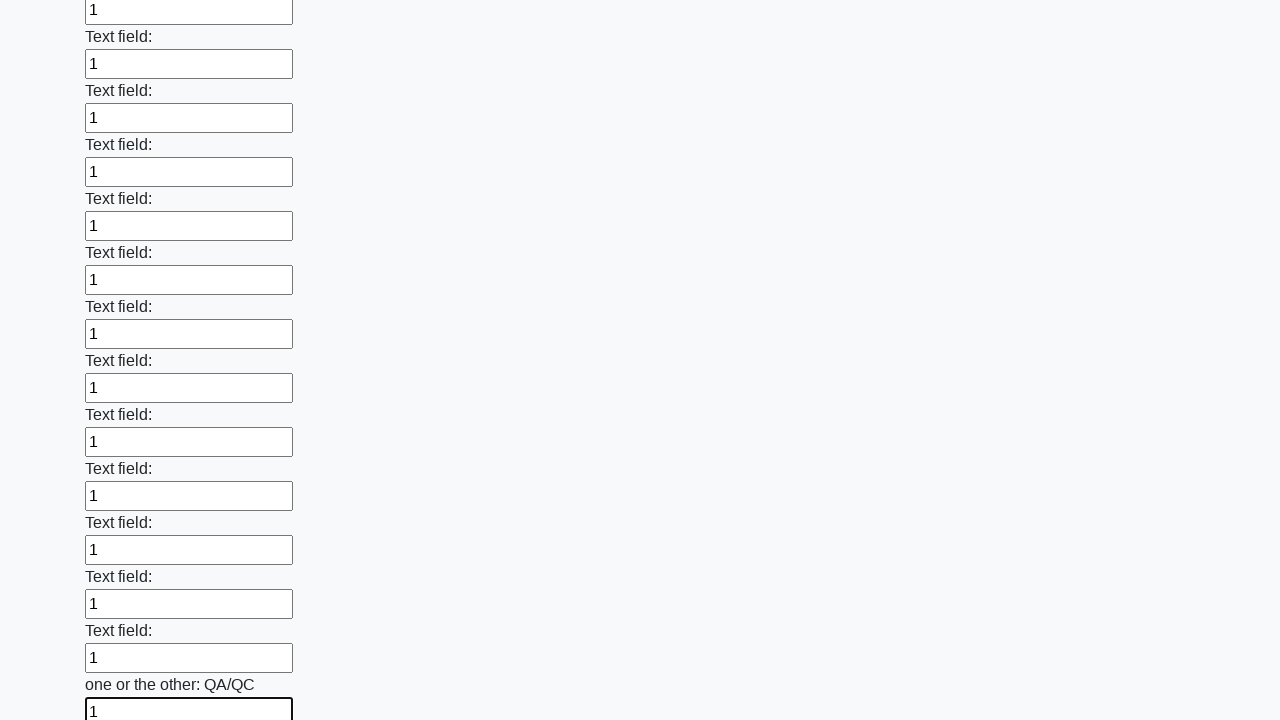

Filled text input field 89 of 100 with value '1' on input[type="text"] >> nth=88
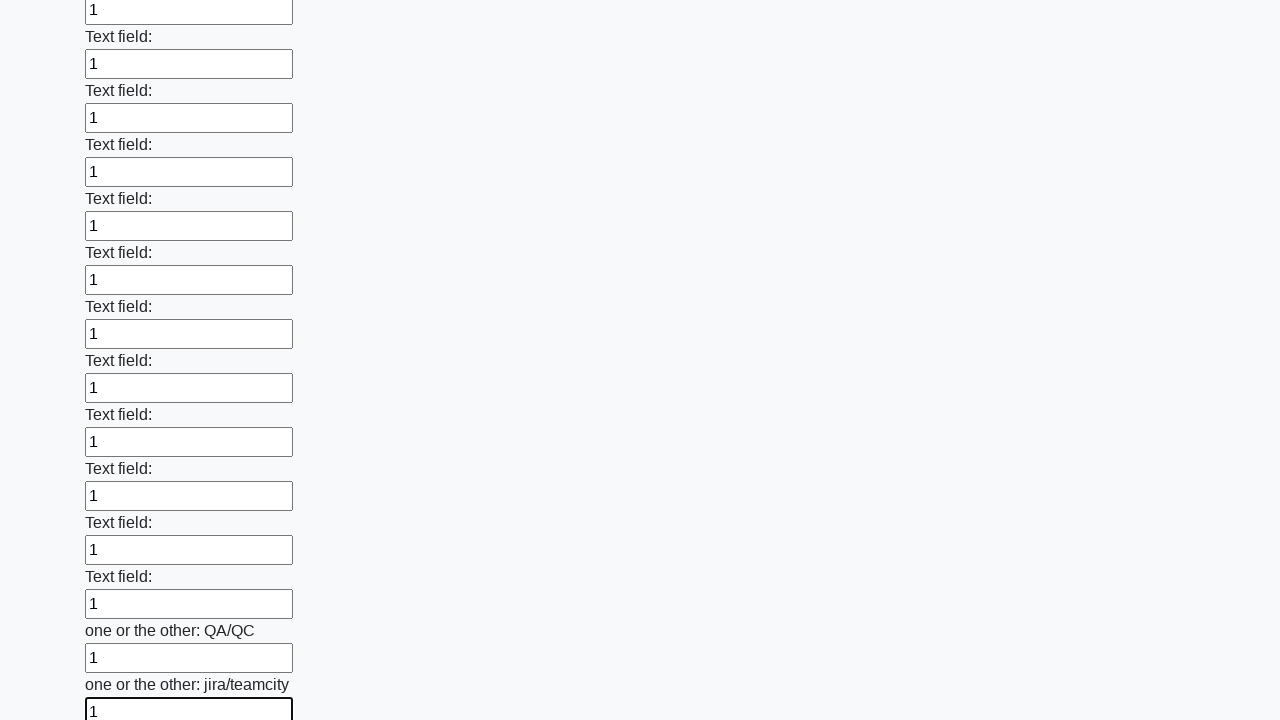

Filled text input field 90 of 100 with value '1' on input[type="text"] >> nth=89
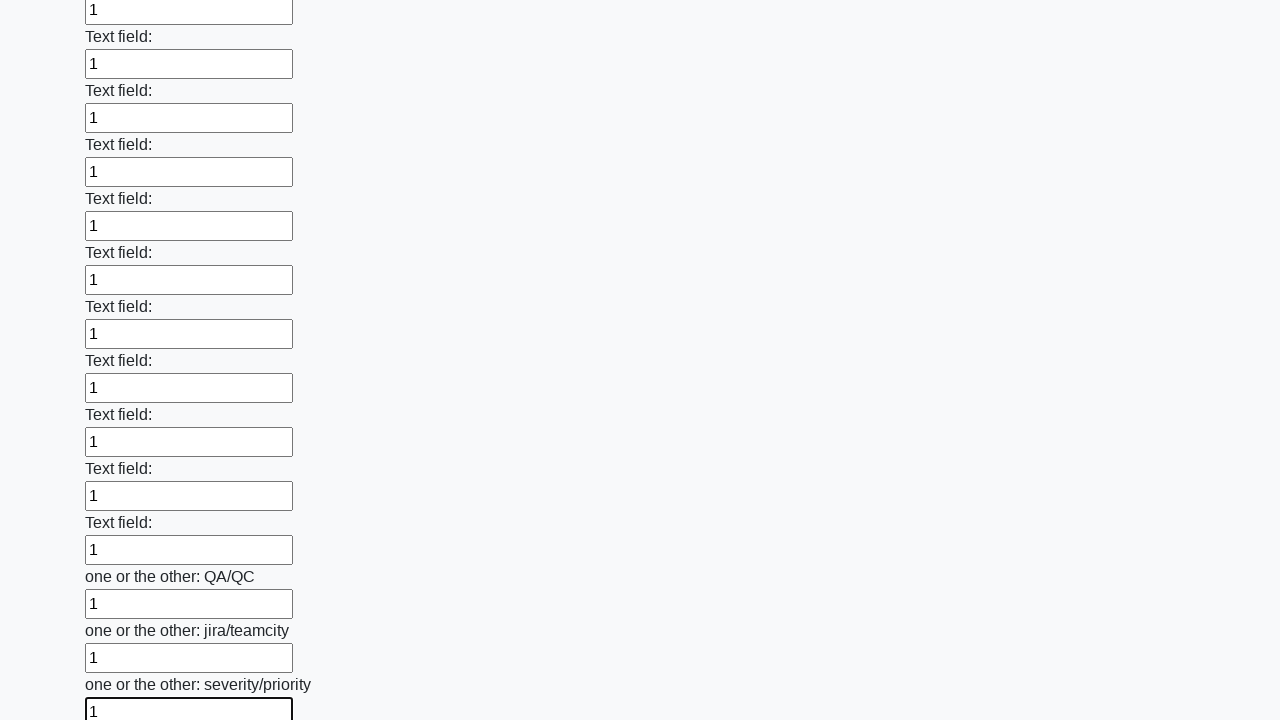

Filled text input field 91 of 100 with value '1' on input[type="text"] >> nth=90
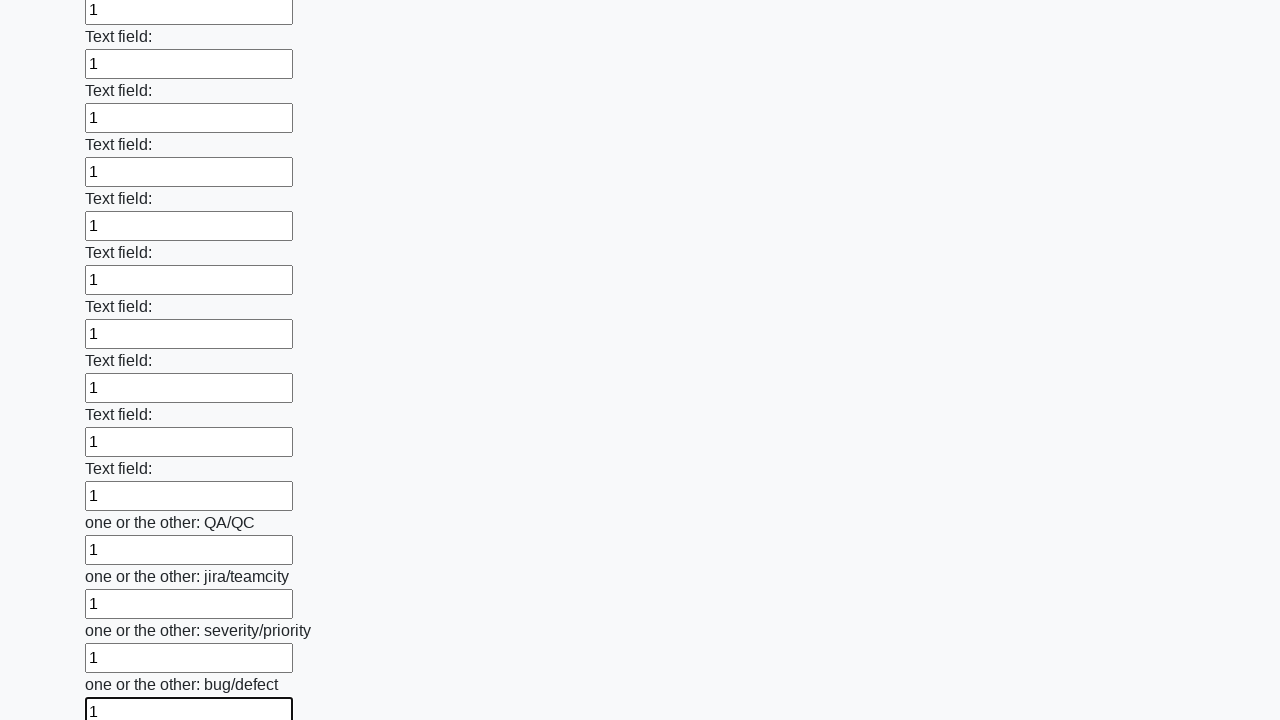

Filled text input field 92 of 100 with value '1' on input[type="text"] >> nth=91
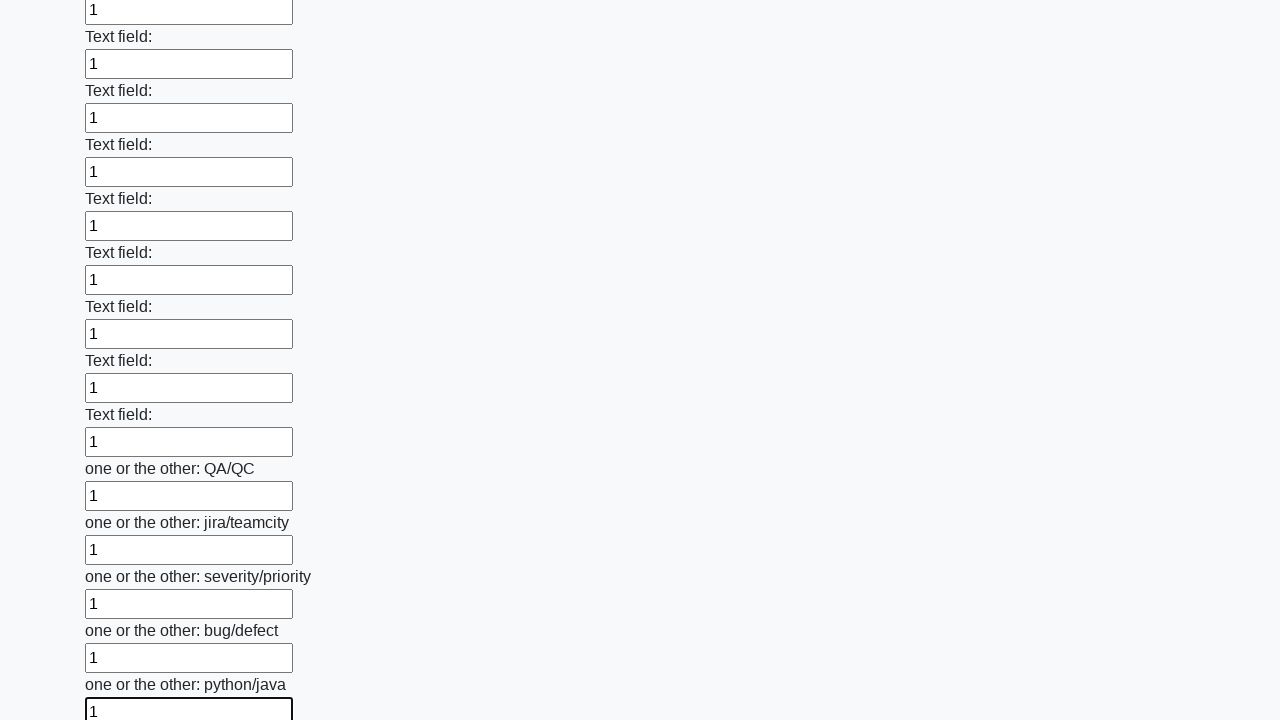

Filled text input field 93 of 100 with value '1' on input[type="text"] >> nth=92
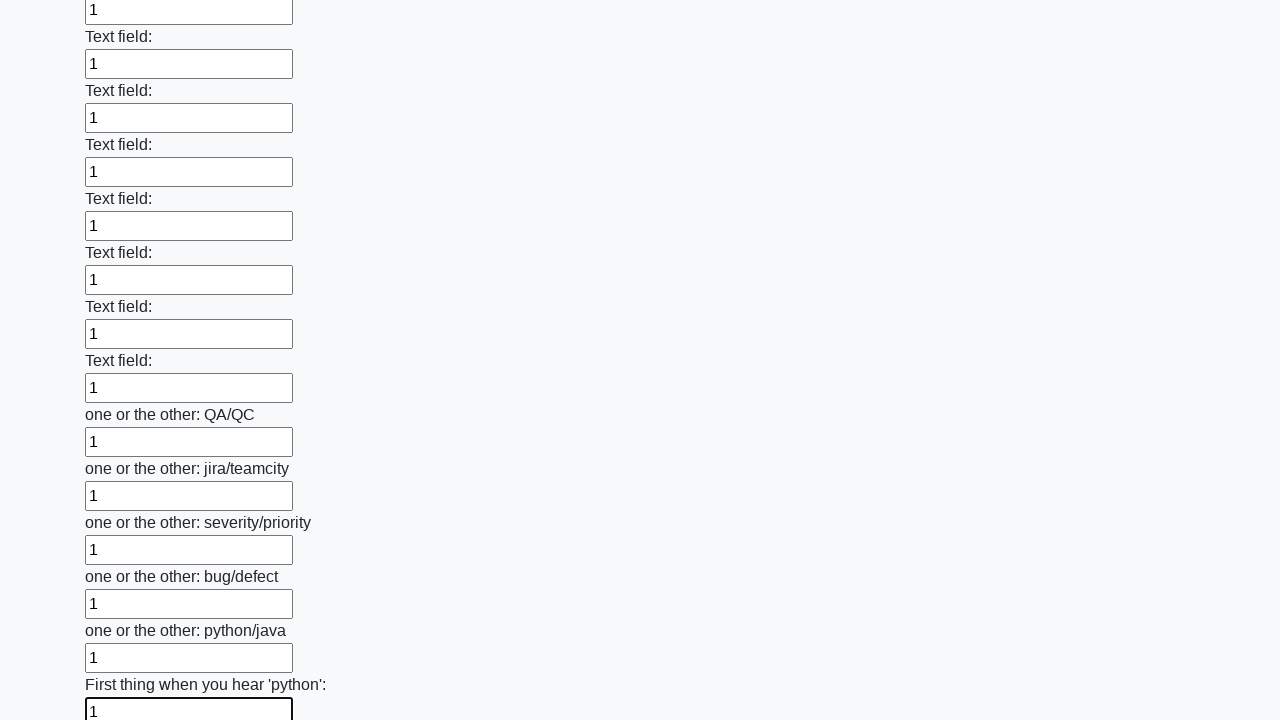

Filled text input field 94 of 100 with value '1' on input[type="text"] >> nth=93
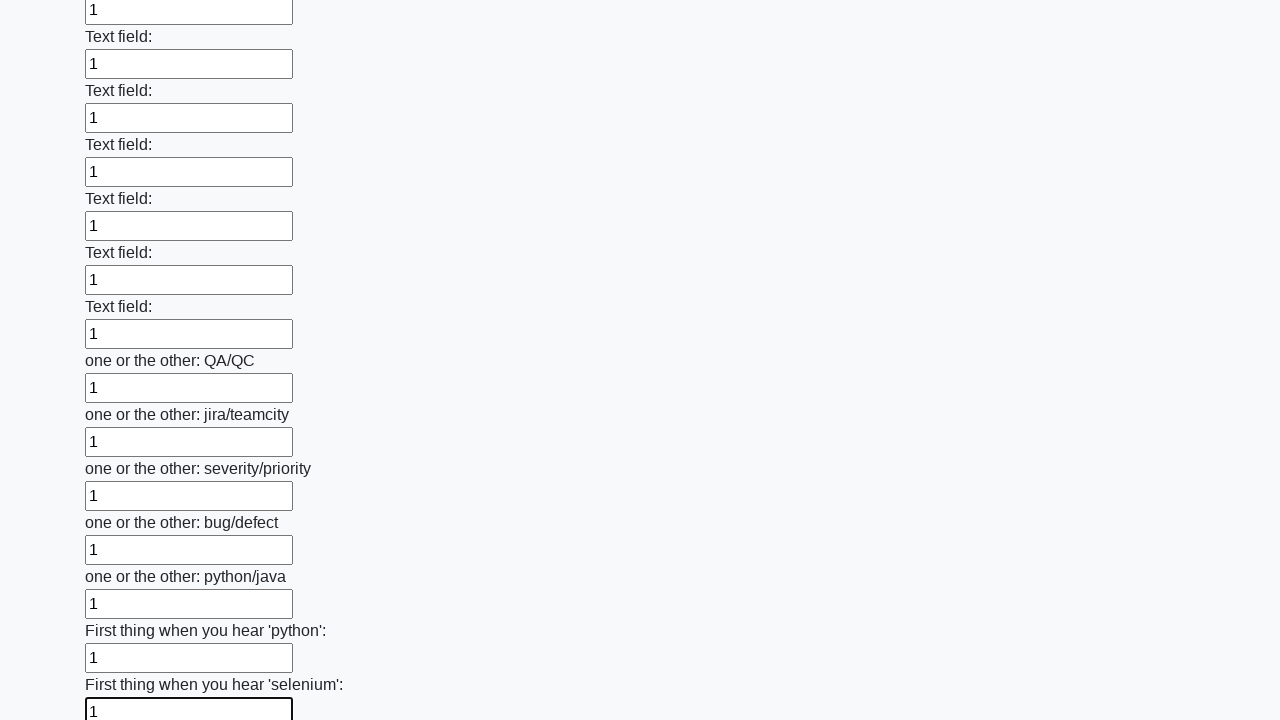

Filled text input field 95 of 100 with value '1' on input[type="text"] >> nth=94
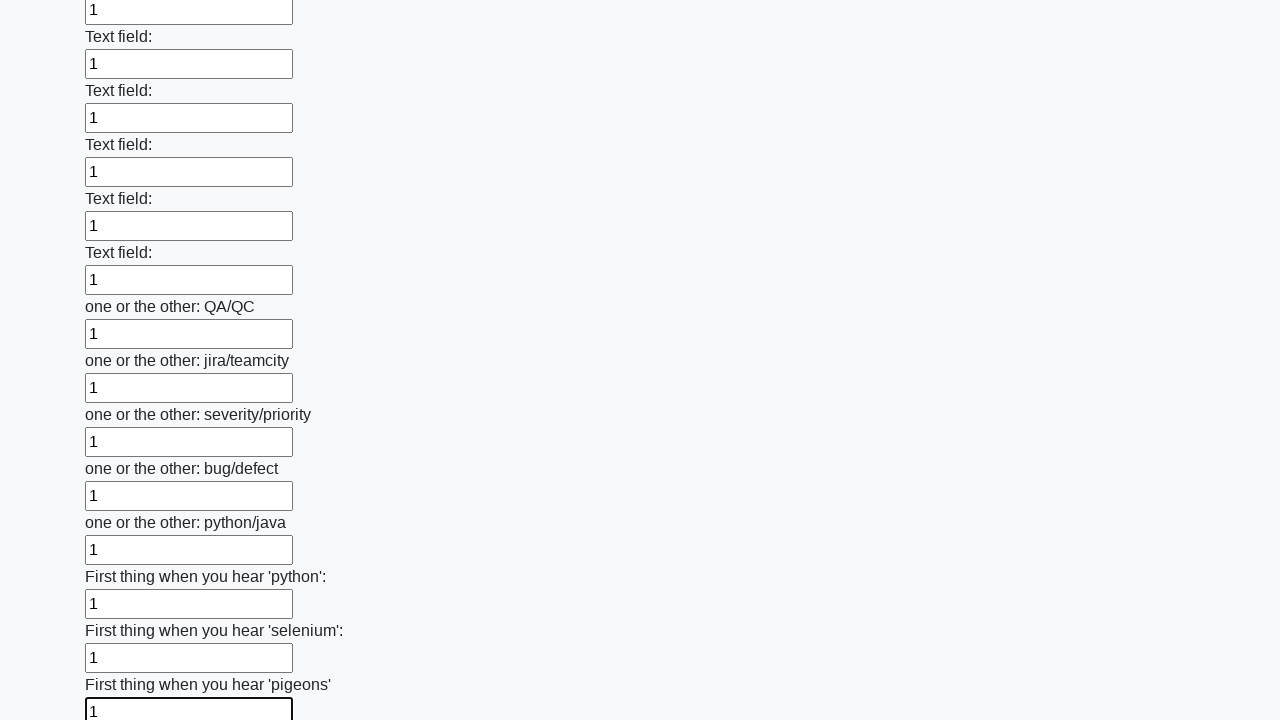

Filled text input field 96 of 100 with value '1' on input[type="text"] >> nth=95
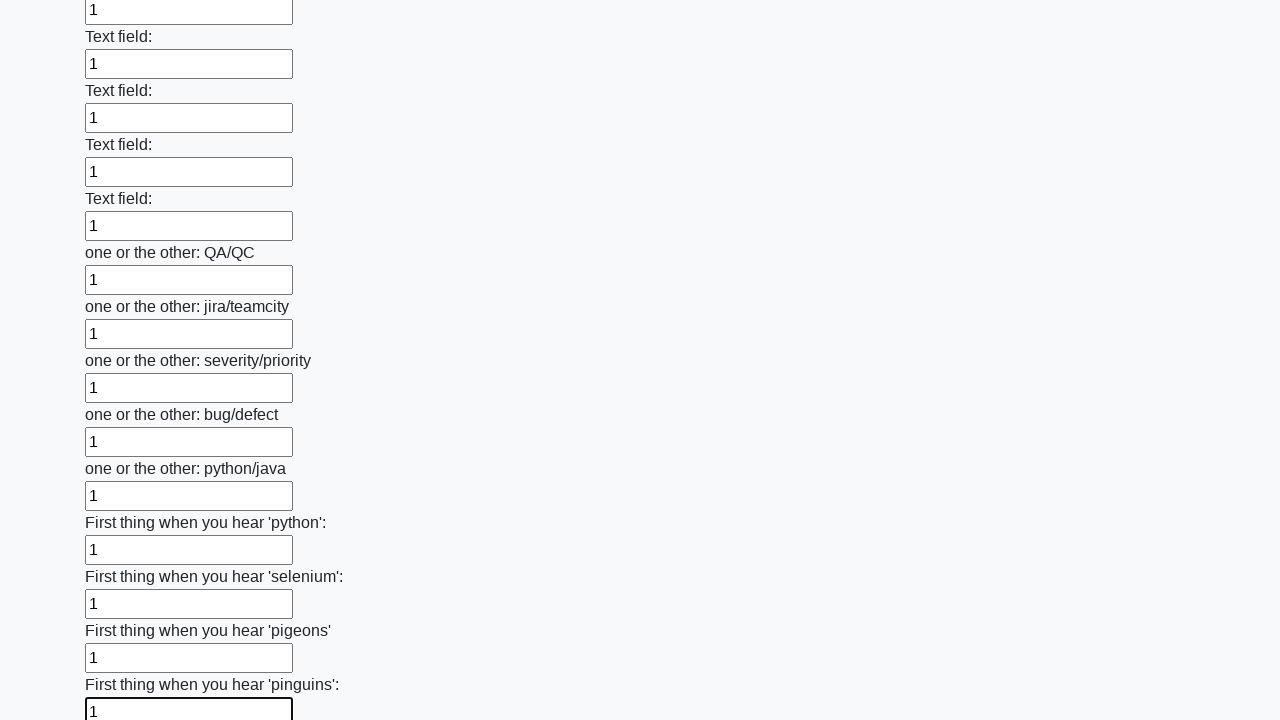

Filled text input field 97 of 100 with value '1' on input[type="text"] >> nth=96
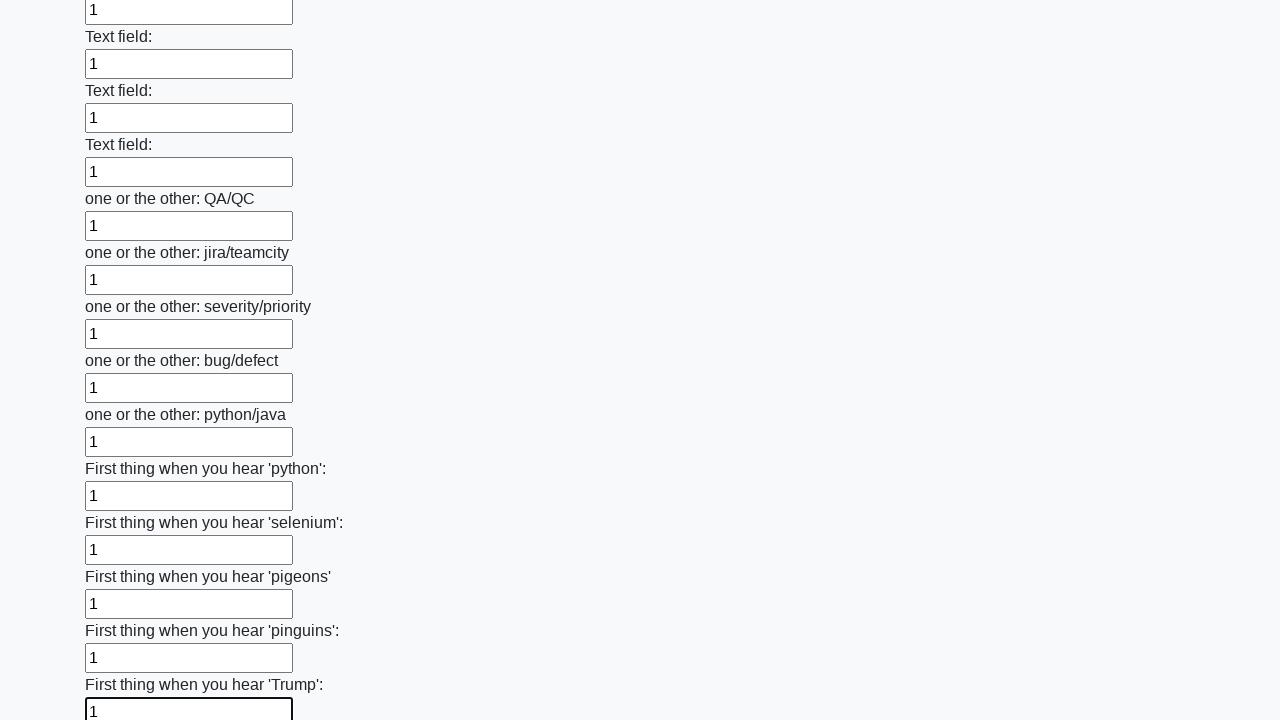

Filled text input field 98 of 100 with value '1' on input[type="text"] >> nth=97
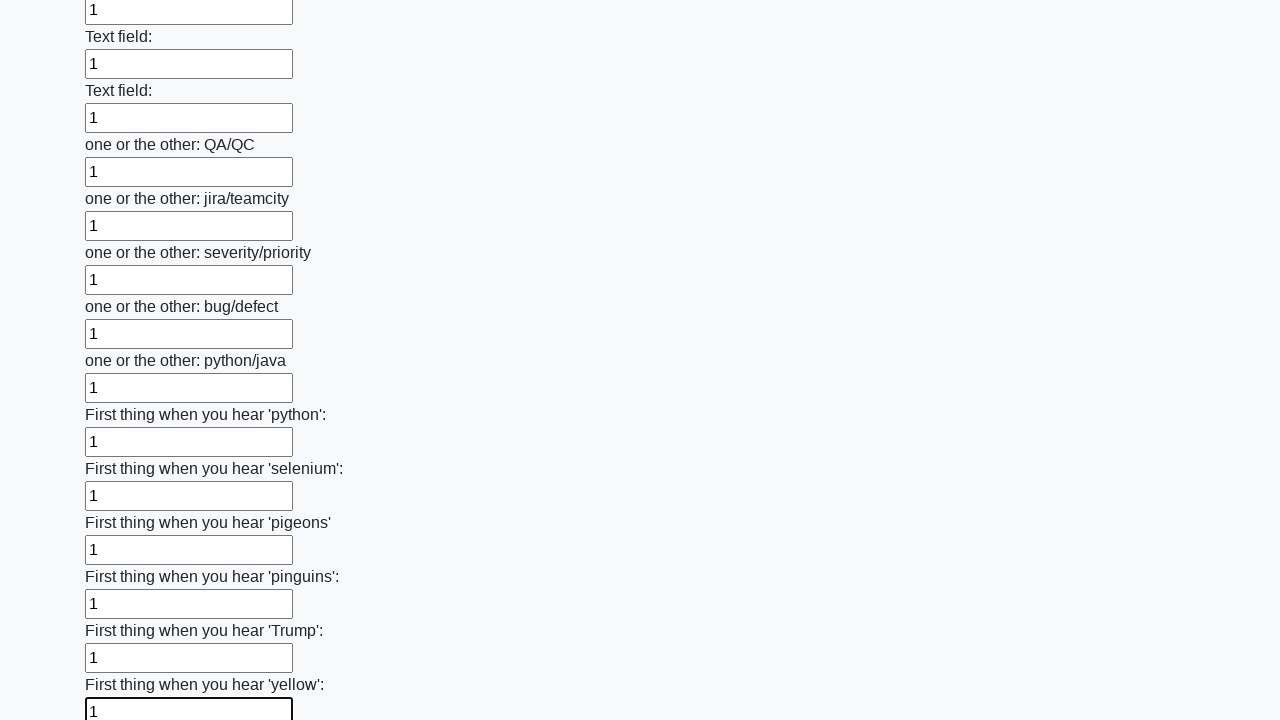

Filled text input field 99 of 100 with value '1' on input[type="text"] >> nth=98
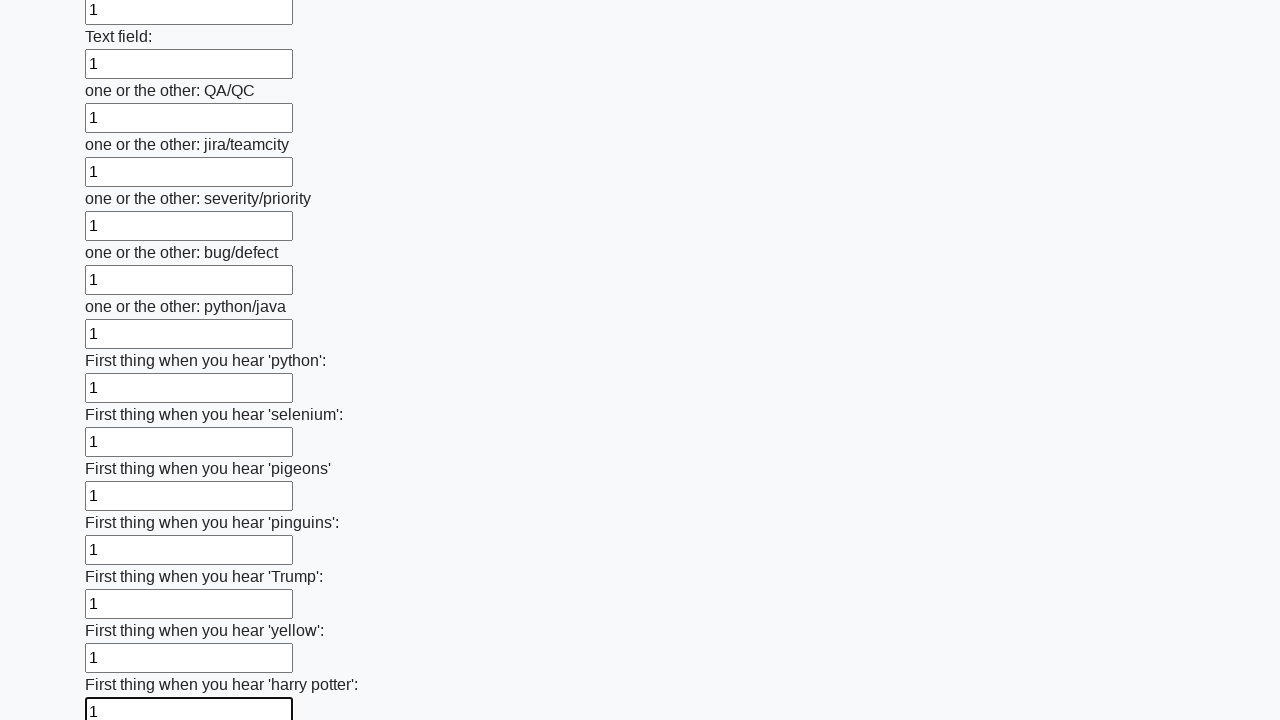

Filled text input field 100 of 100 with value '1' on input[type="text"] >> nth=99
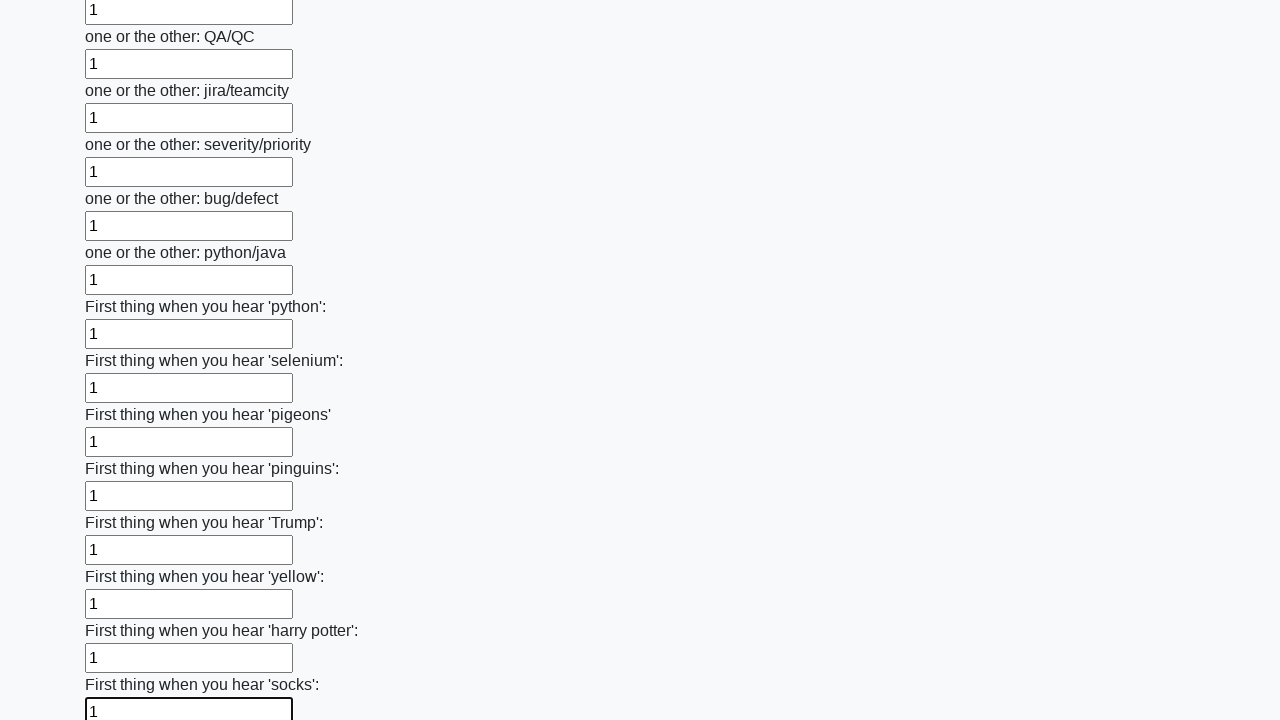

Clicked the submit button to complete the form at (123, 611) on button.btn
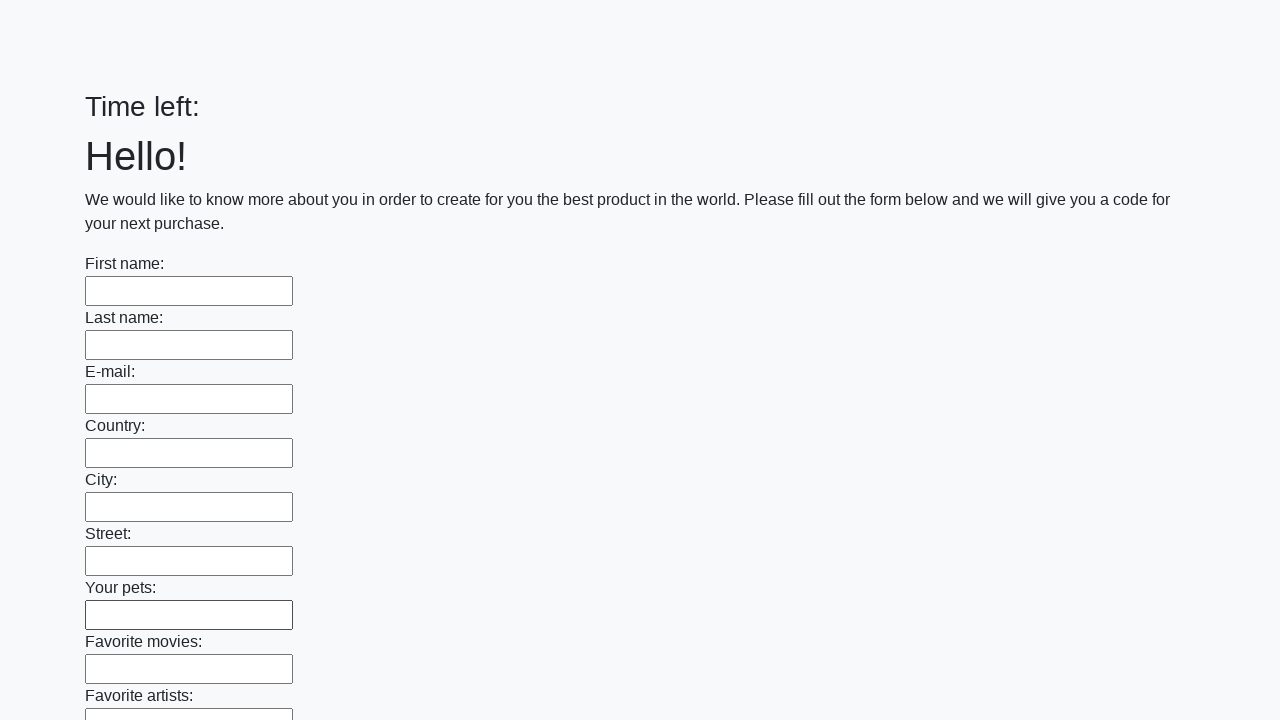

Waited 1 second for form submission to process
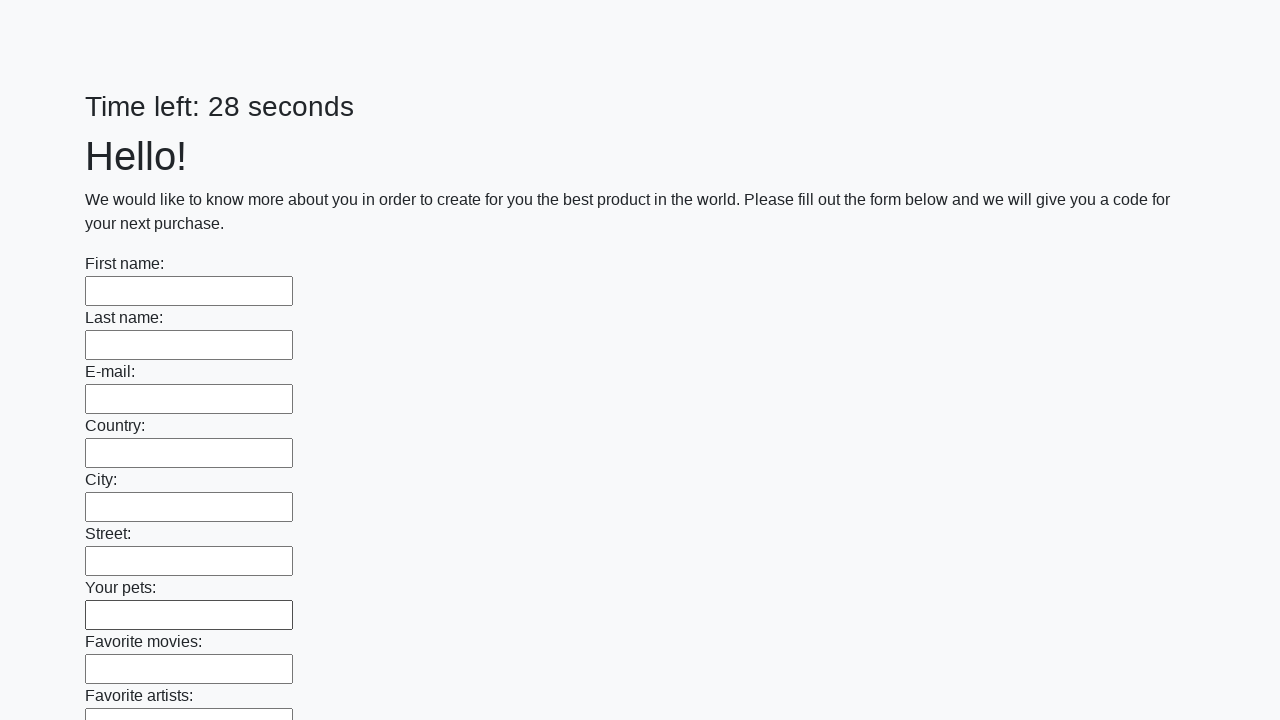

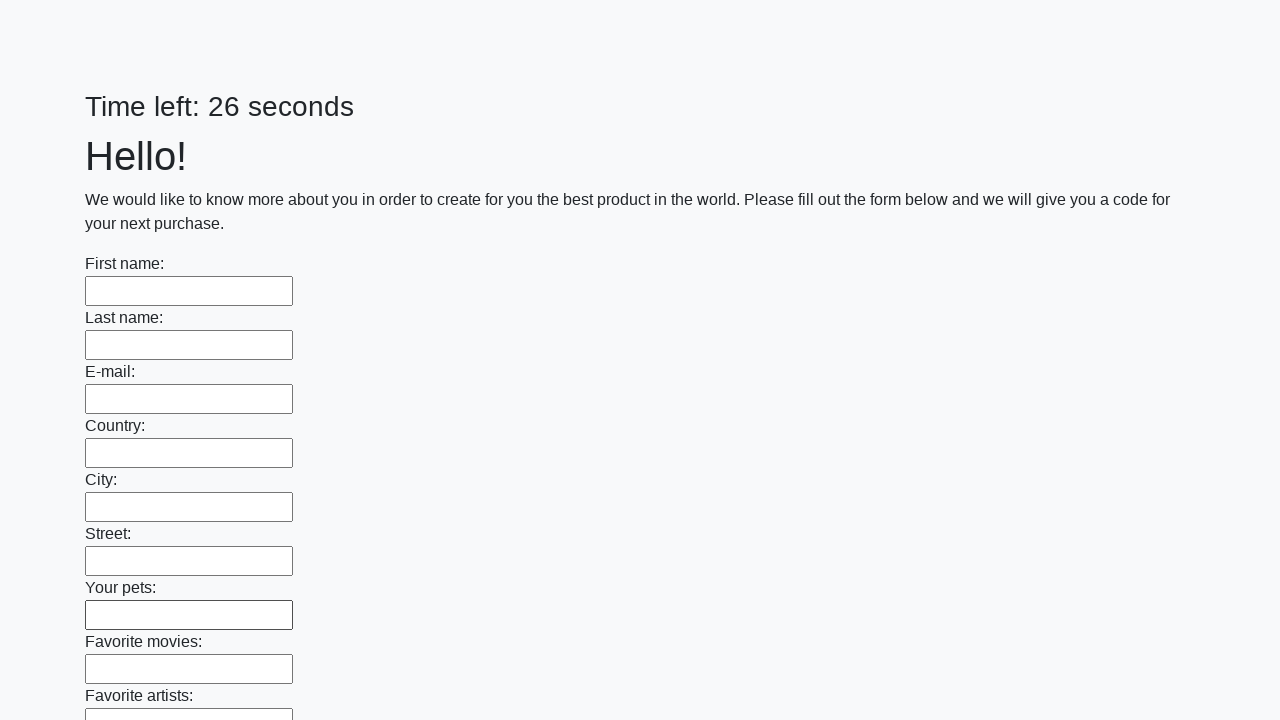